Opens HackerTyper website, clicks on the console area, enters fullscreen mode, and simulates typing by repeatedly sending key presses

Starting URL: http://hackertyper.com

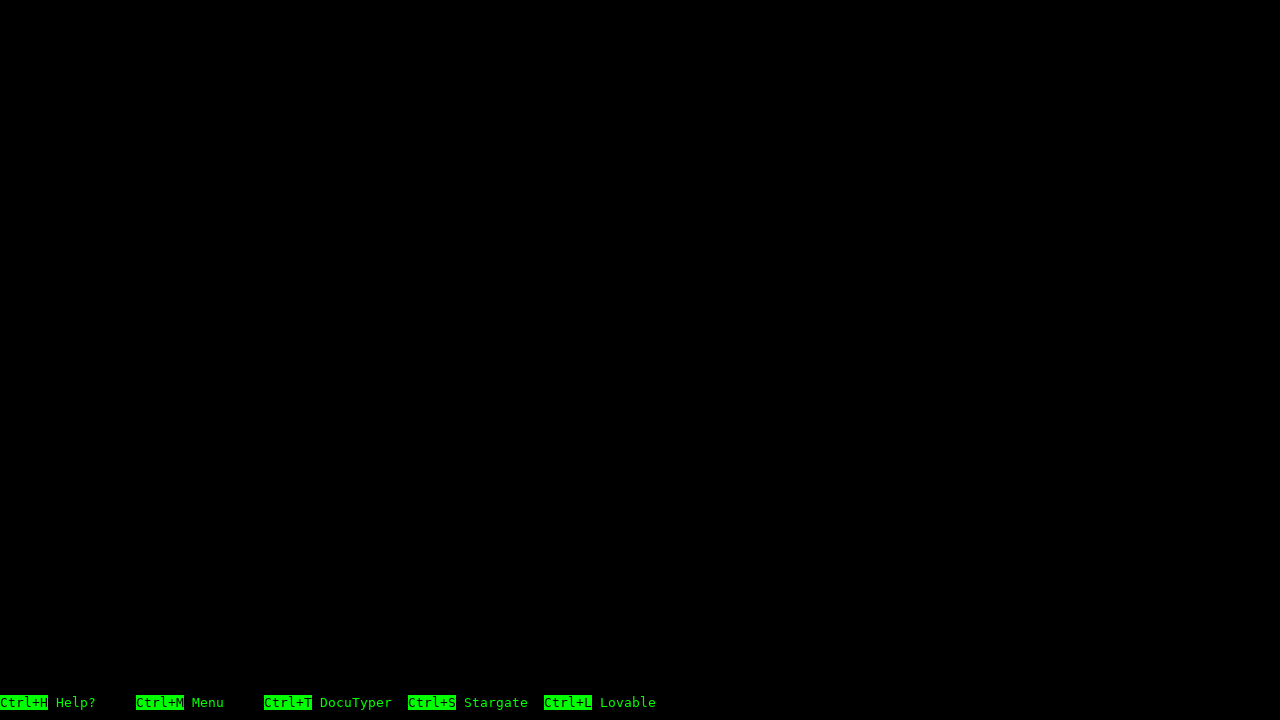

Clicked on console area to focus it at (640, 340) on #console
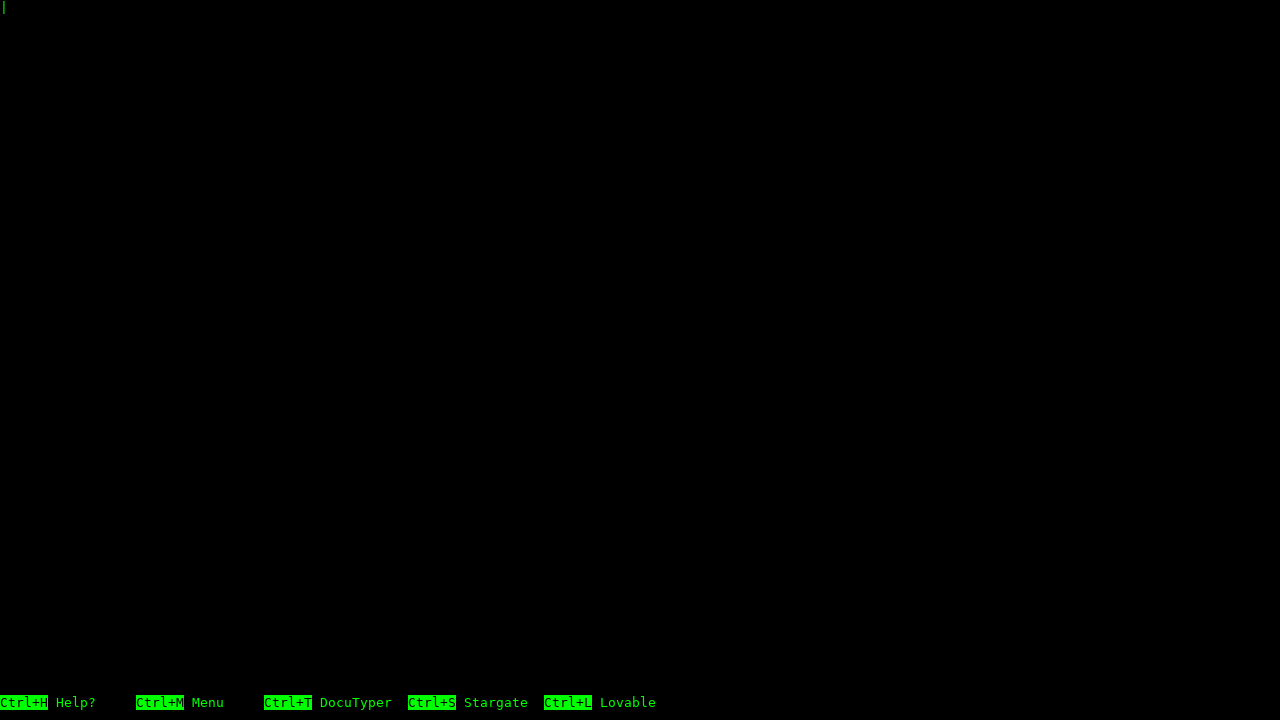

Pressed F11 to enter fullscreen mode
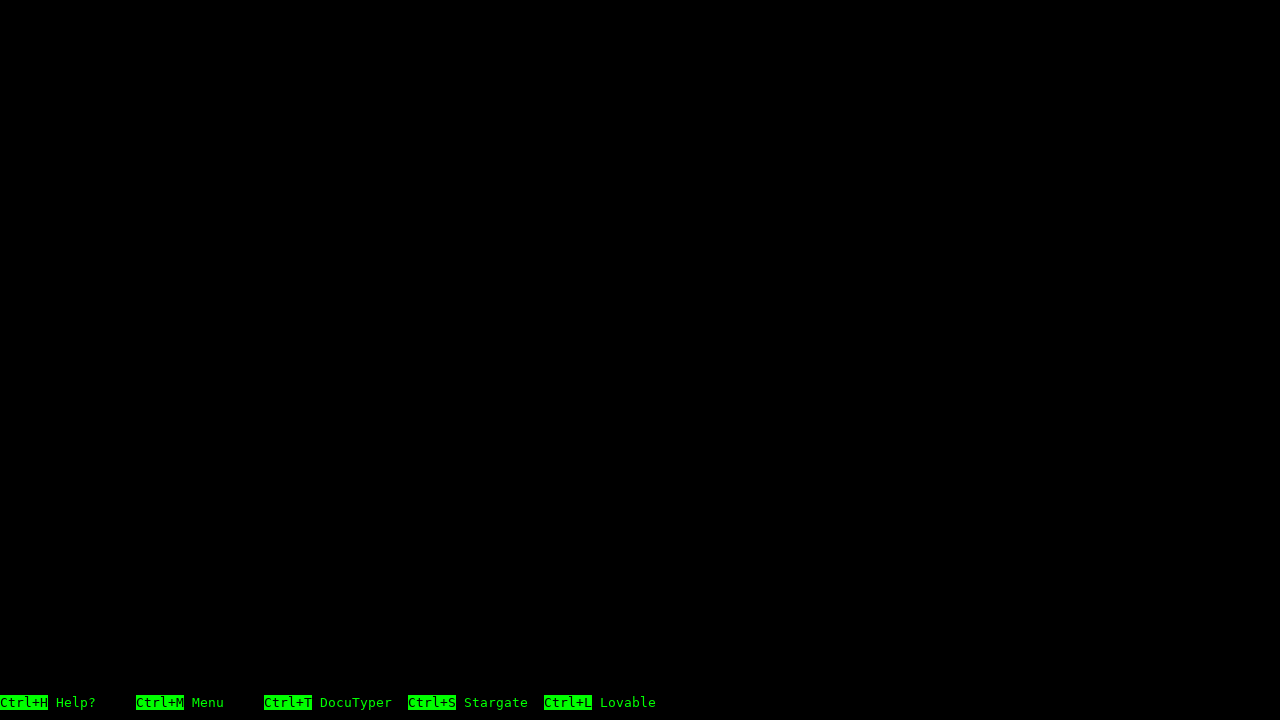

Pressed 'd' key to simulate typing
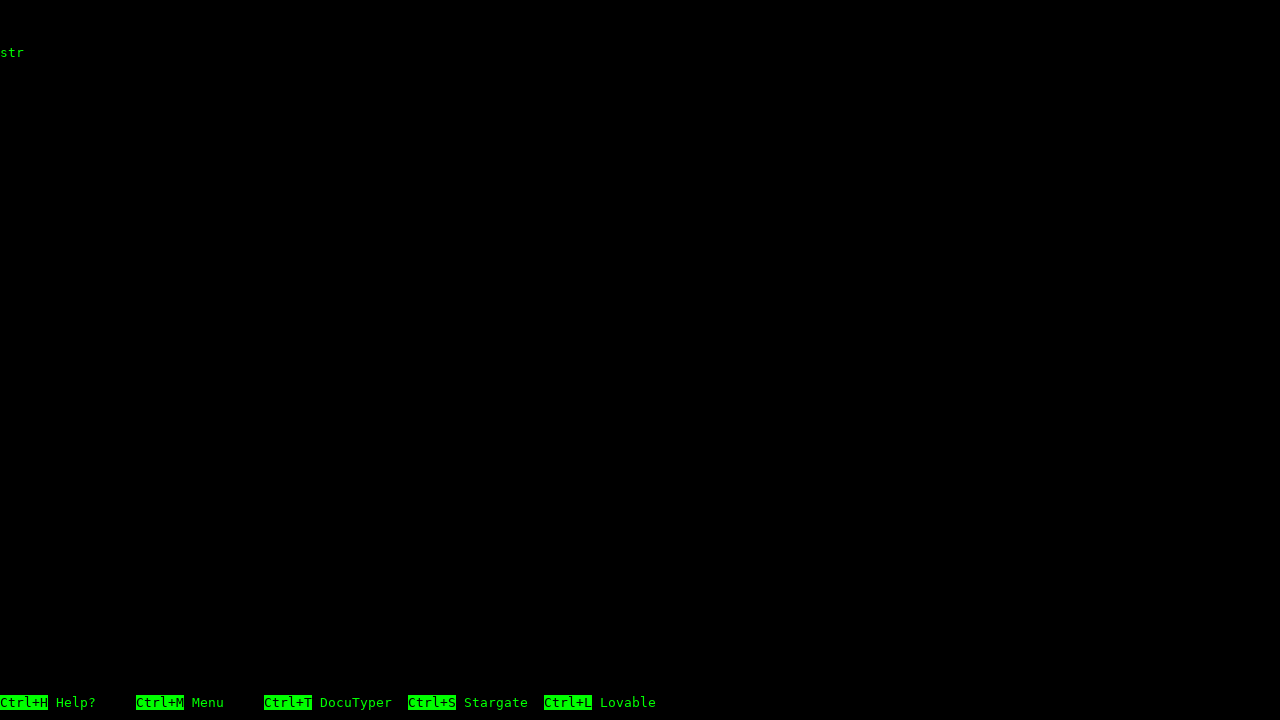

Waited 50ms between keystrokes
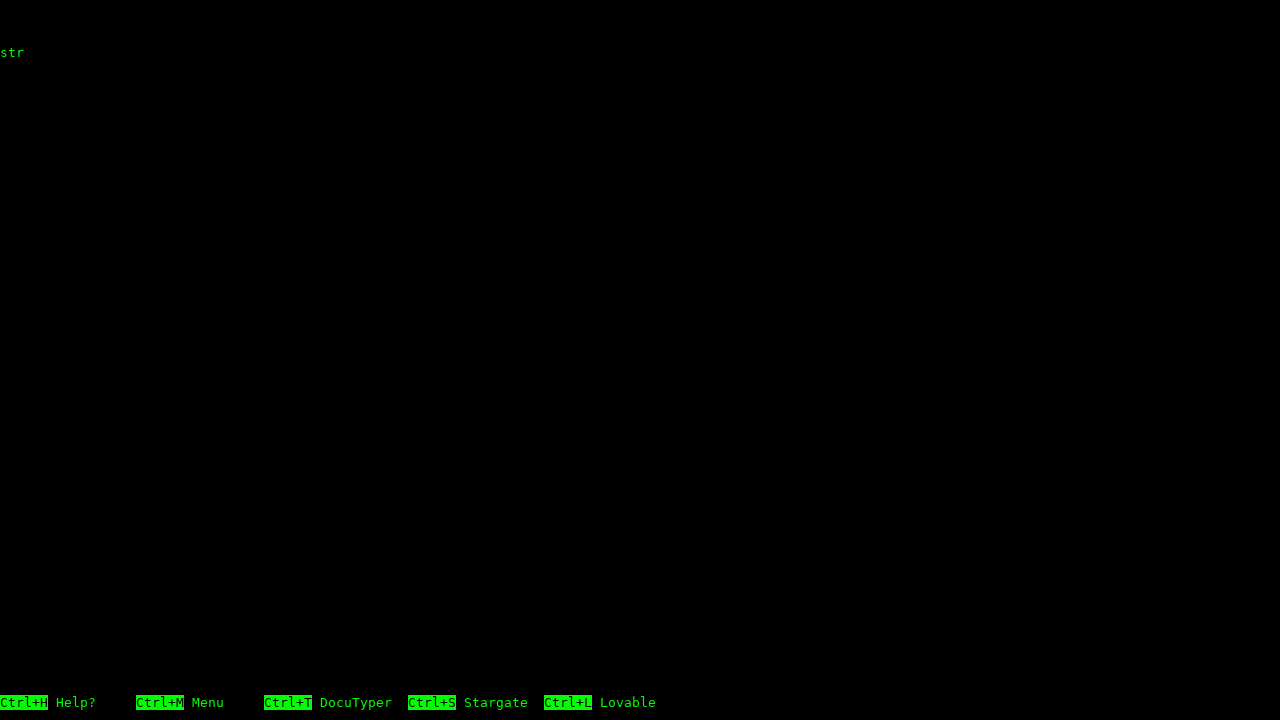

Pressed 'd' key to simulate typing
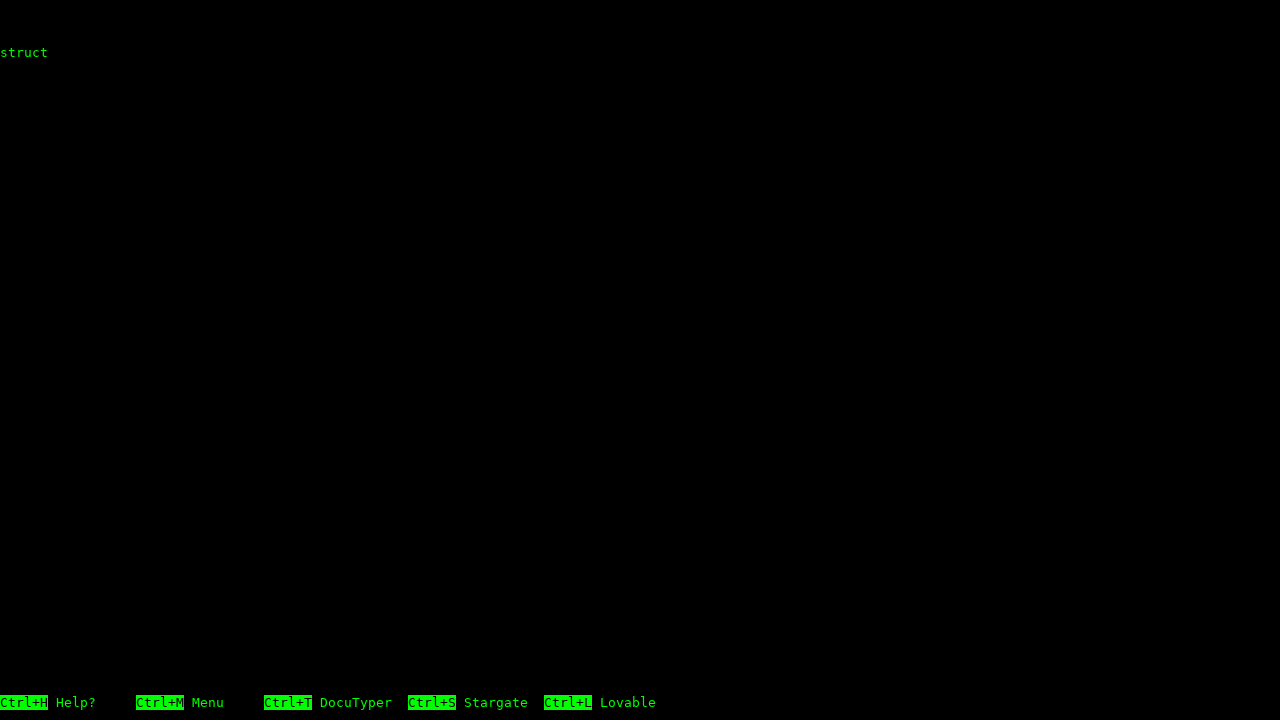

Waited 50ms between keystrokes
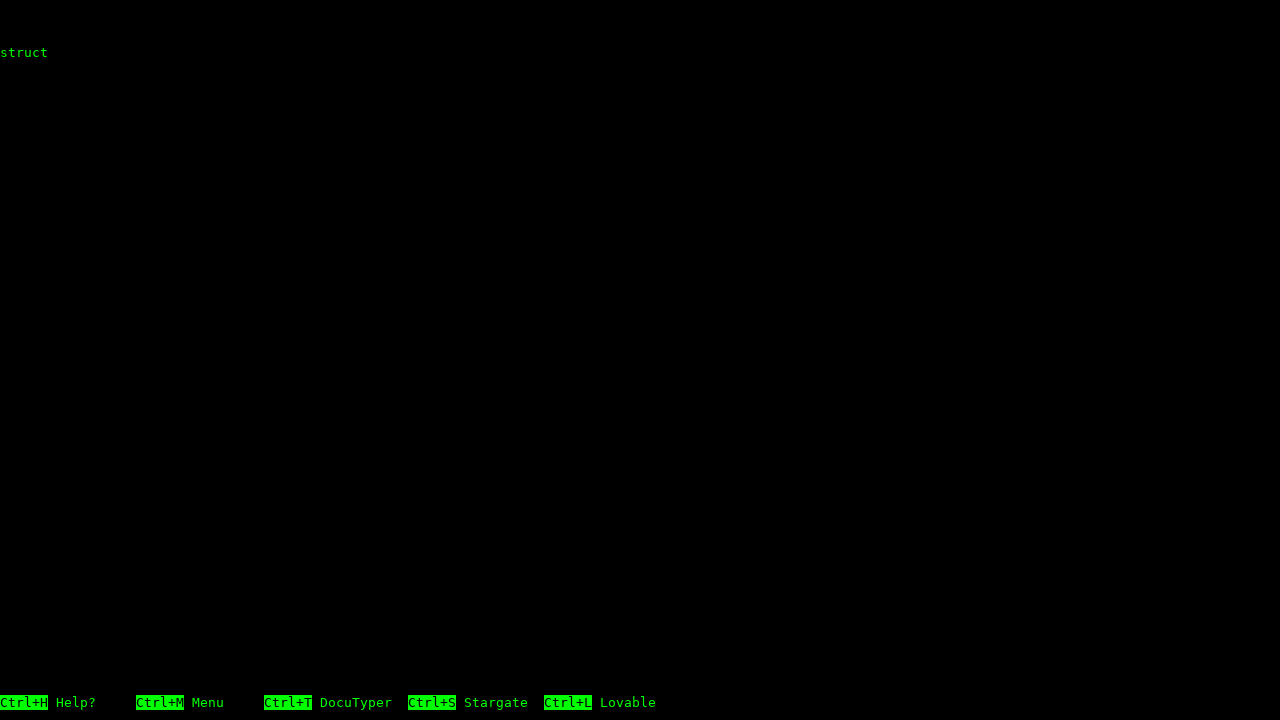

Pressed 'd' key to simulate typing
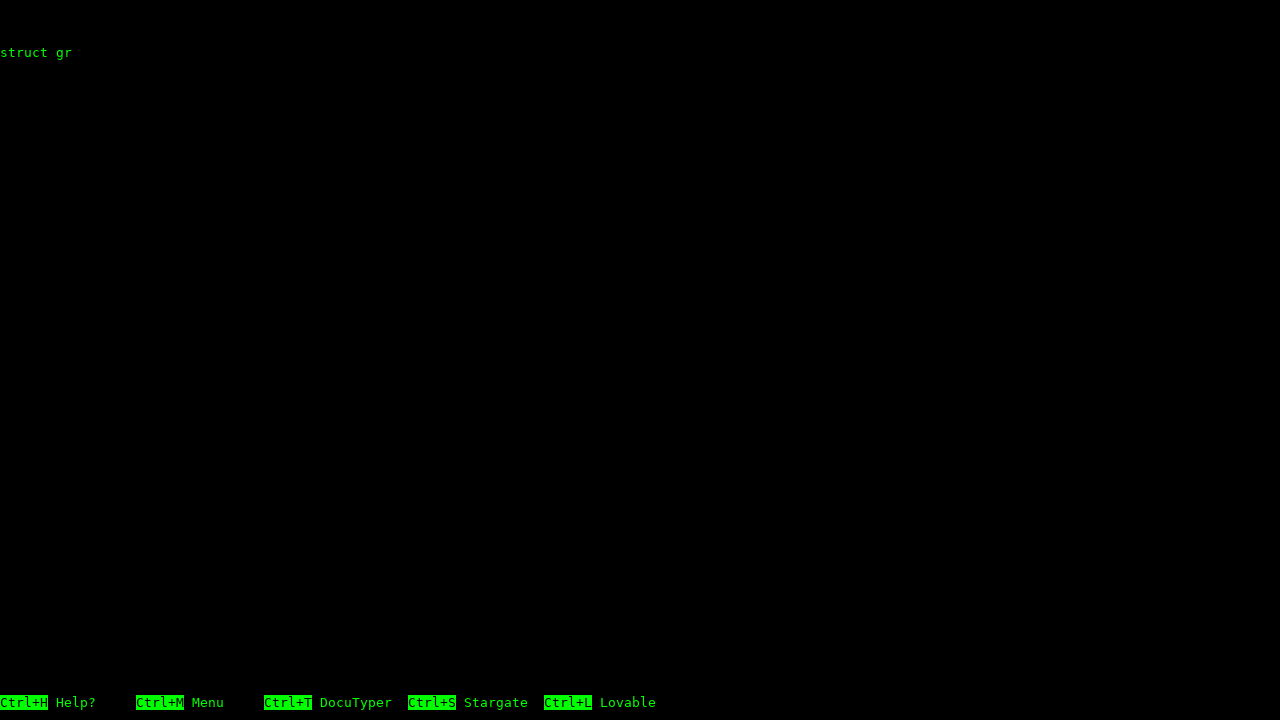

Waited 50ms between keystrokes
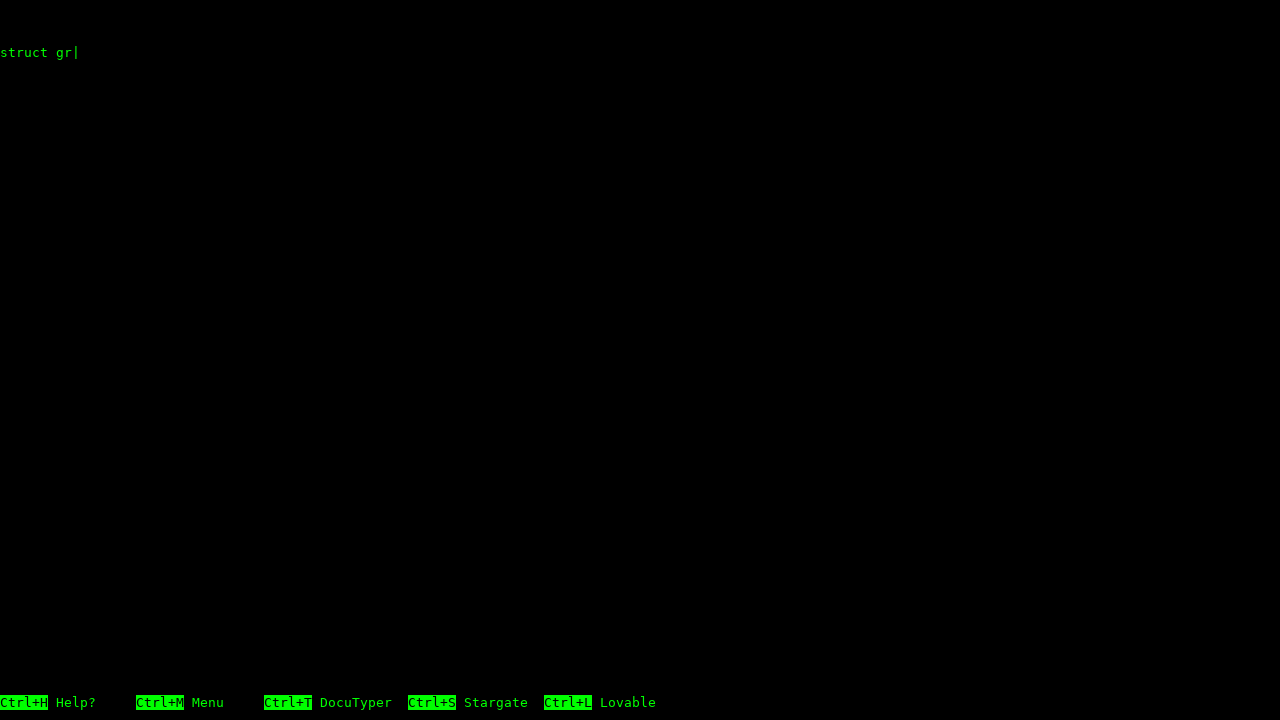

Pressed 'd' key to simulate typing
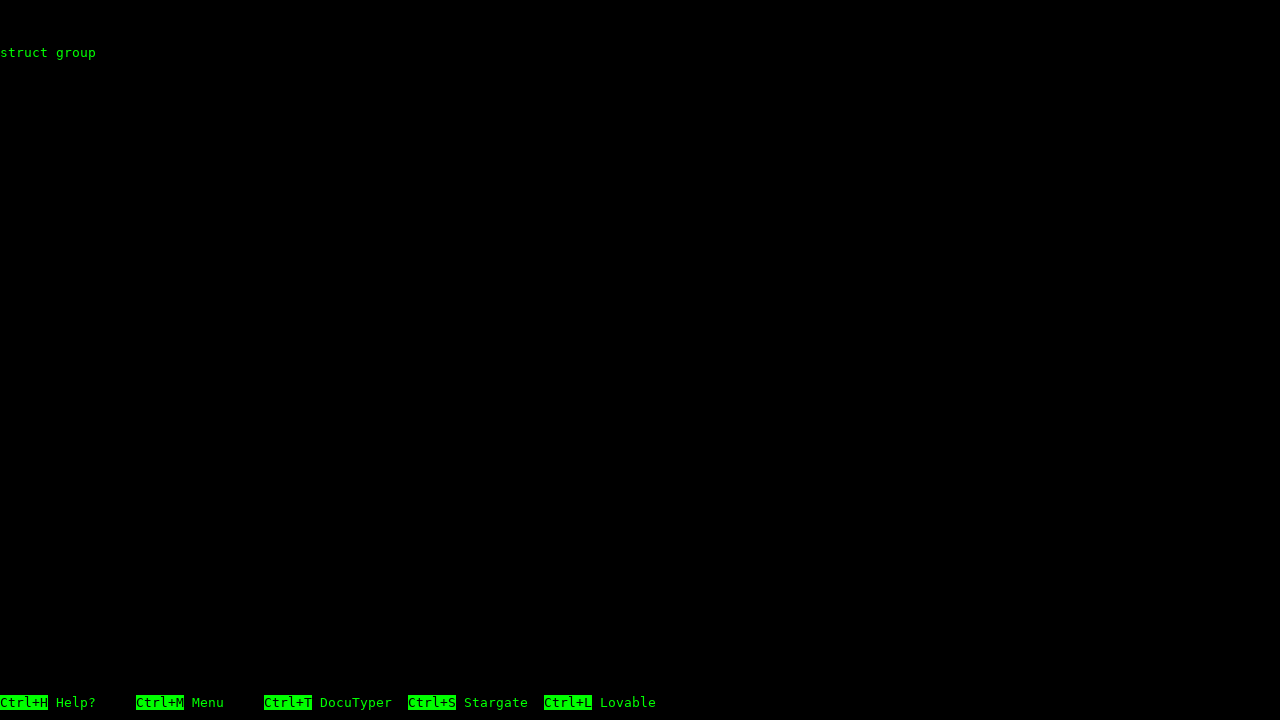

Waited 50ms between keystrokes
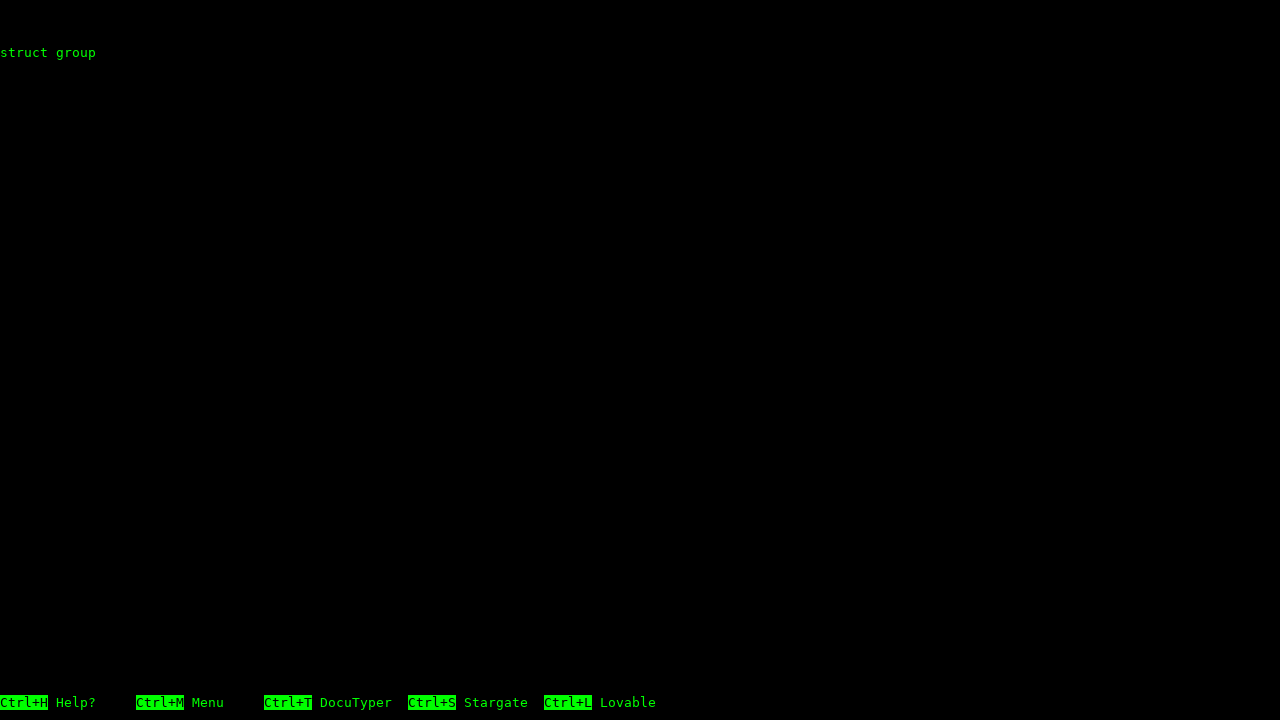

Pressed 'd' key to simulate typing
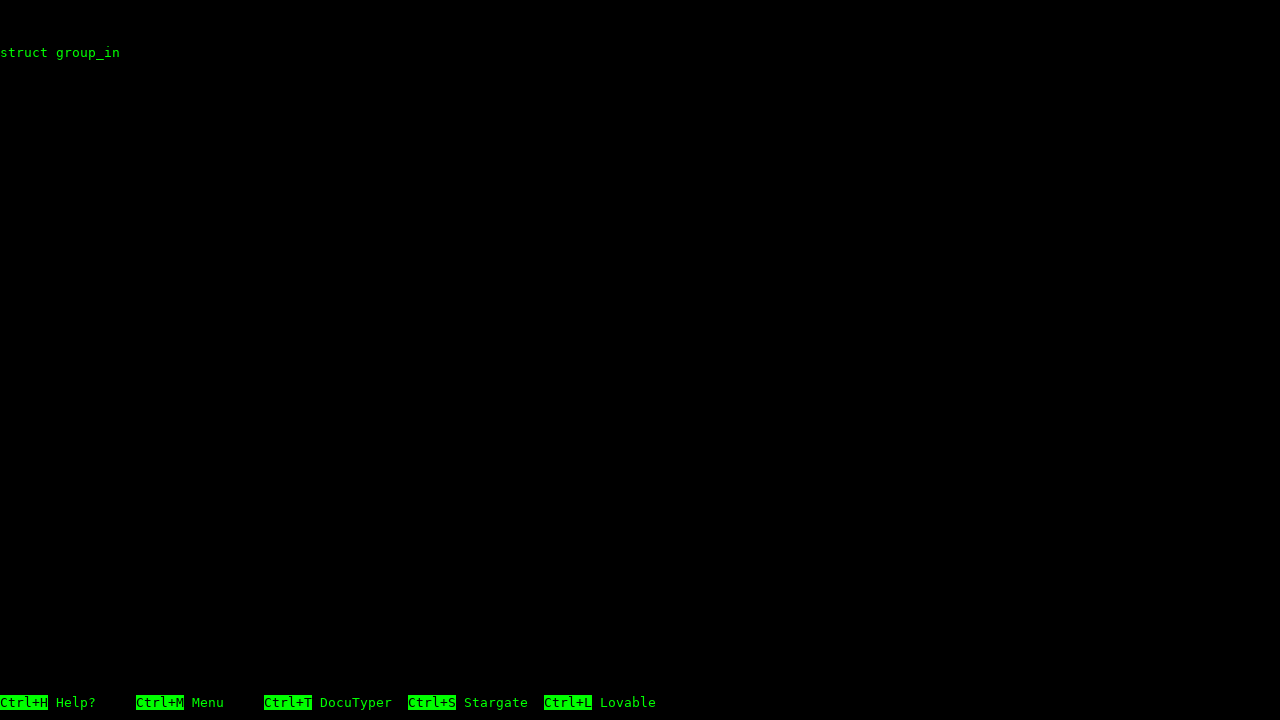

Waited 50ms between keystrokes
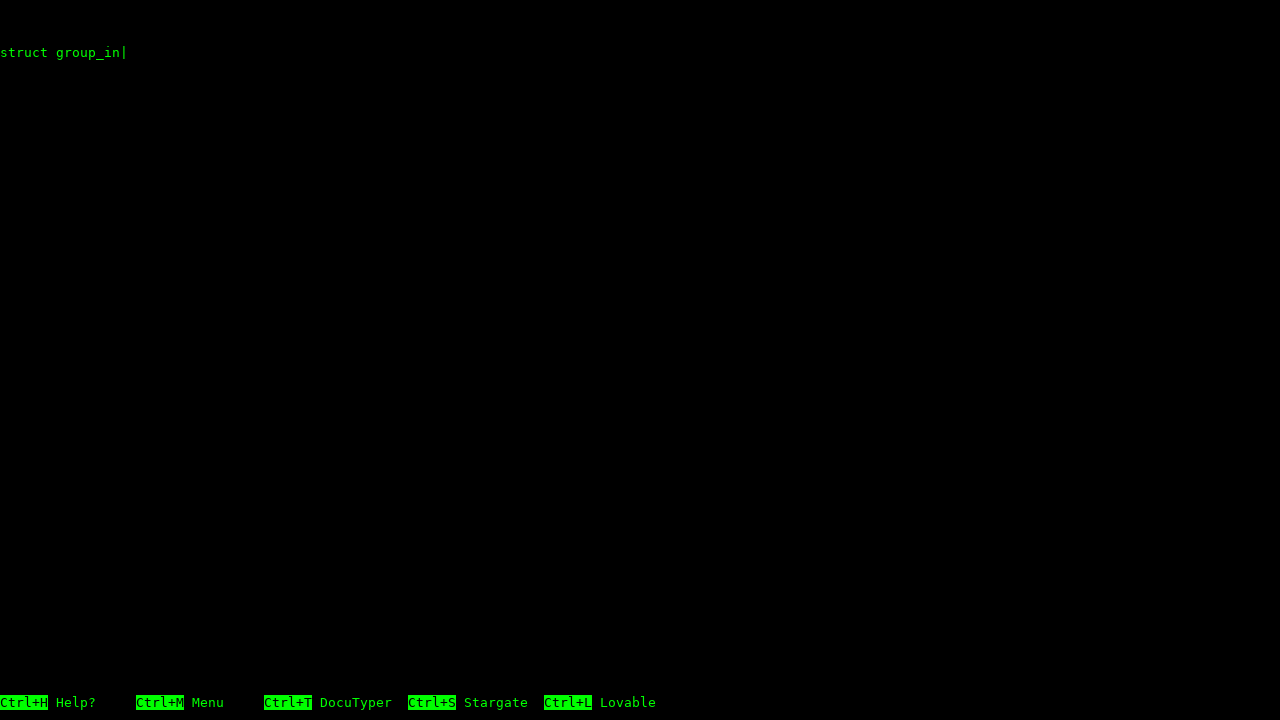

Pressed 'd' key to simulate typing
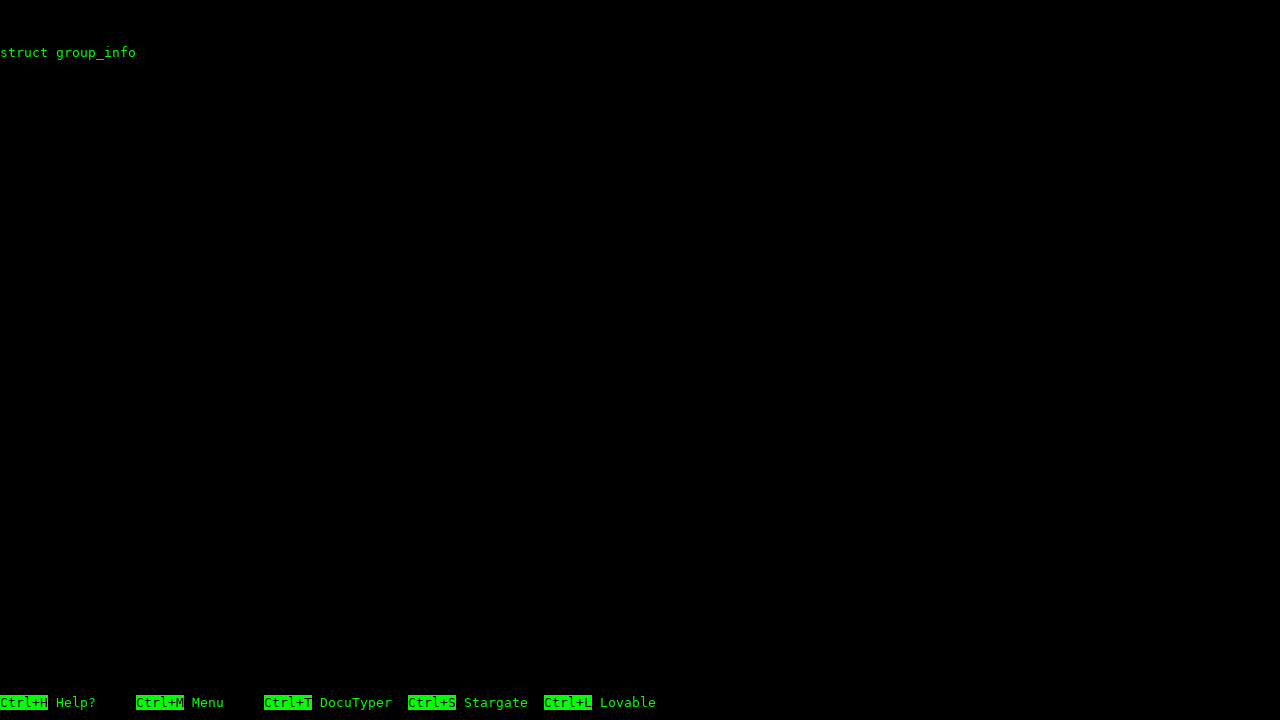

Waited 50ms between keystrokes
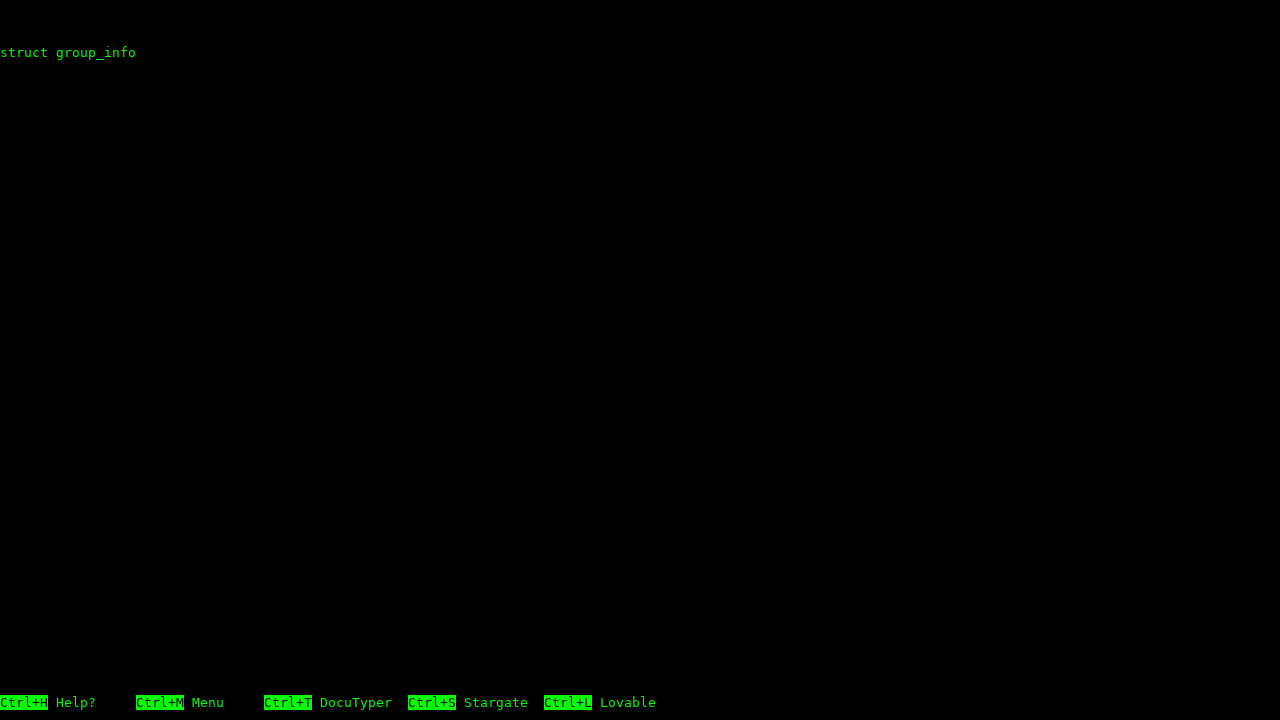

Pressed 'd' key to simulate typing
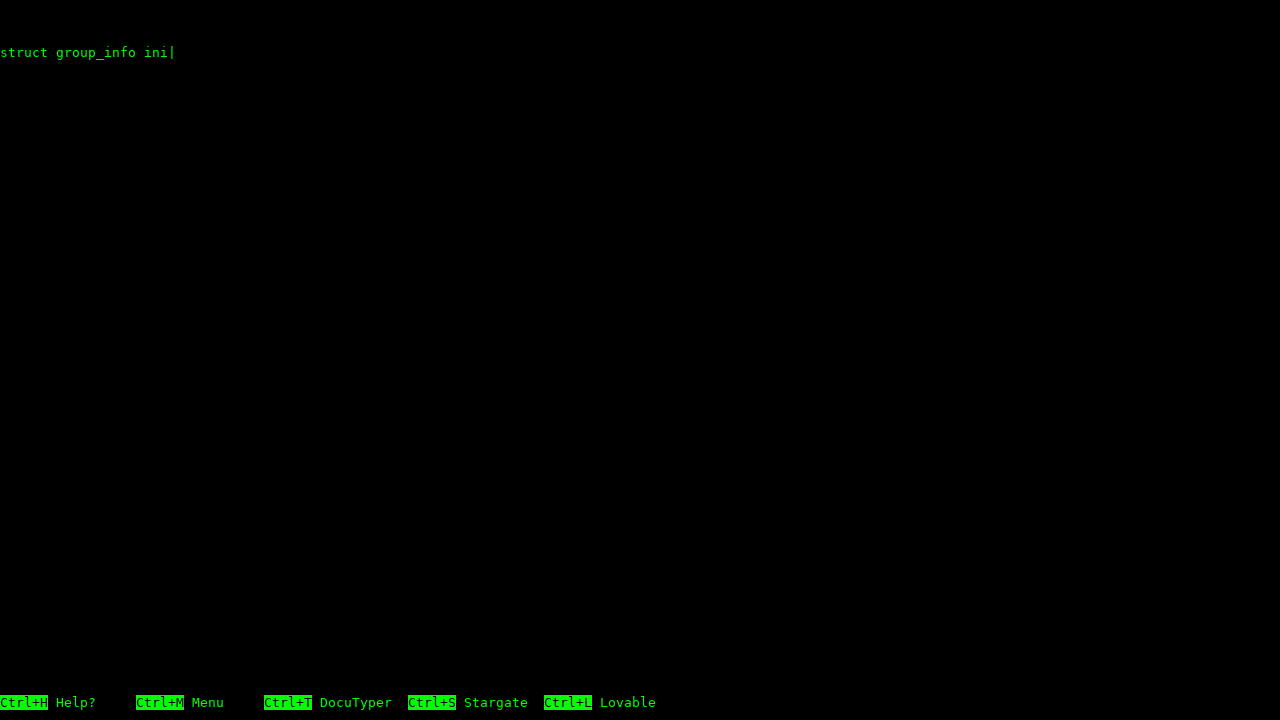

Waited 50ms between keystrokes
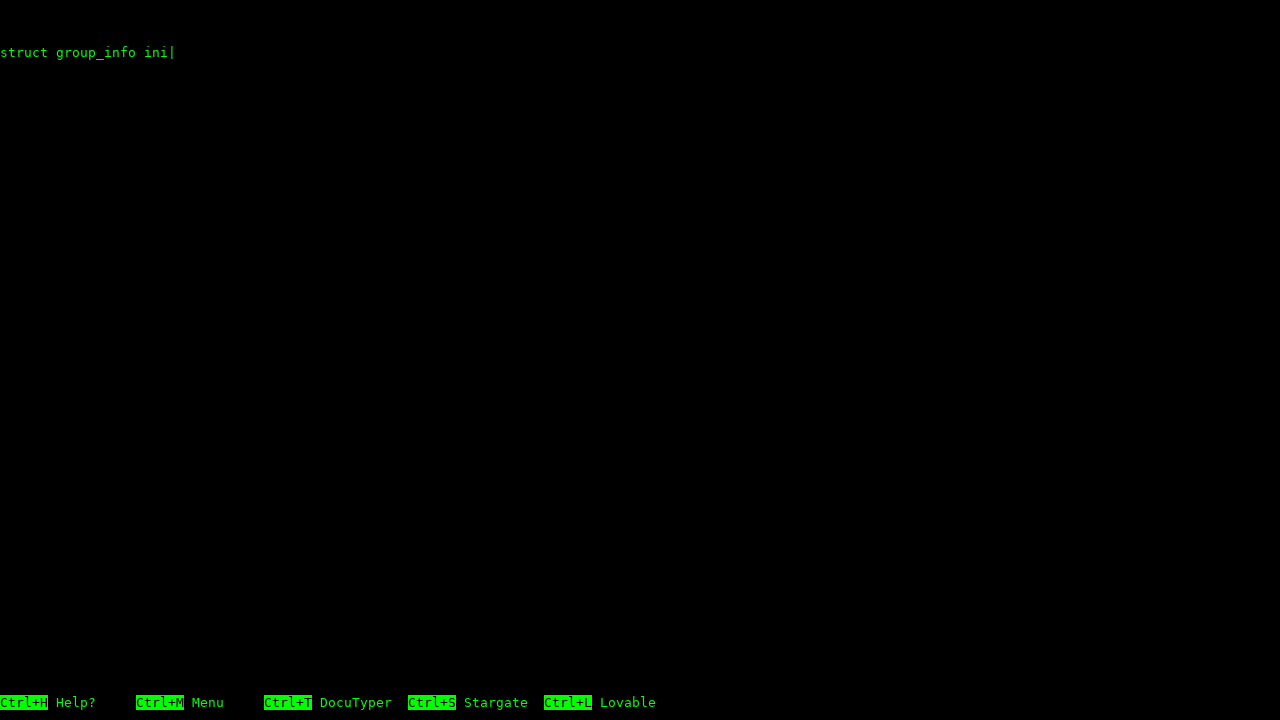

Pressed 'd' key to simulate typing
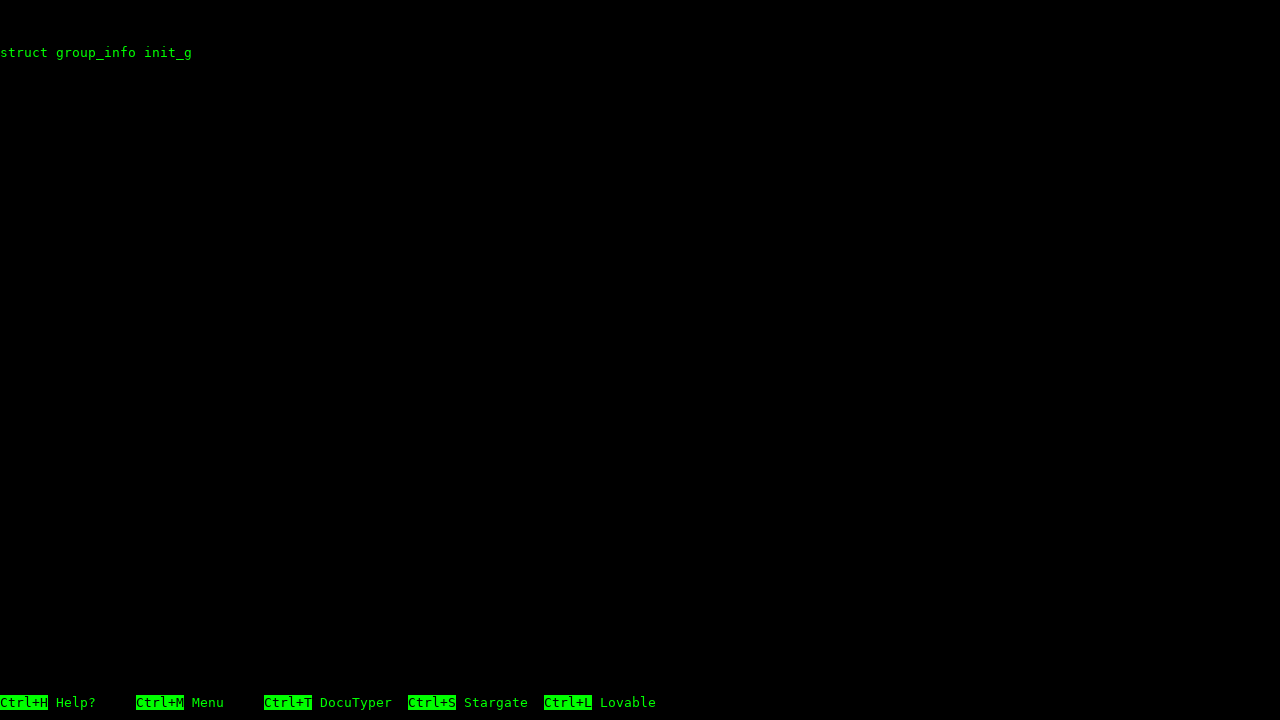

Waited 50ms between keystrokes
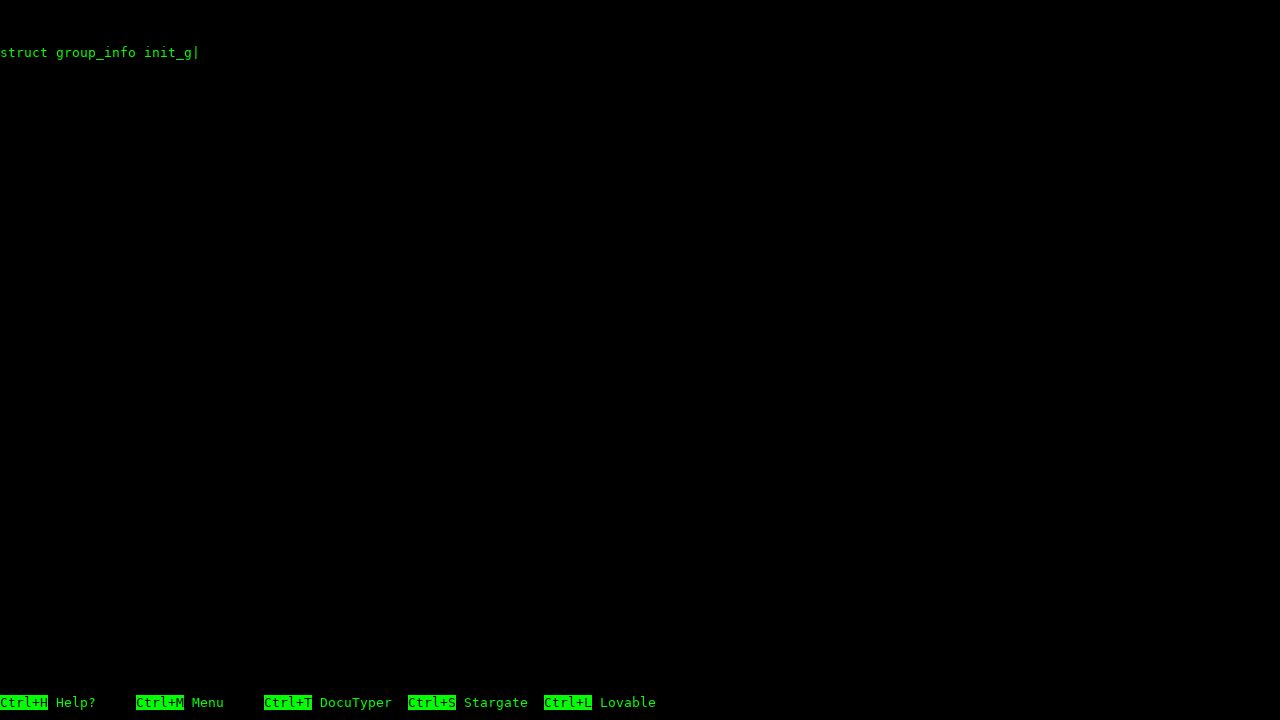

Pressed 'd' key to simulate typing
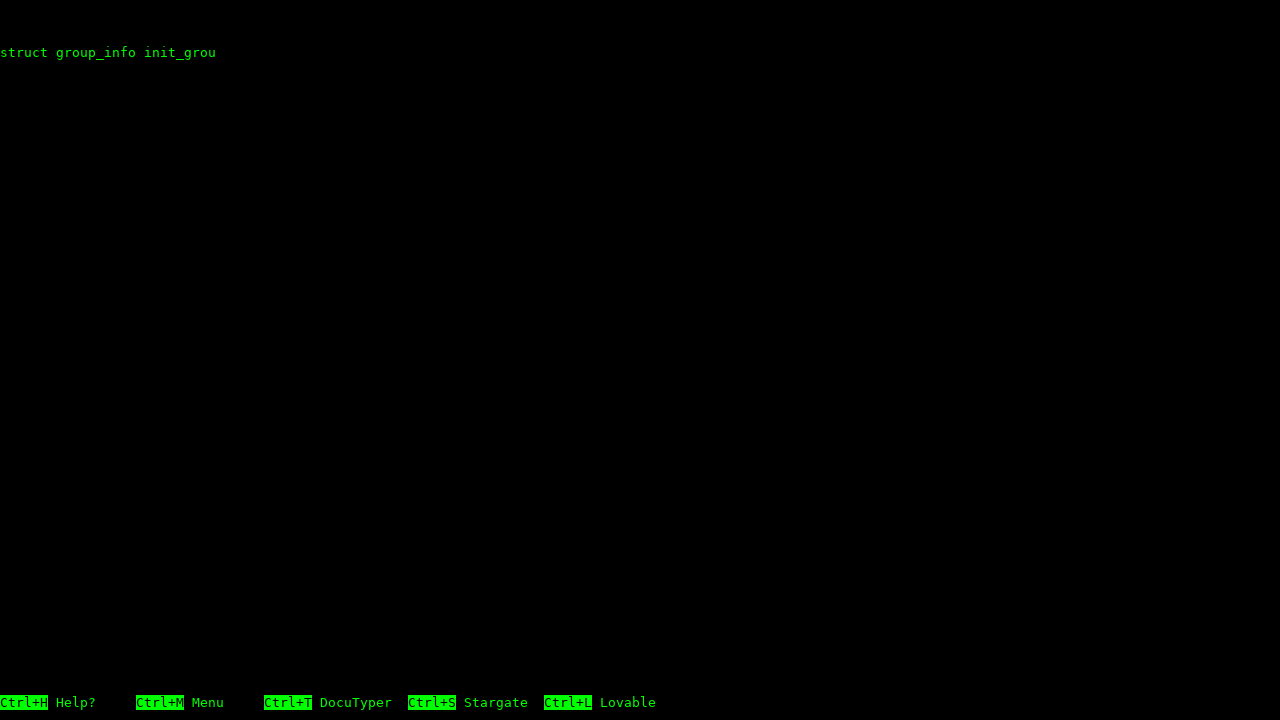

Waited 50ms between keystrokes
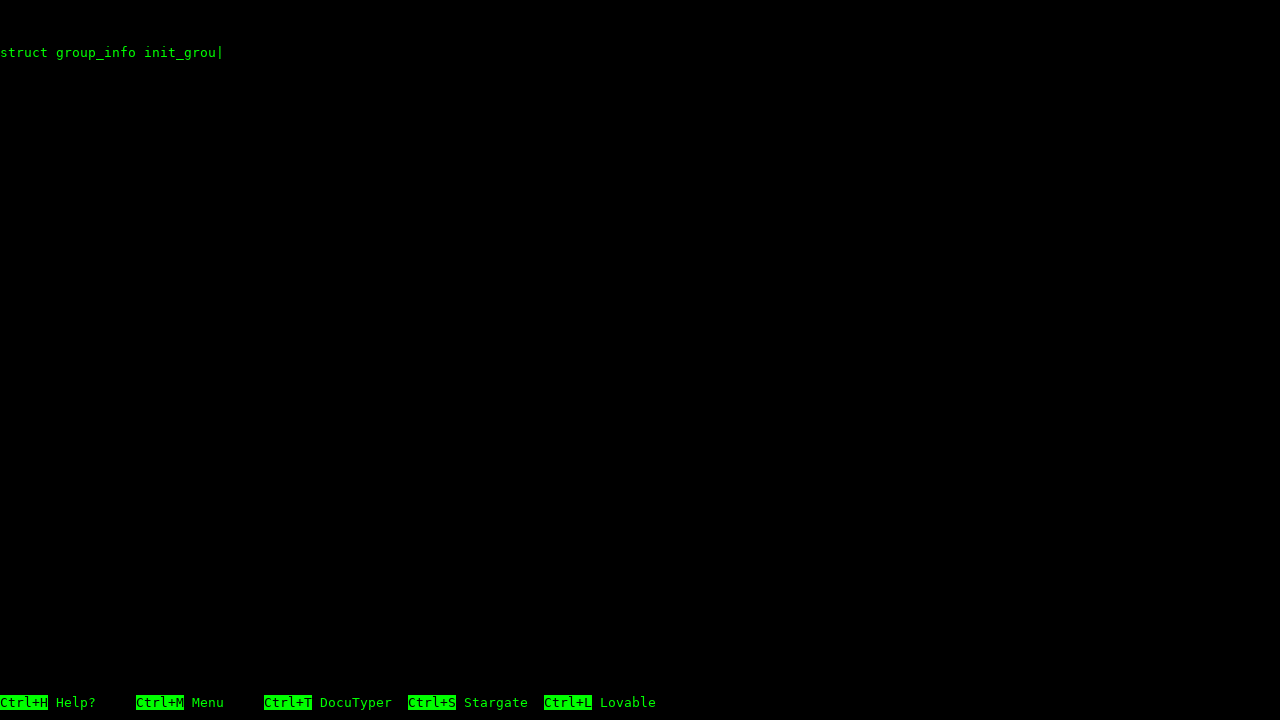

Pressed 'd' key to simulate typing
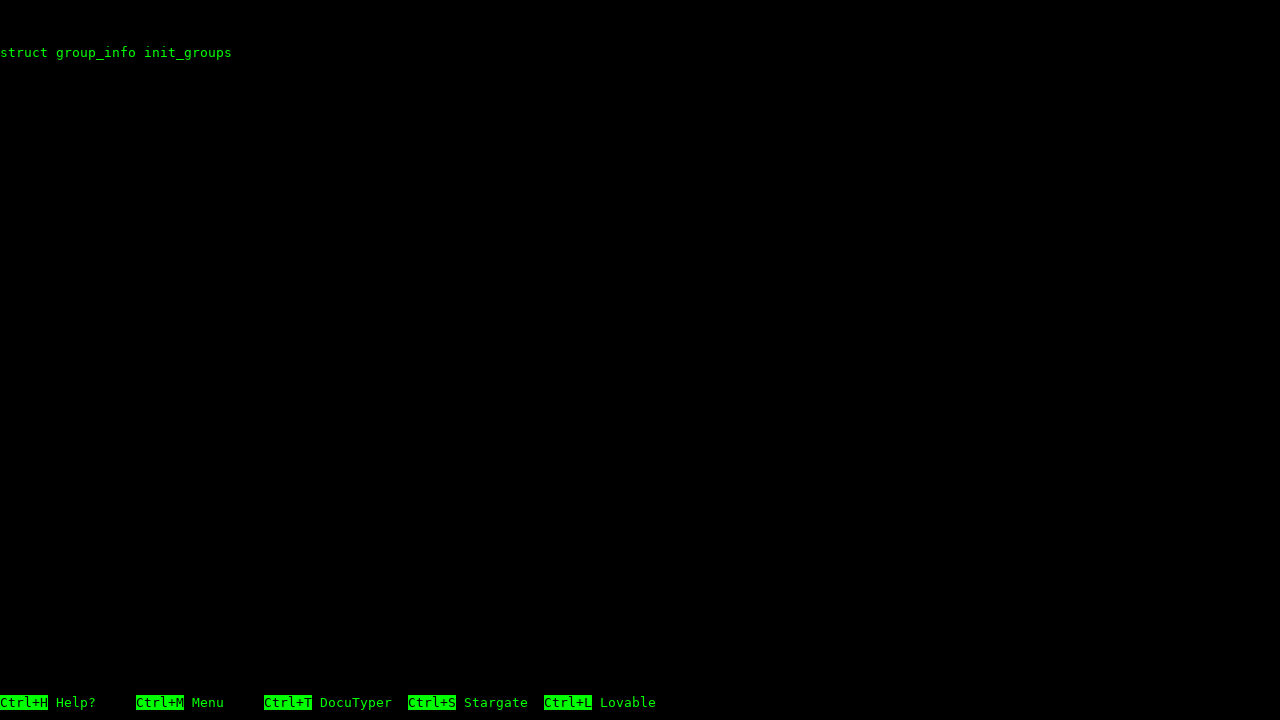

Waited 50ms between keystrokes
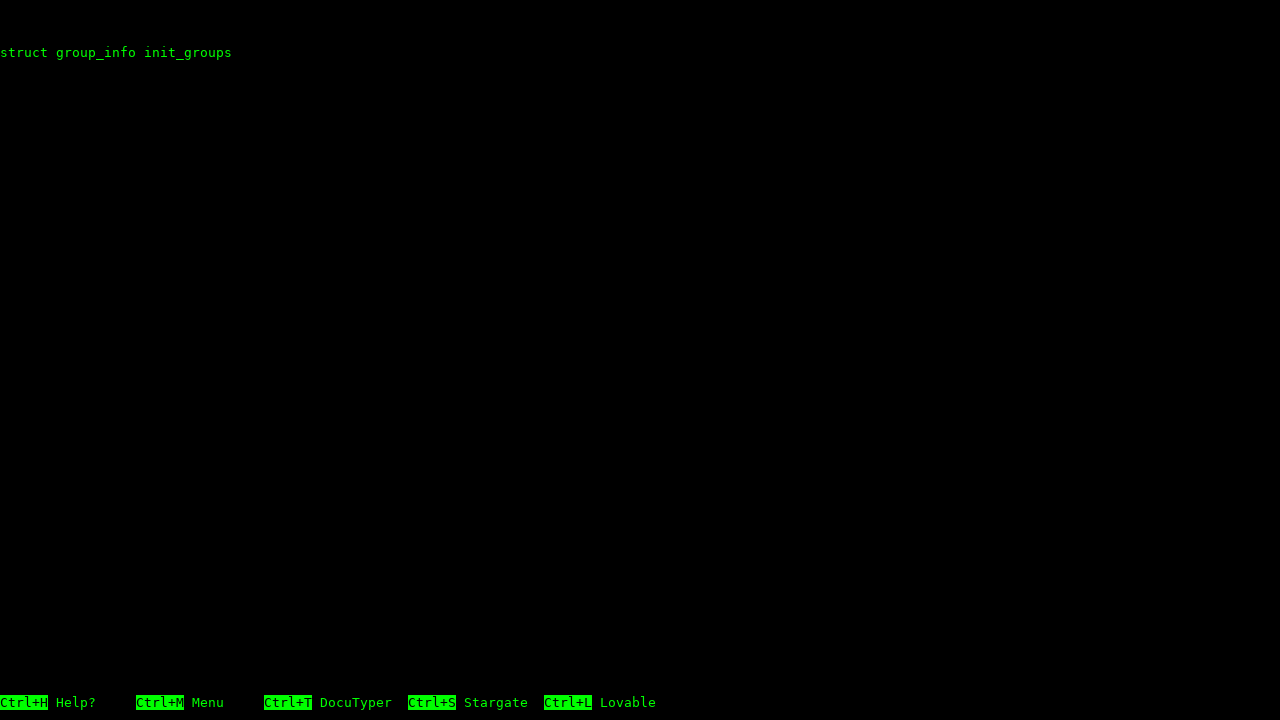

Pressed 'd' key to simulate typing
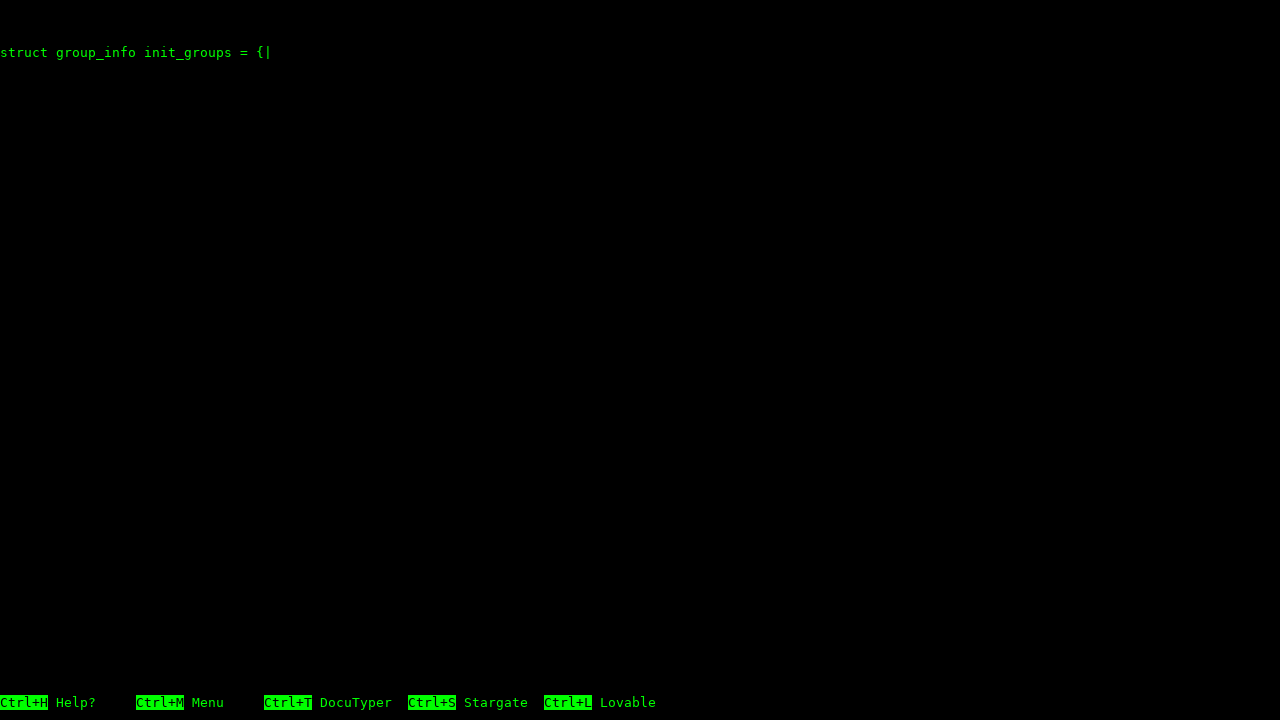

Waited 50ms between keystrokes
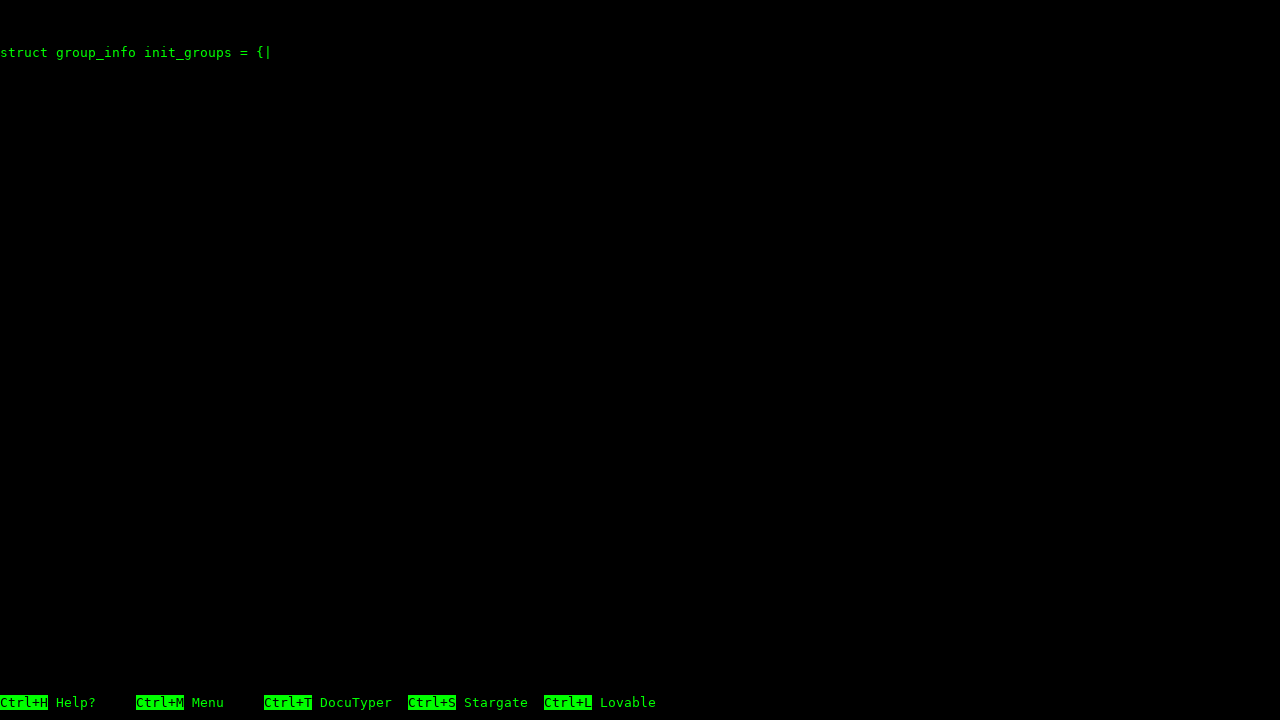

Pressed 'd' key to simulate typing
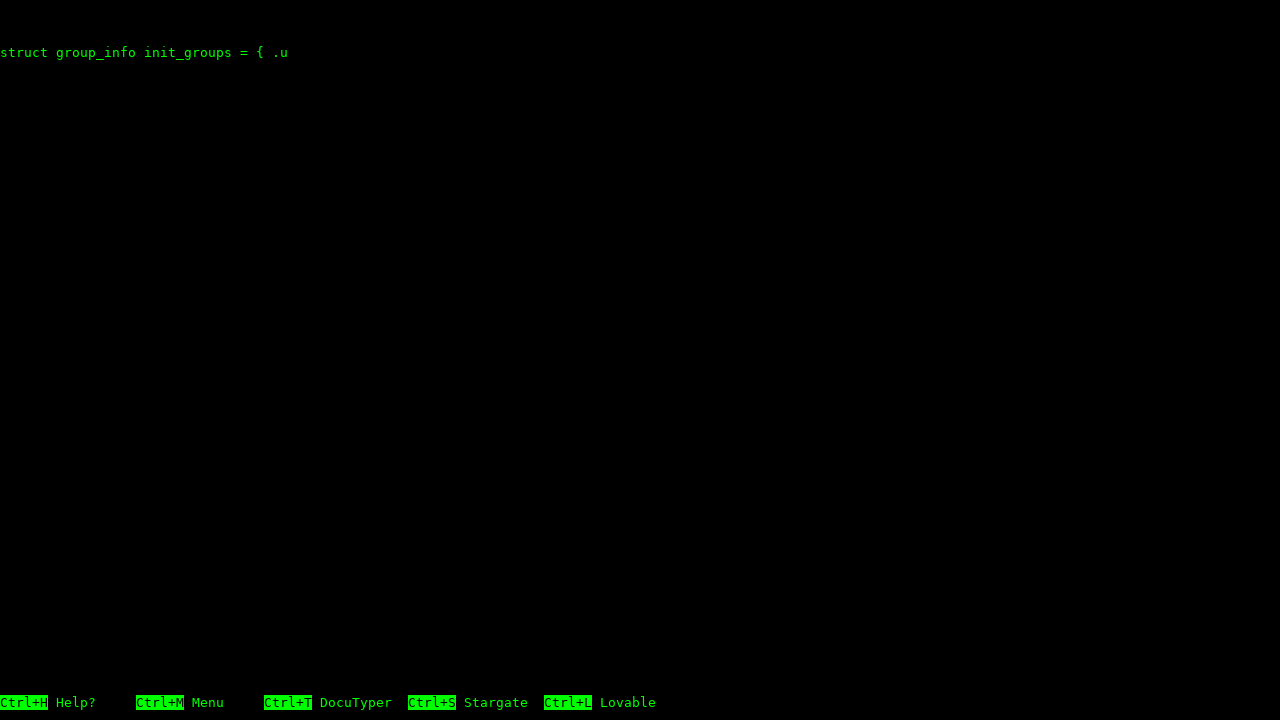

Waited 50ms between keystrokes
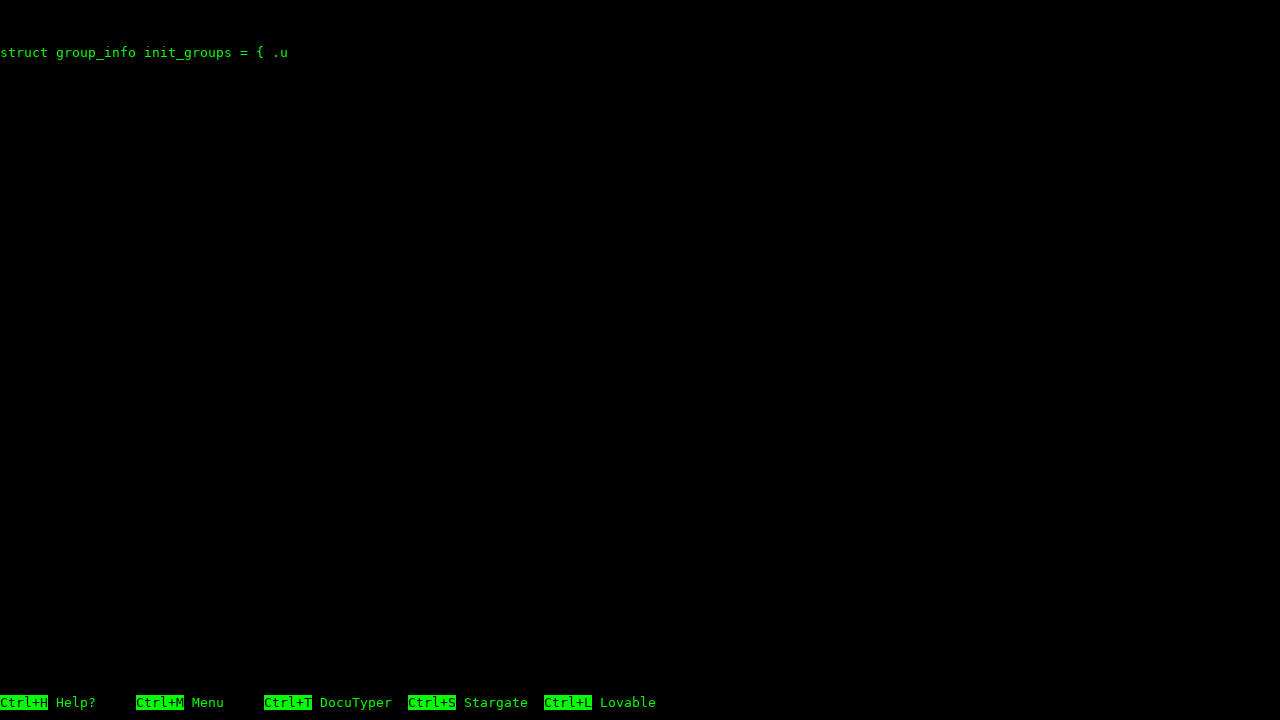

Pressed 'd' key to simulate typing
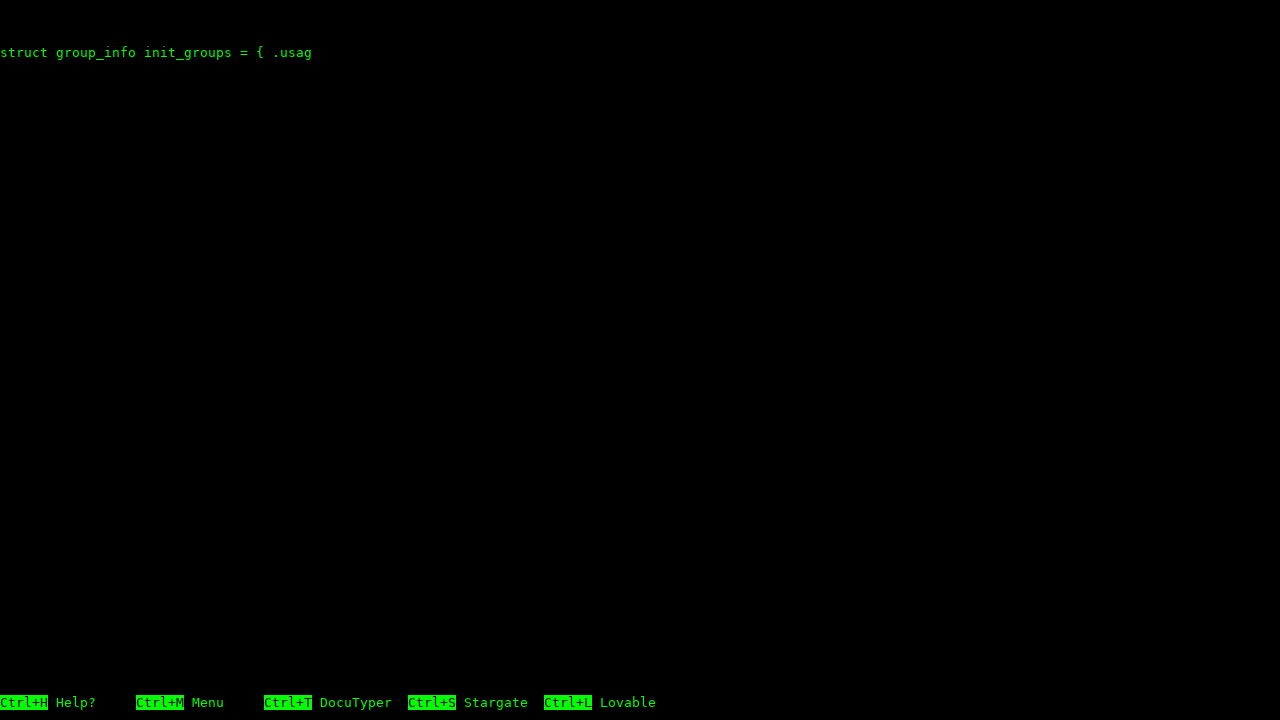

Waited 50ms between keystrokes
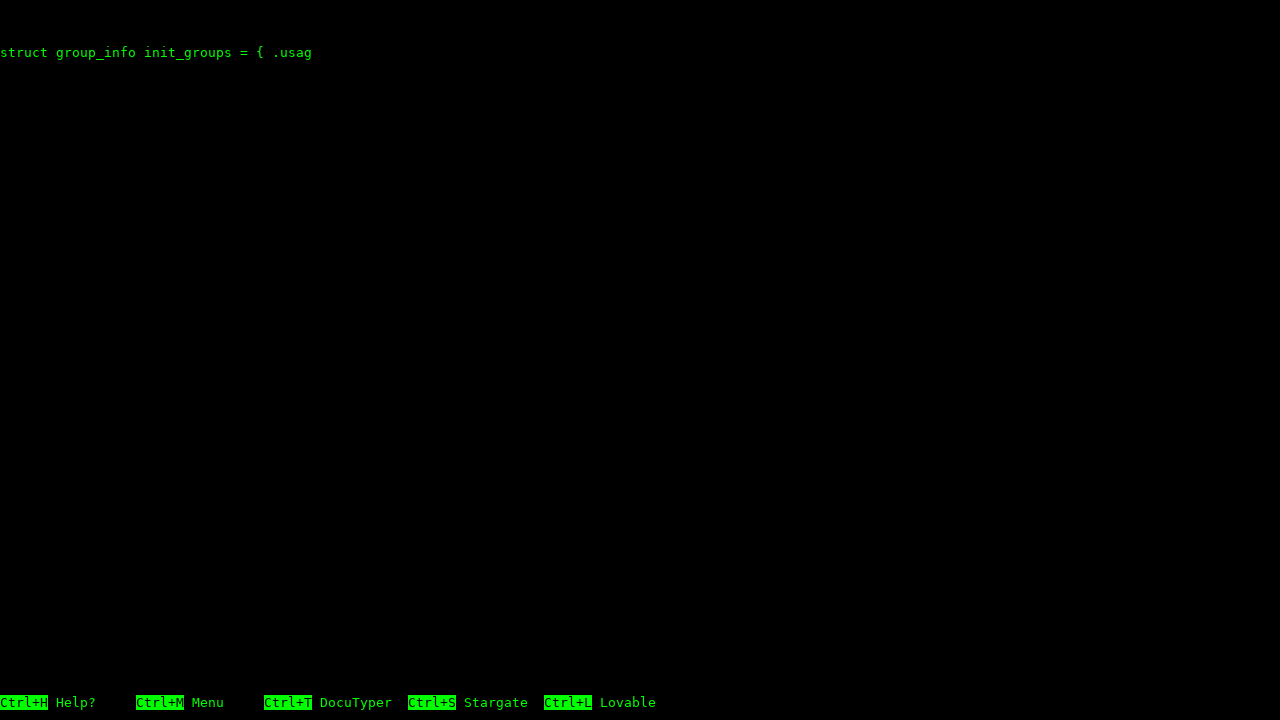

Pressed 'd' key to simulate typing
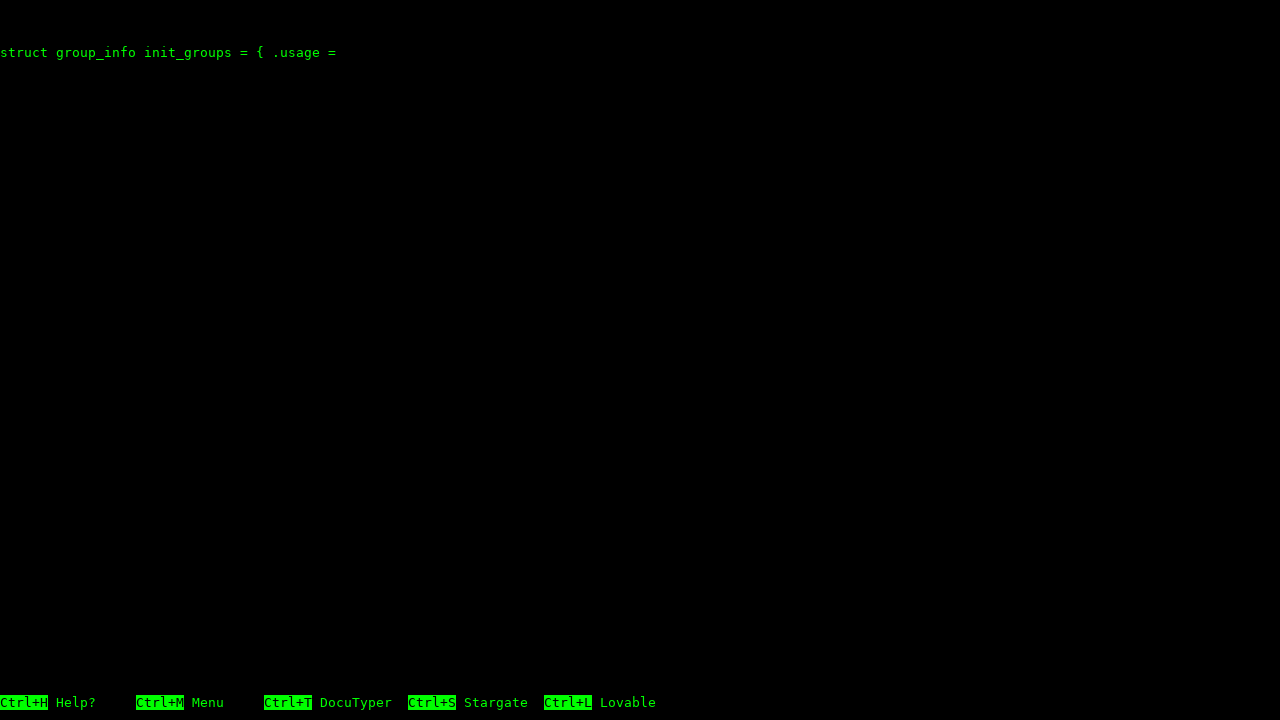

Waited 50ms between keystrokes
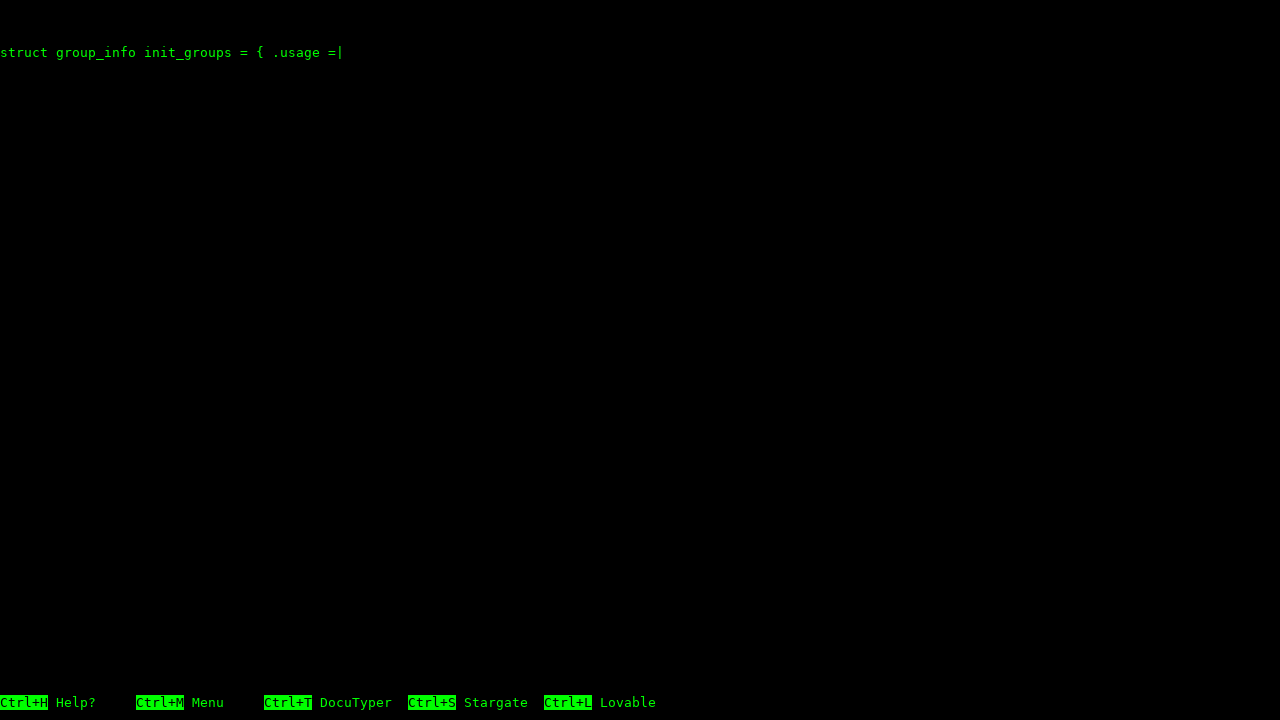

Pressed 'd' key to simulate typing
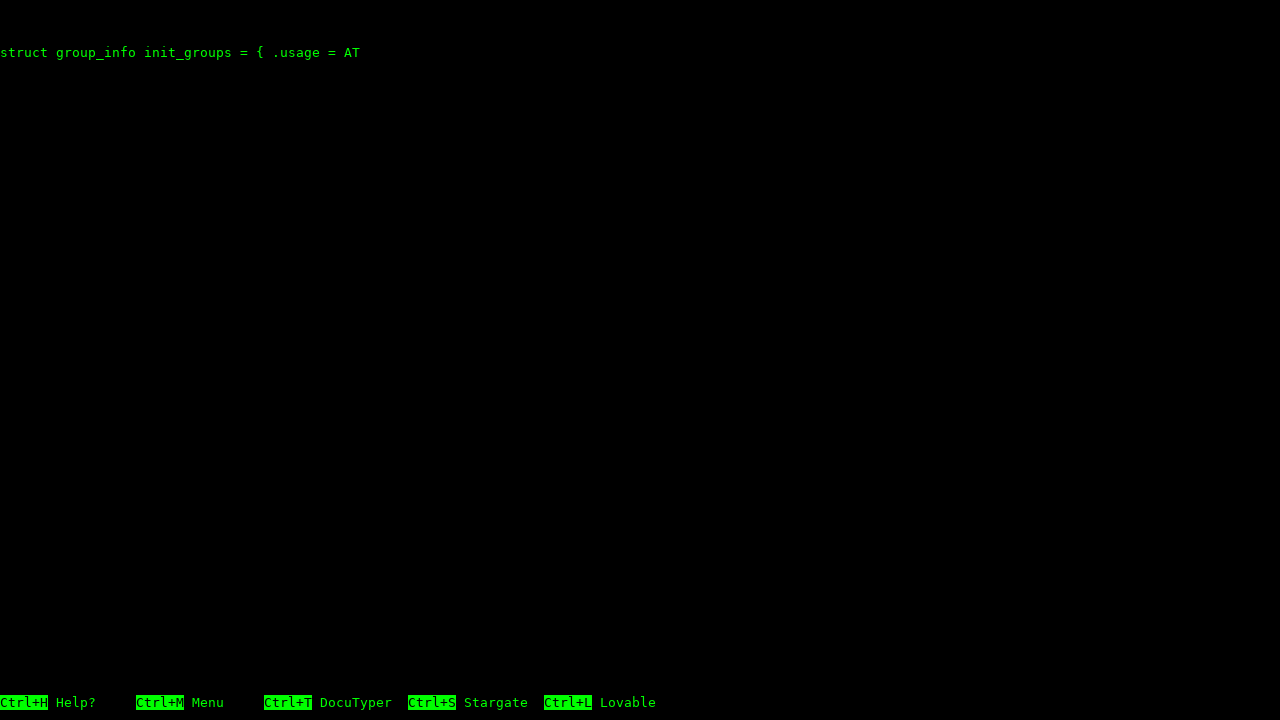

Waited 50ms between keystrokes
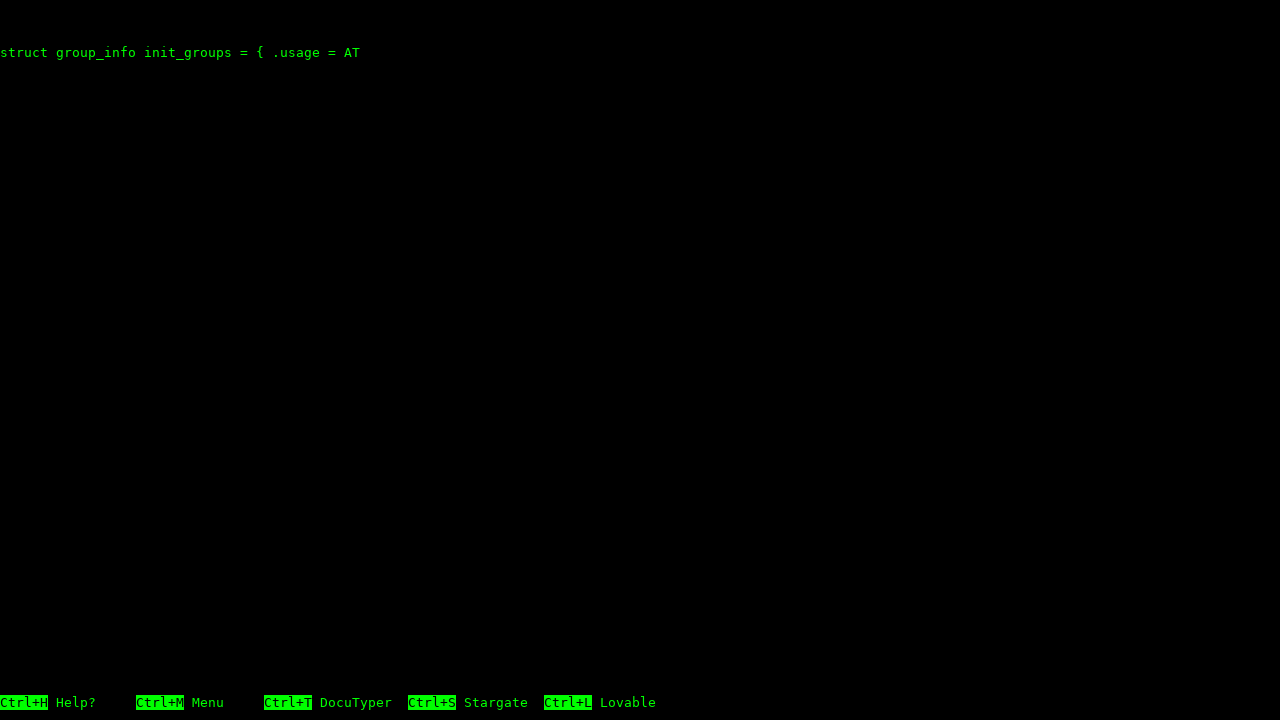

Pressed 'd' key to simulate typing
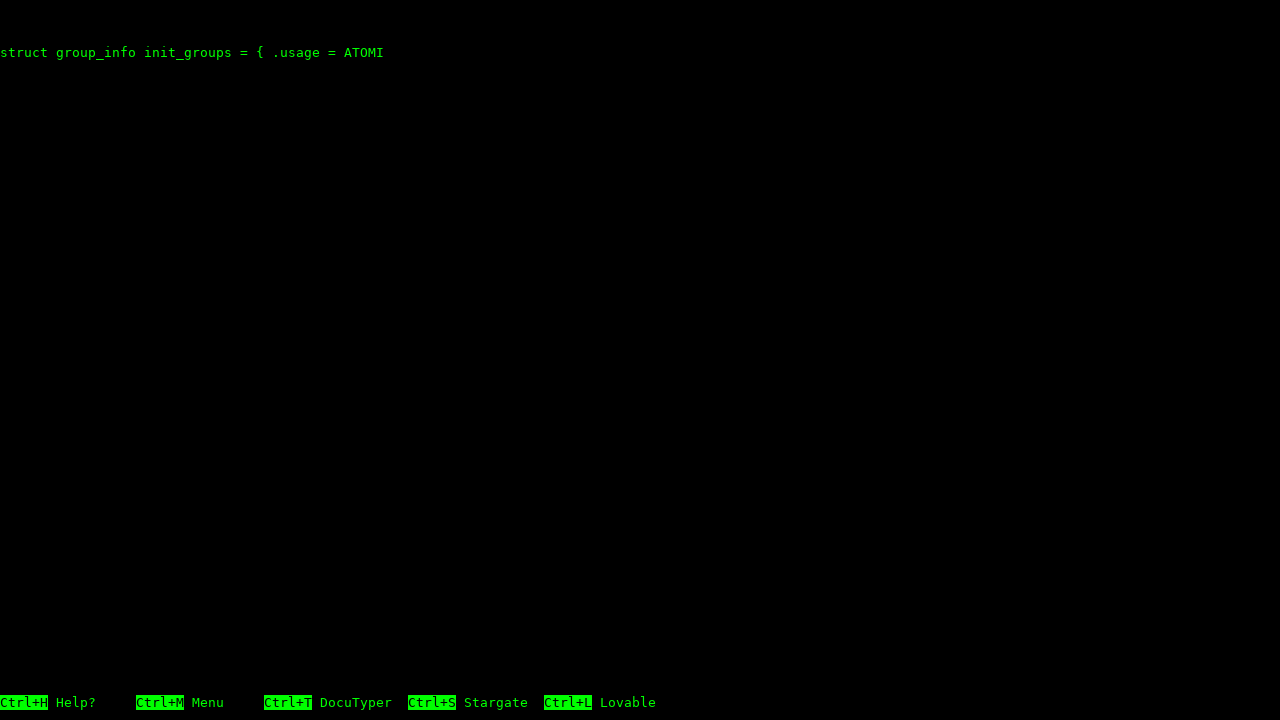

Waited 50ms between keystrokes
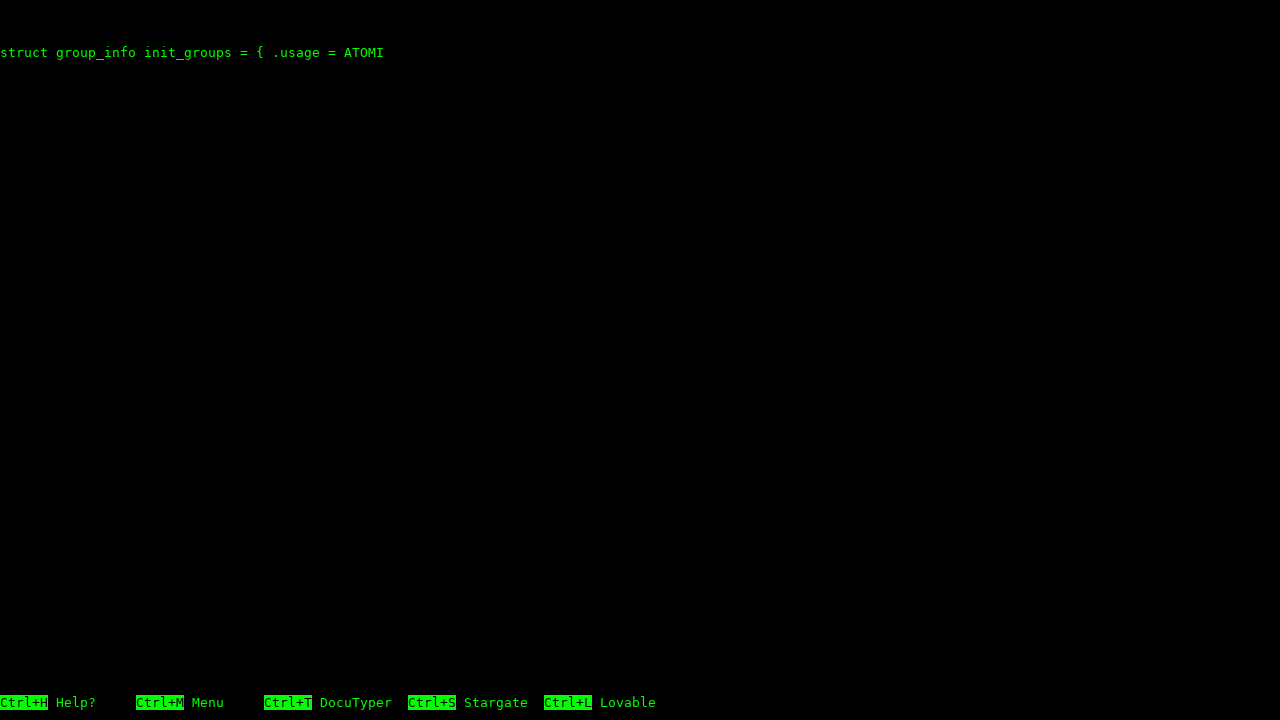

Pressed 'd' key to simulate typing
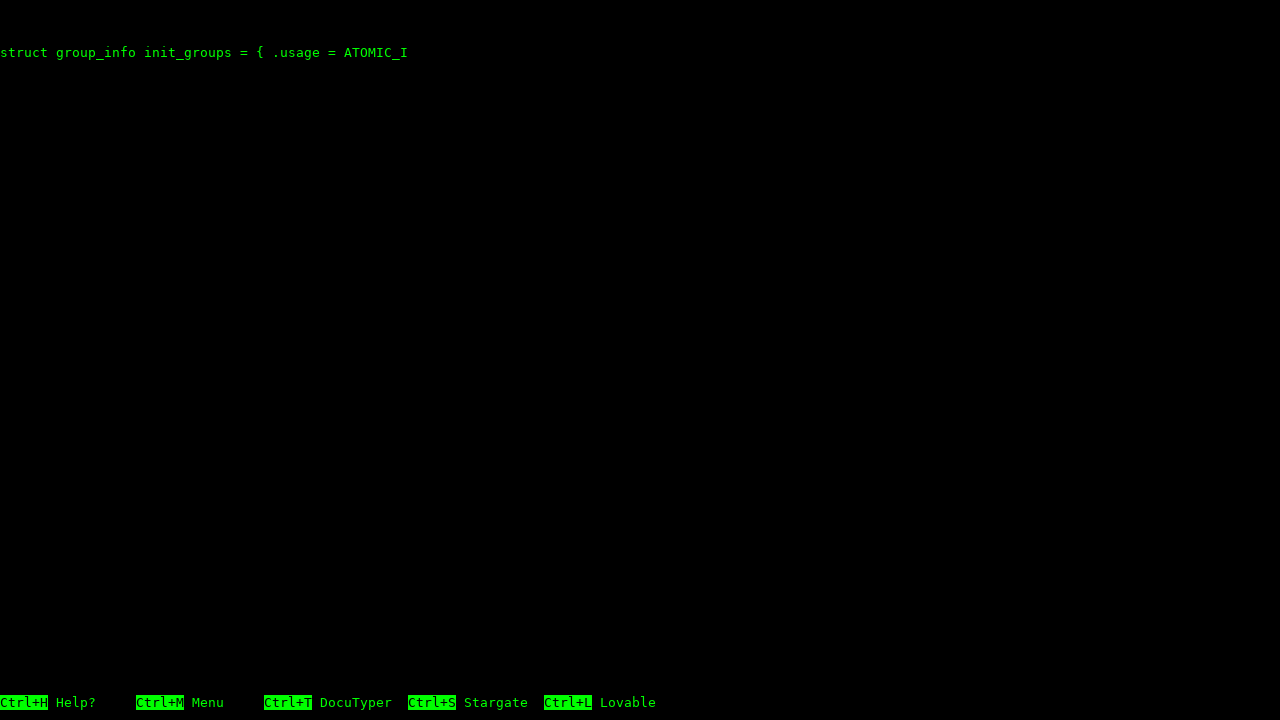

Waited 50ms between keystrokes
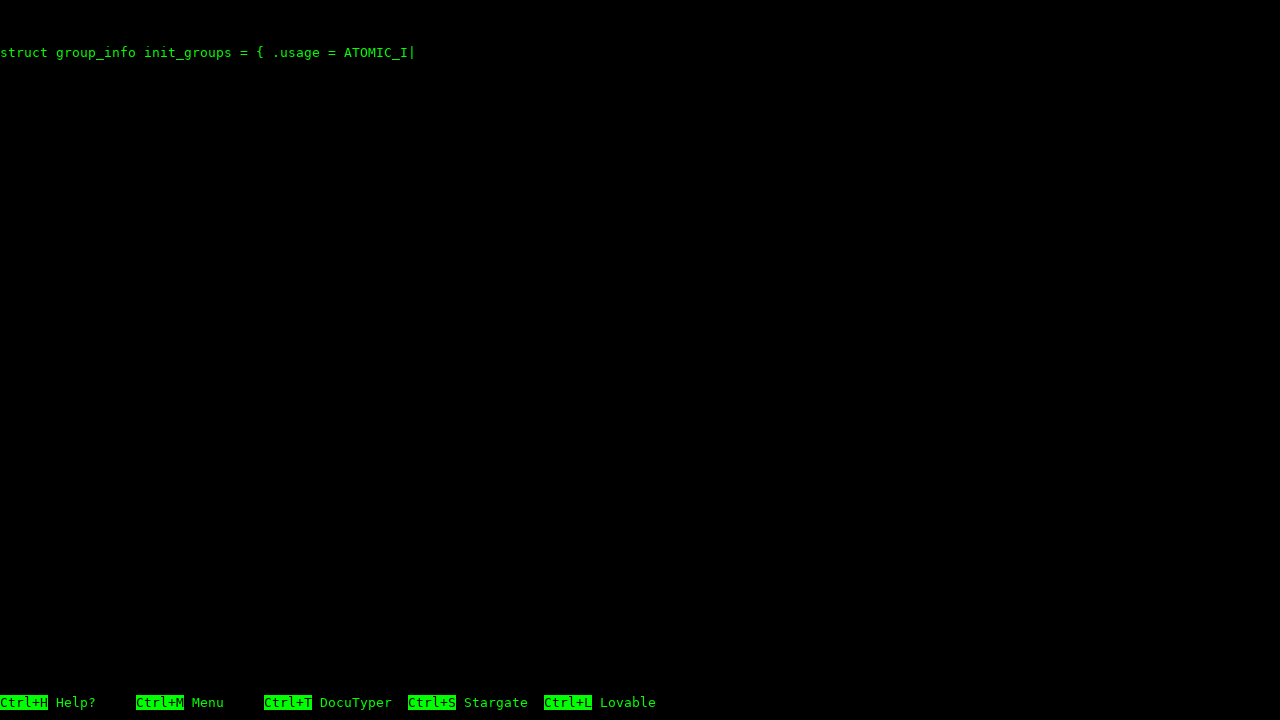

Pressed 'd' key to simulate typing
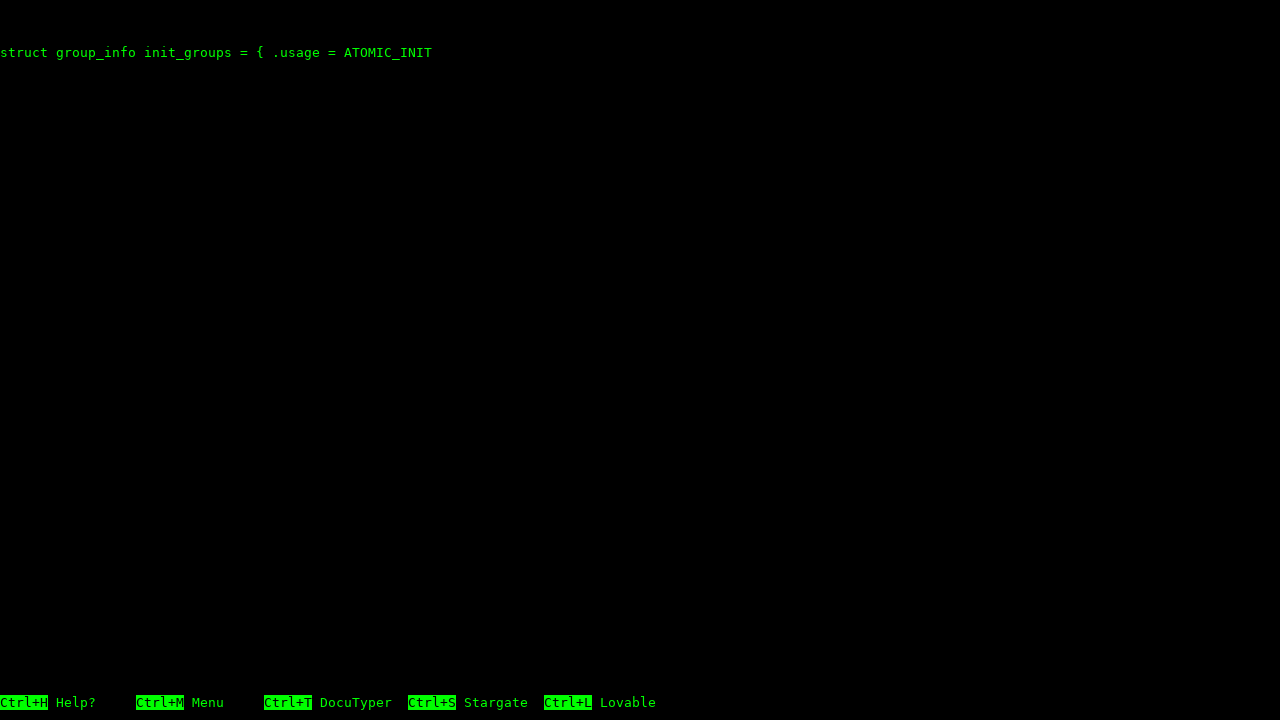

Waited 50ms between keystrokes
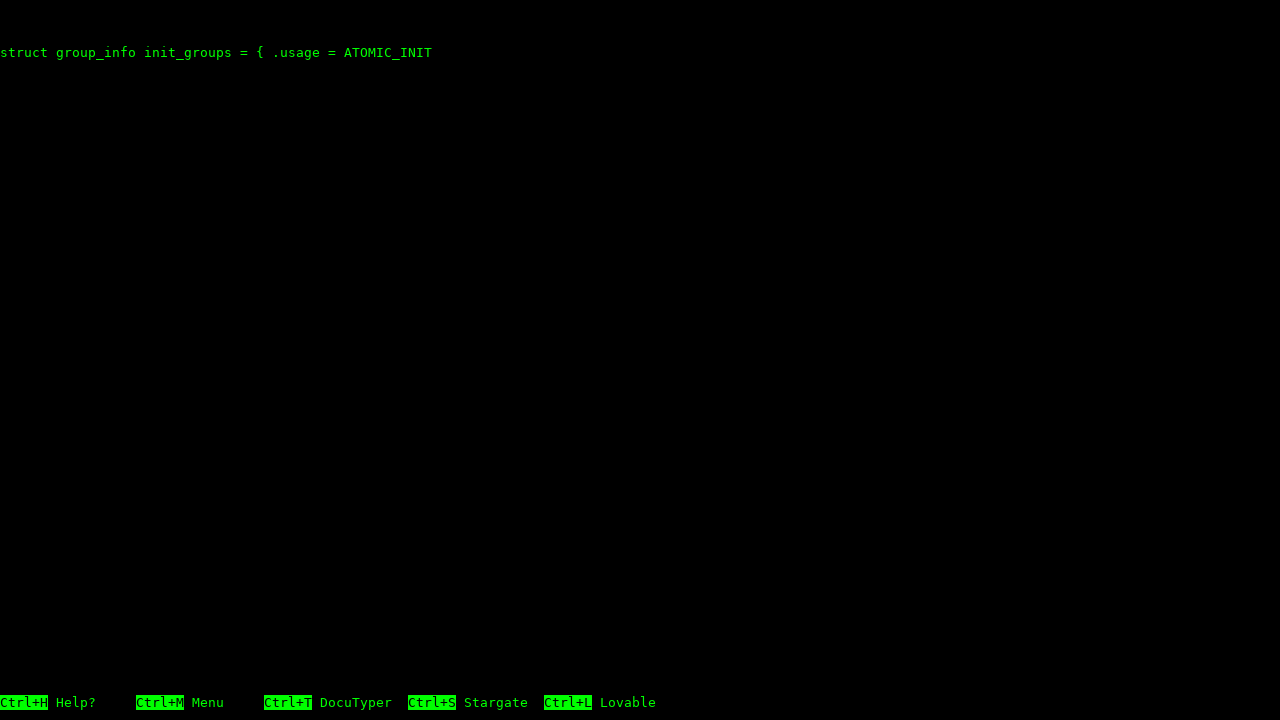

Pressed 'd' key to simulate typing
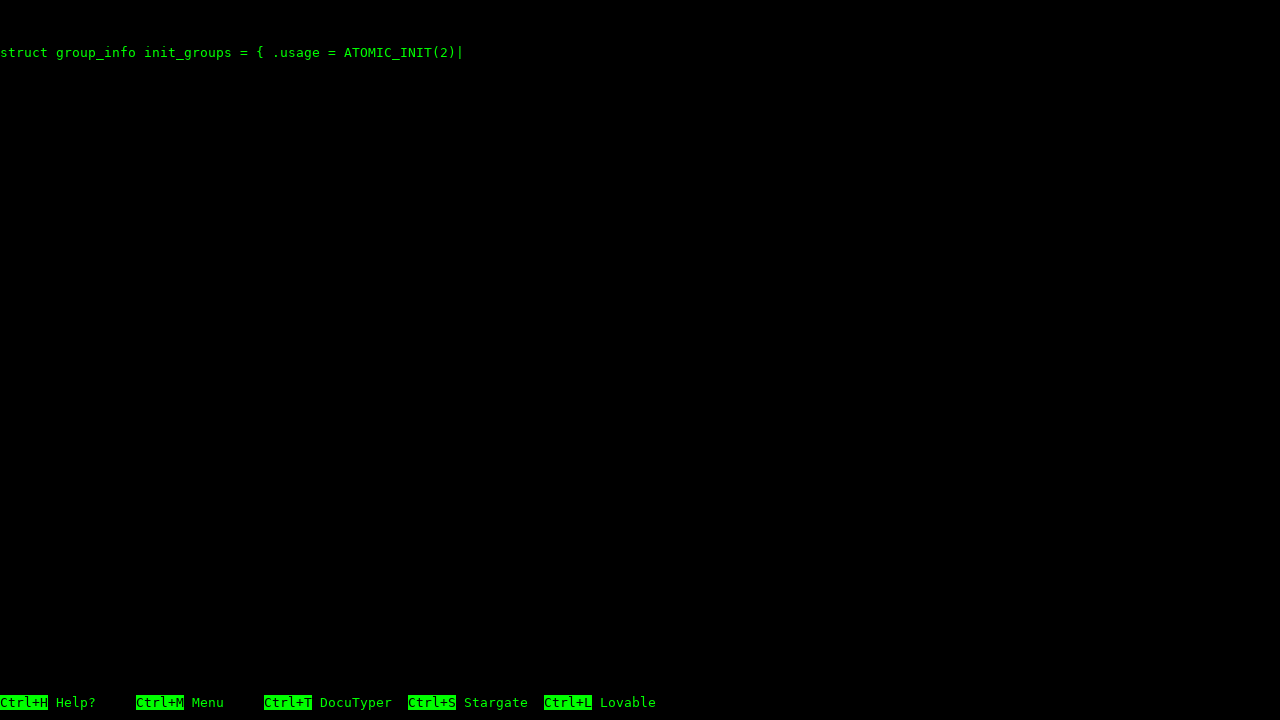

Waited 50ms between keystrokes
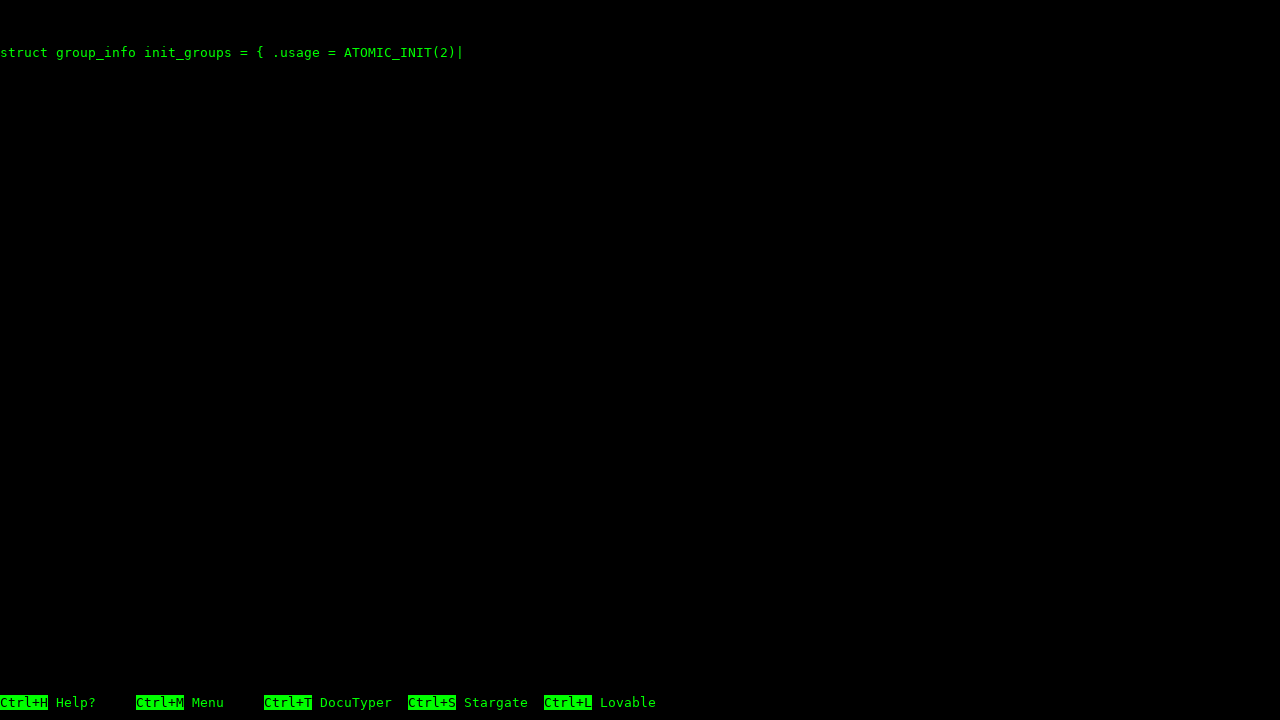

Pressed 'd' key to simulate typing
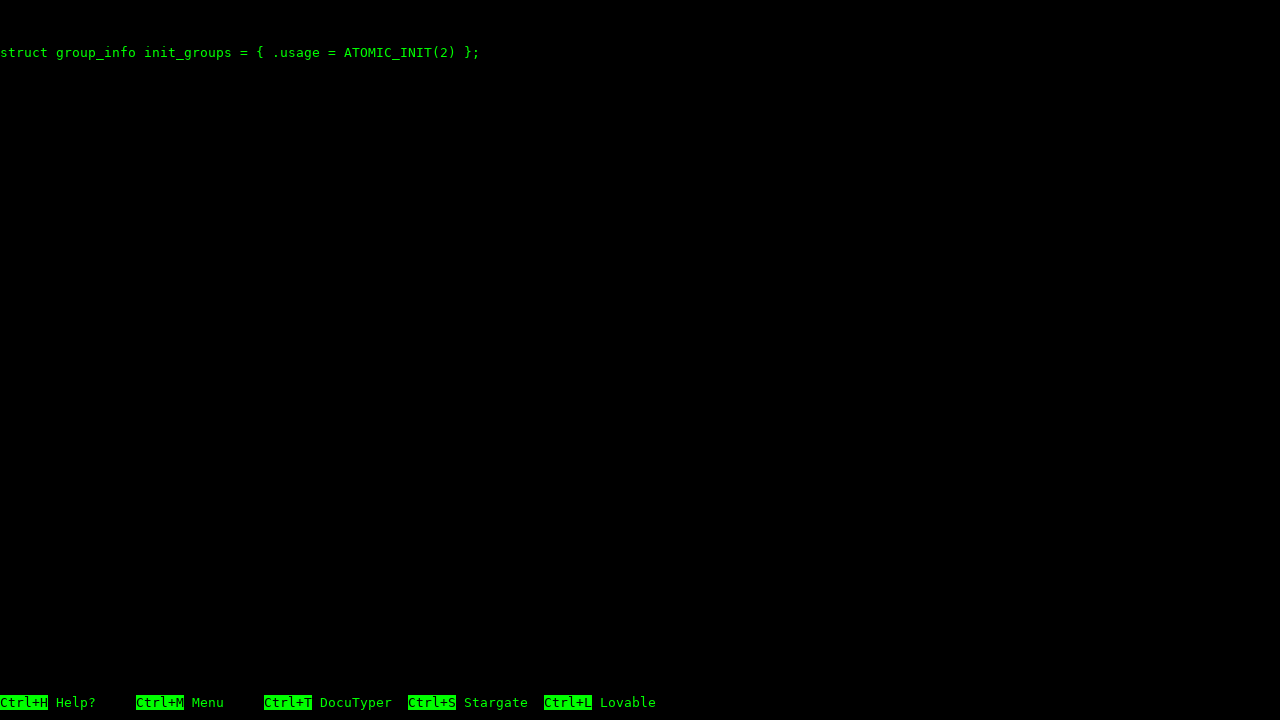

Waited 50ms between keystrokes
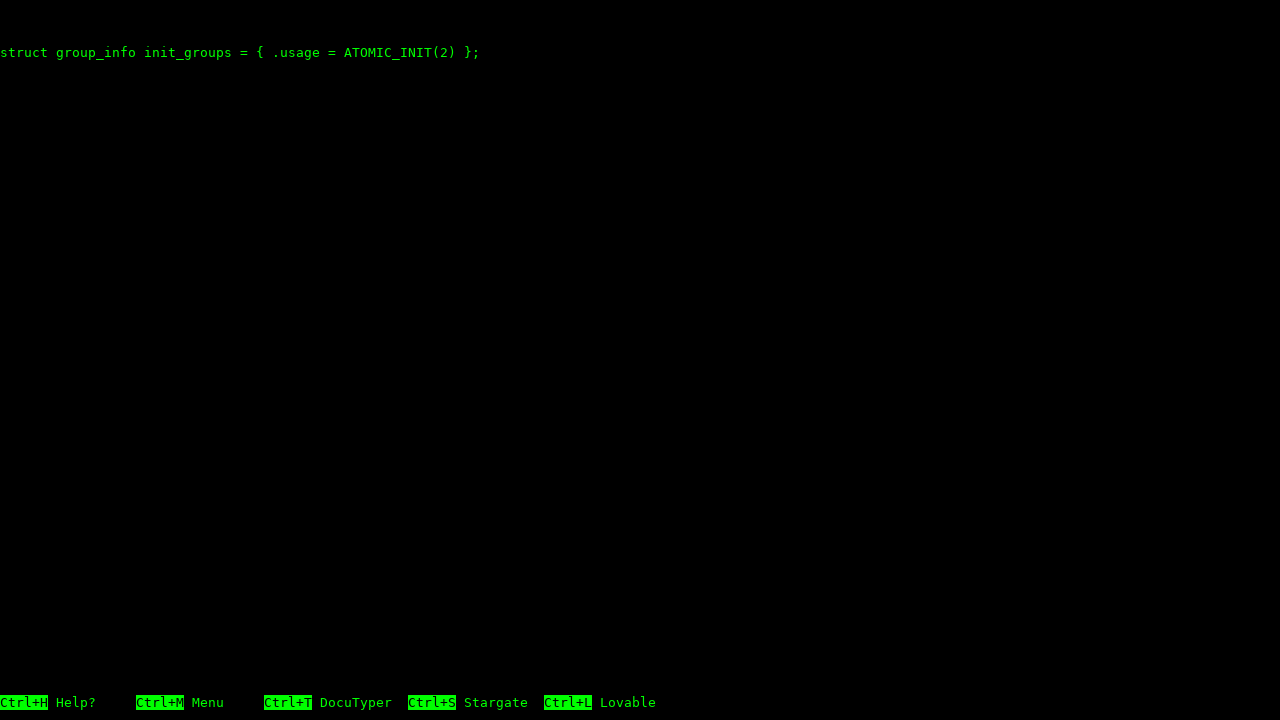

Pressed 'd' key to simulate typing
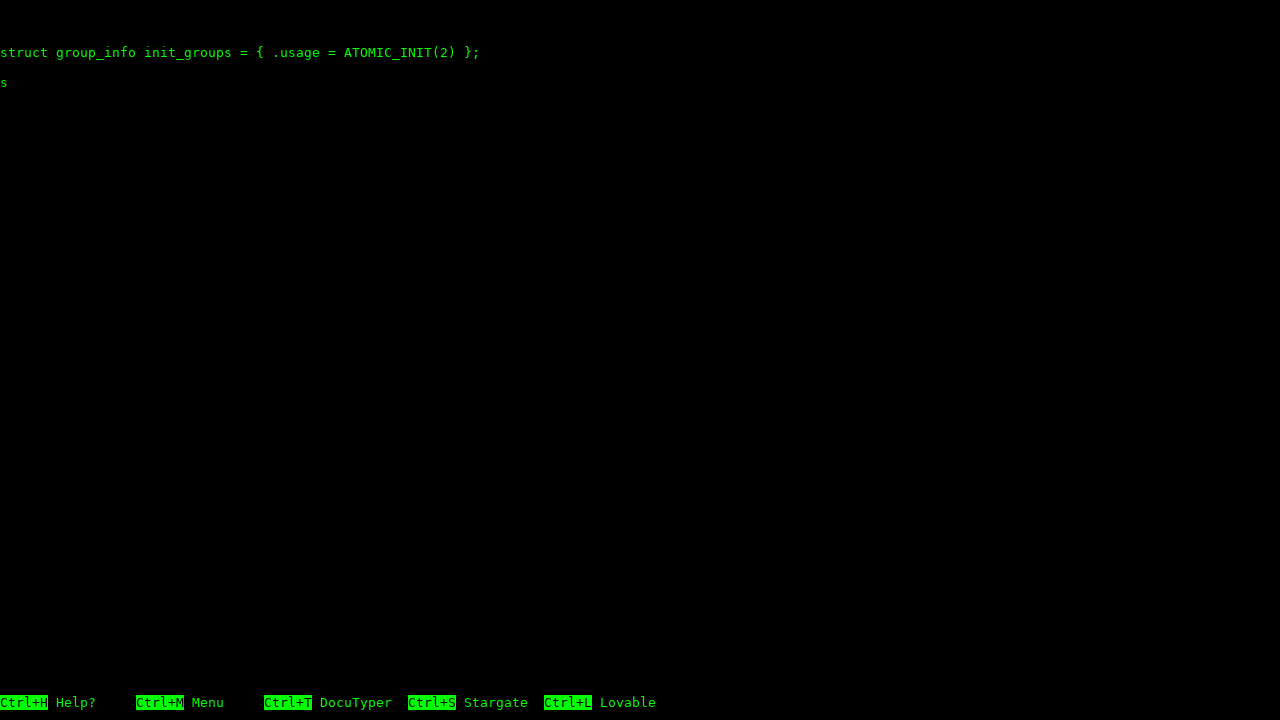

Waited 50ms between keystrokes
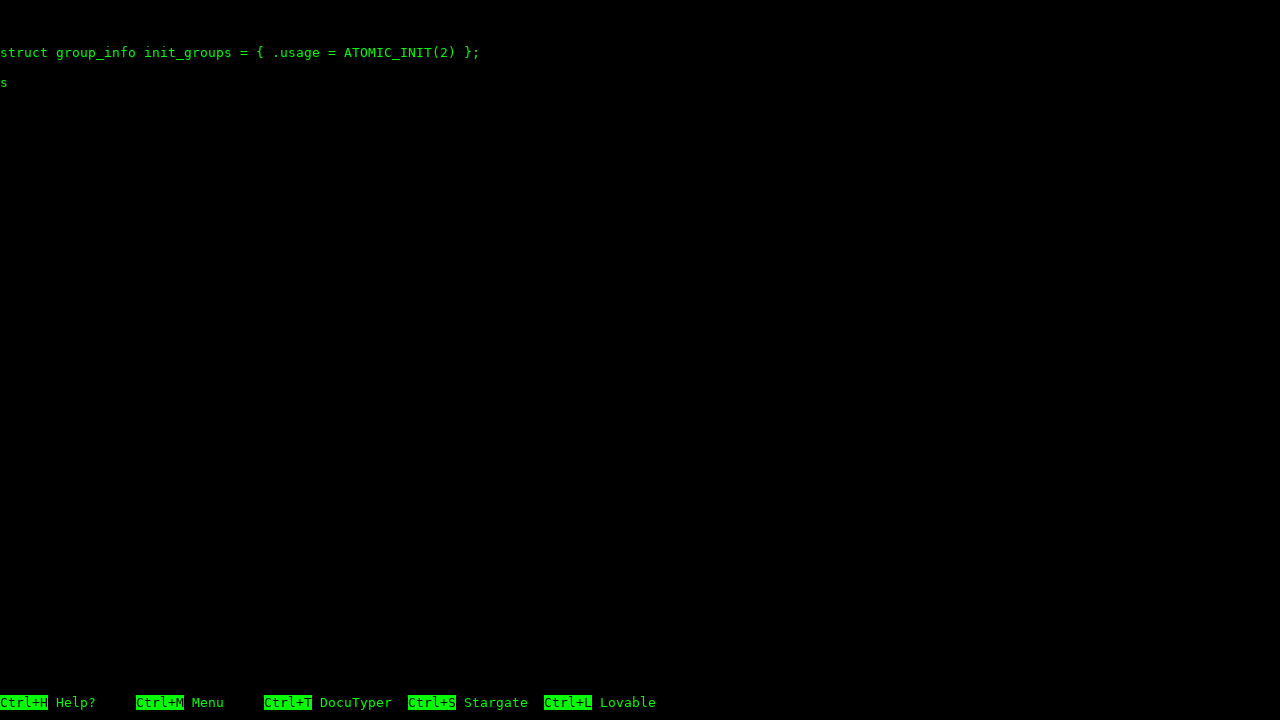

Pressed 'd' key to simulate typing
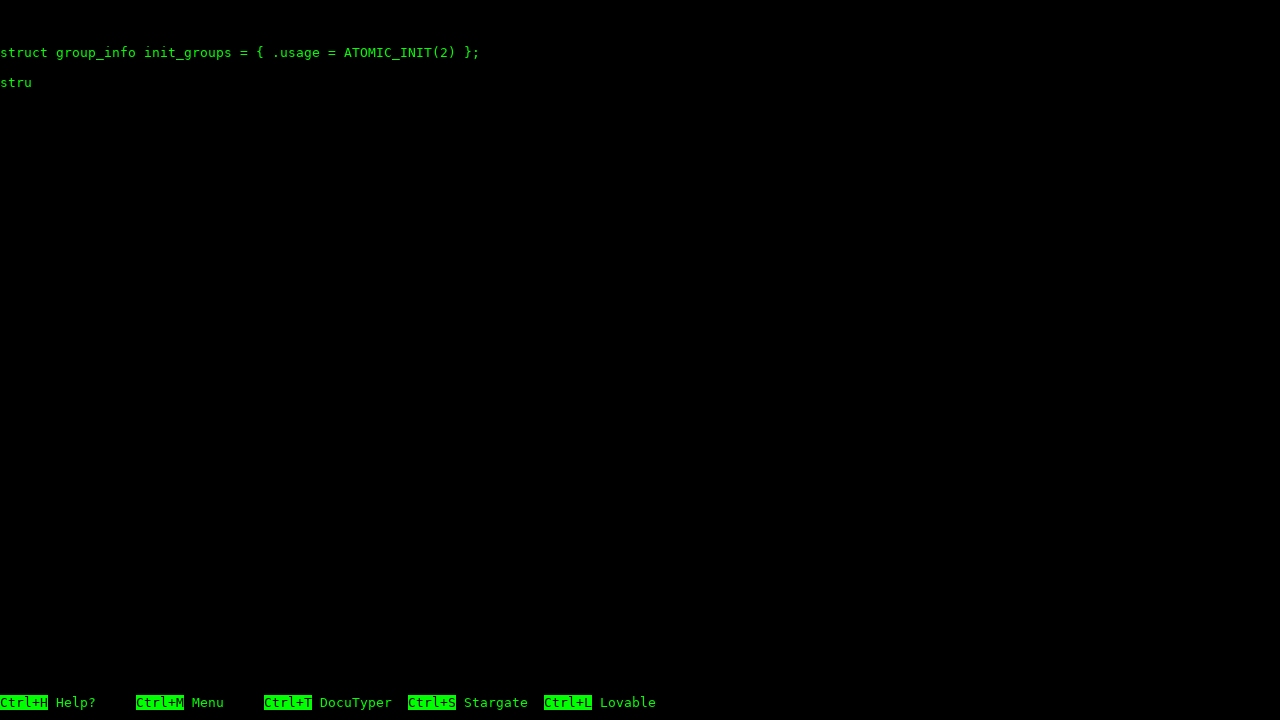

Waited 50ms between keystrokes
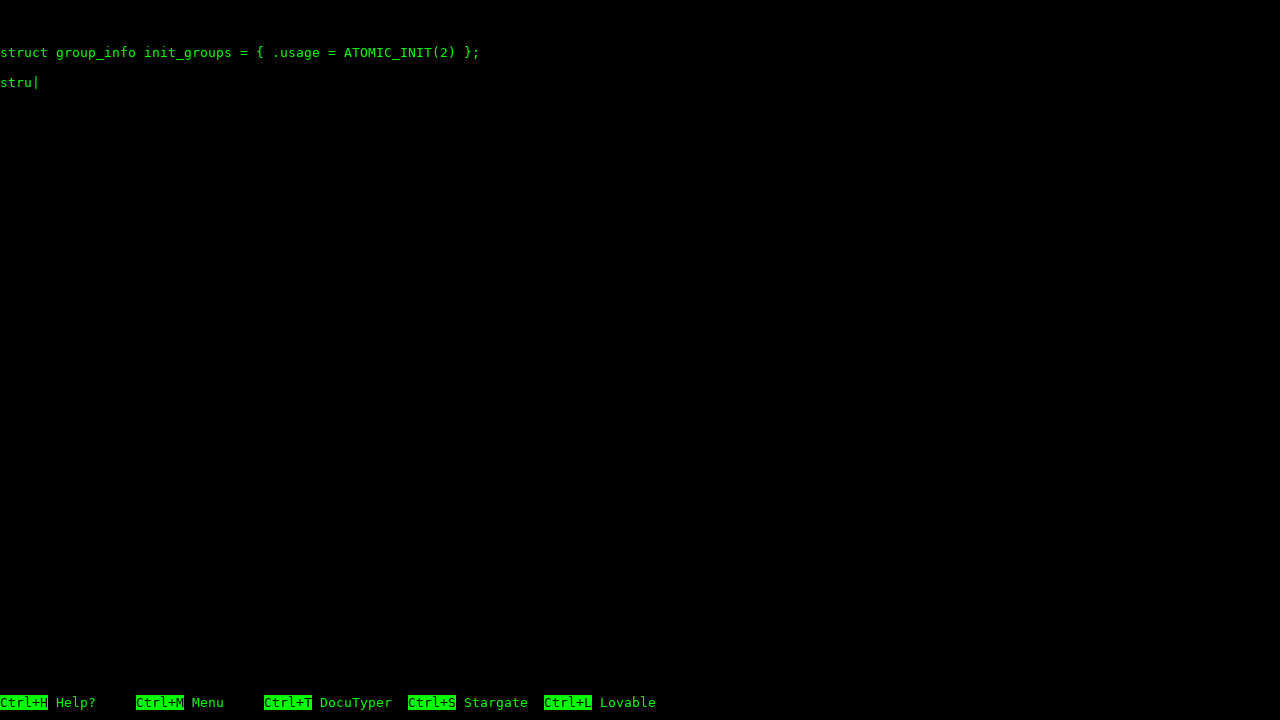

Pressed 'd' key to simulate typing
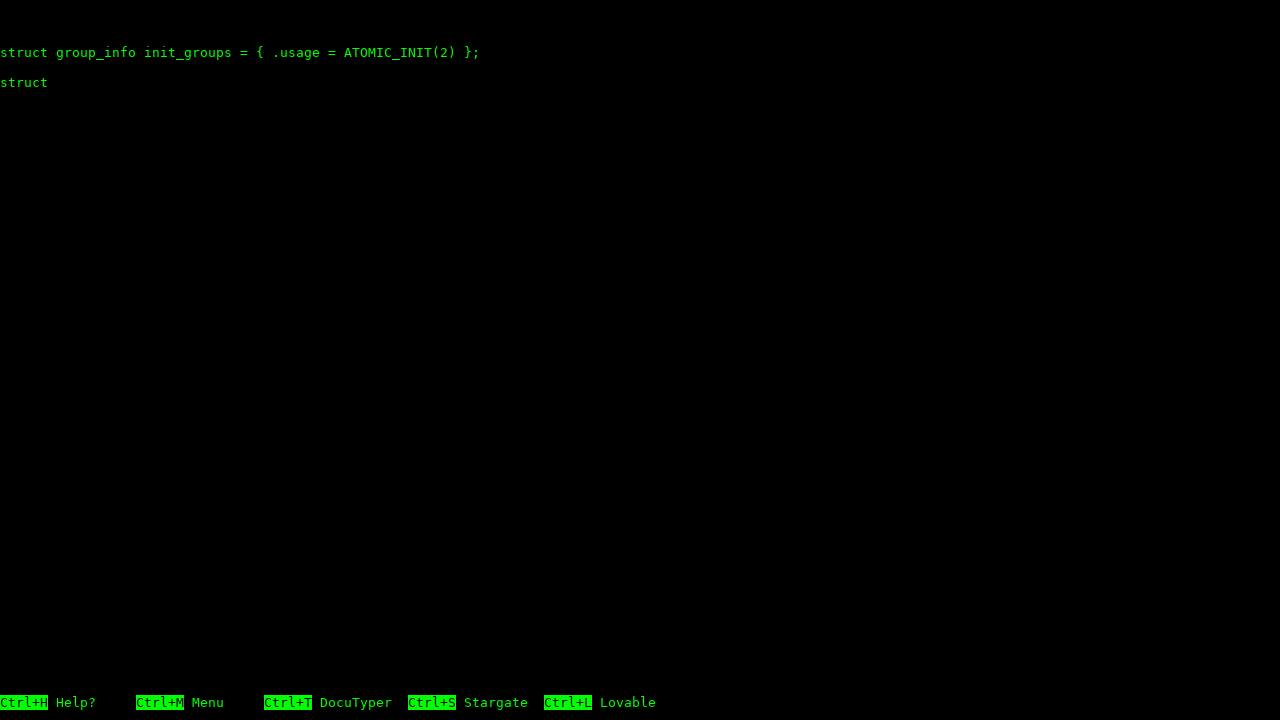

Waited 50ms between keystrokes
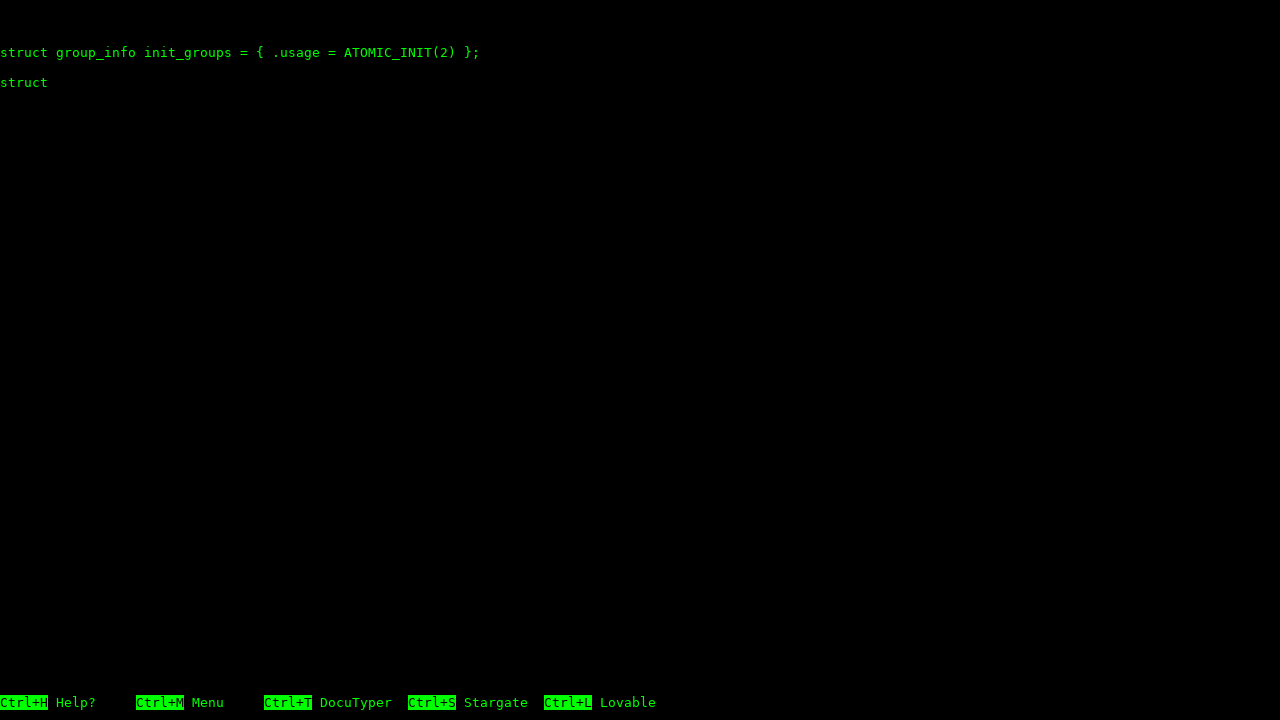

Pressed 'd' key to simulate typing
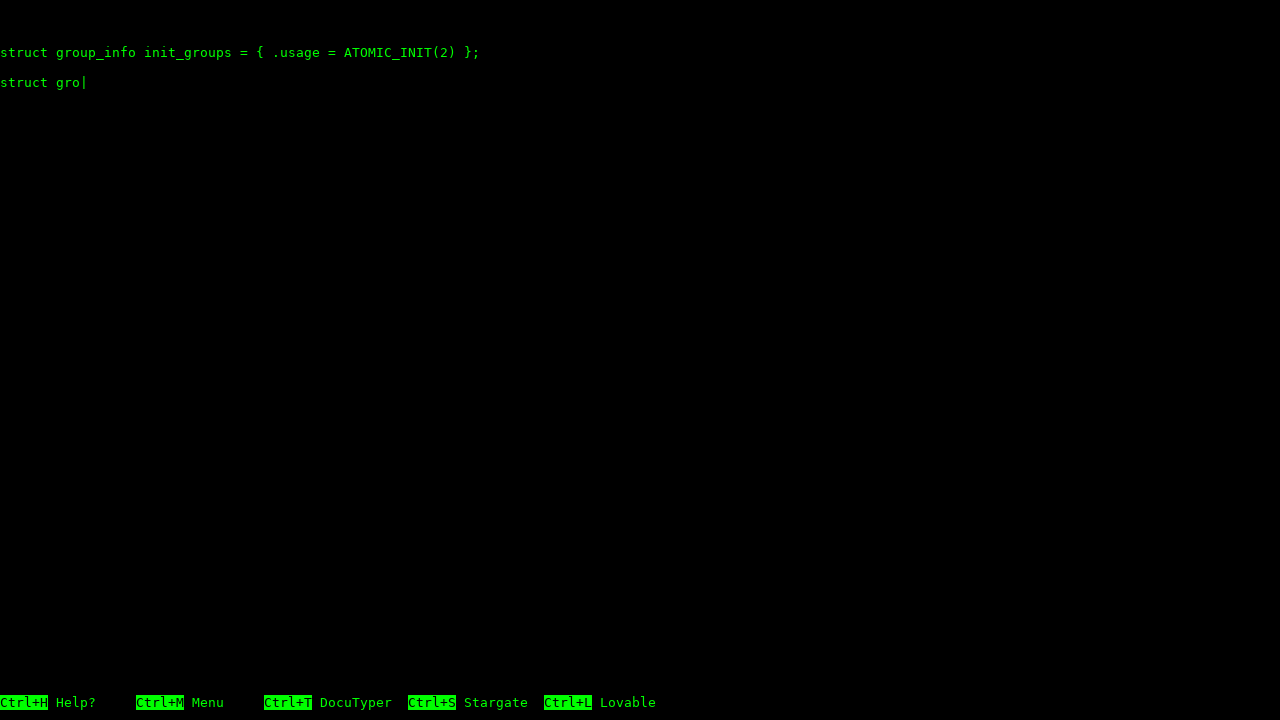

Waited 50ms between keystrokes
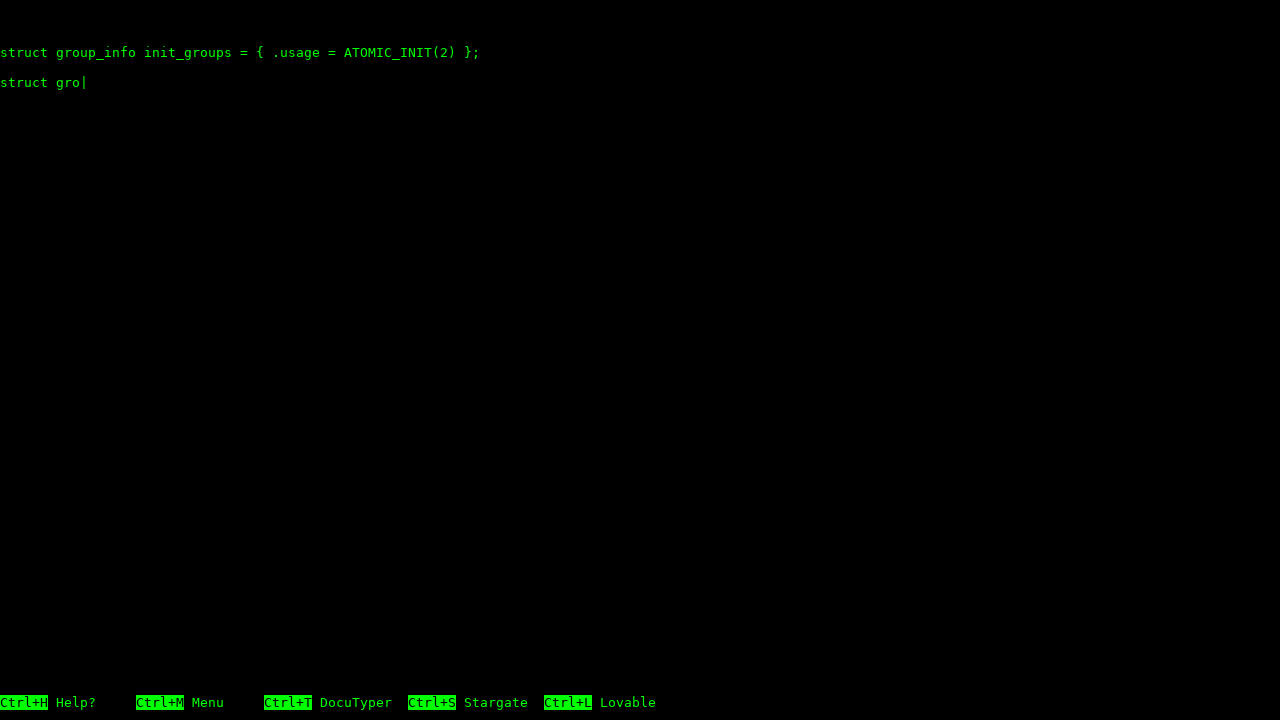

Pressed 'd' key to simulate typing
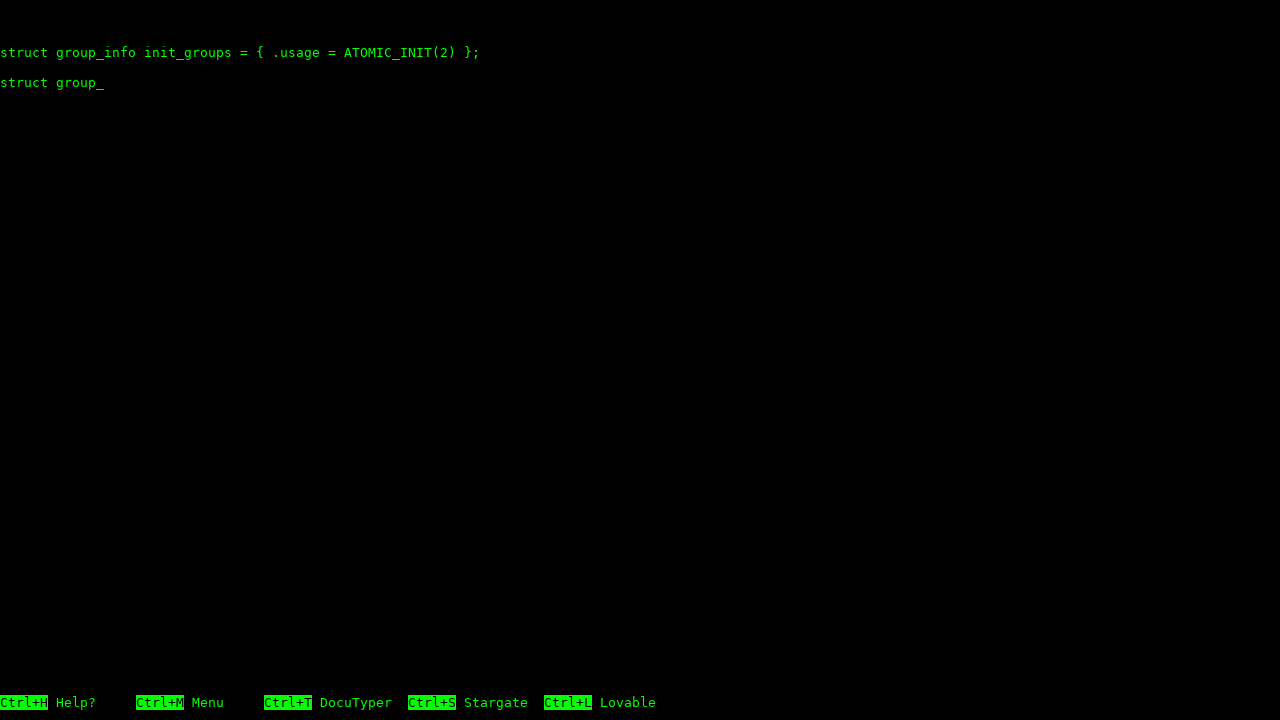

Waited 50ms between keystrokes
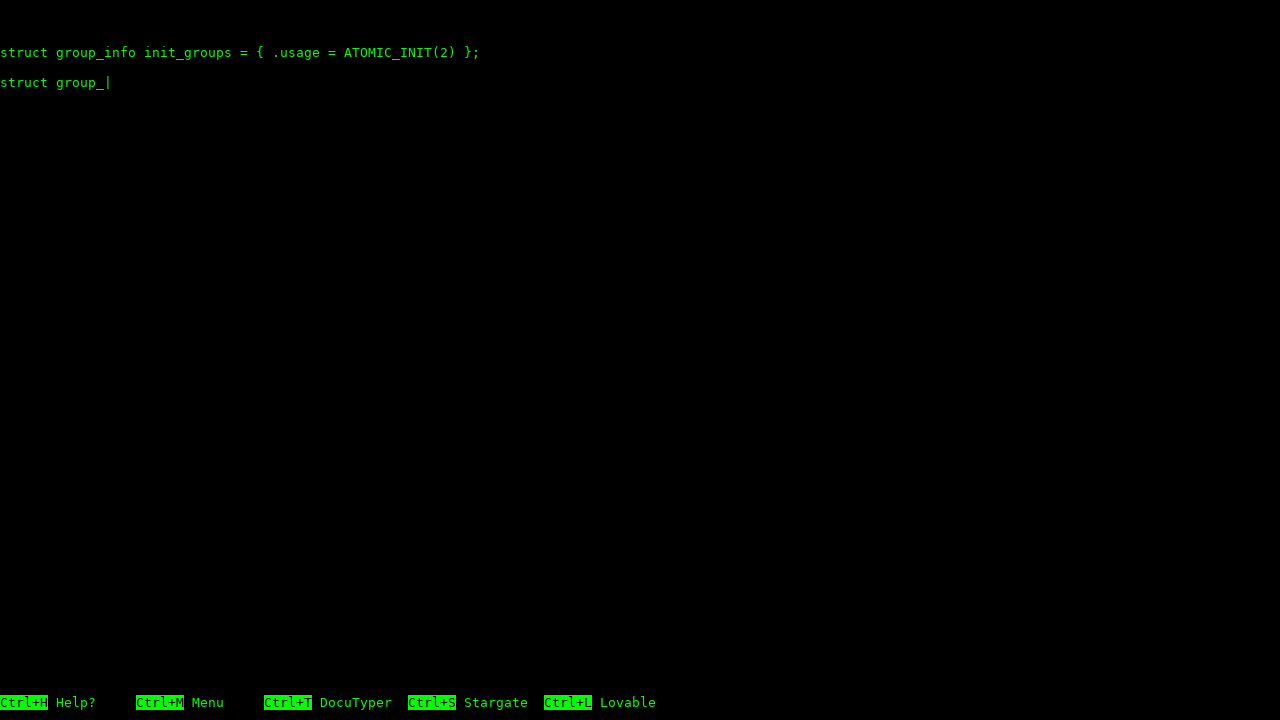

Pressed 'd' key to simulate typing
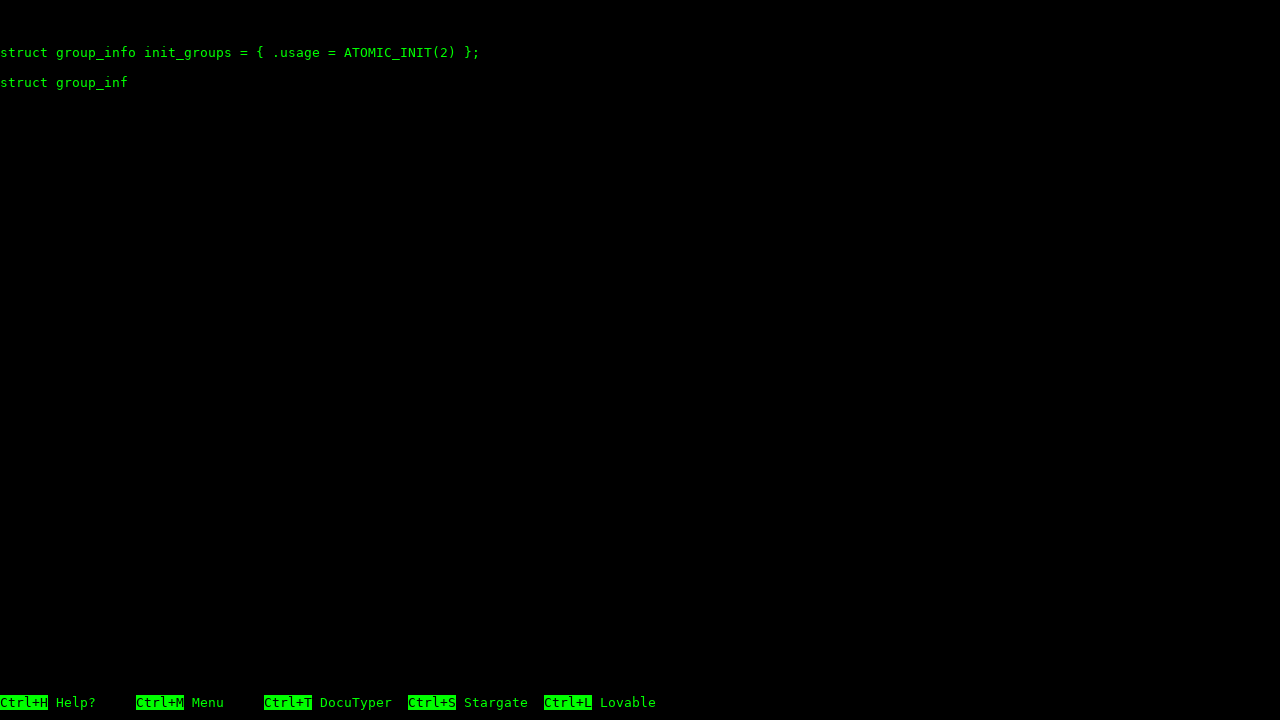

Waited 50ms between keystrokes
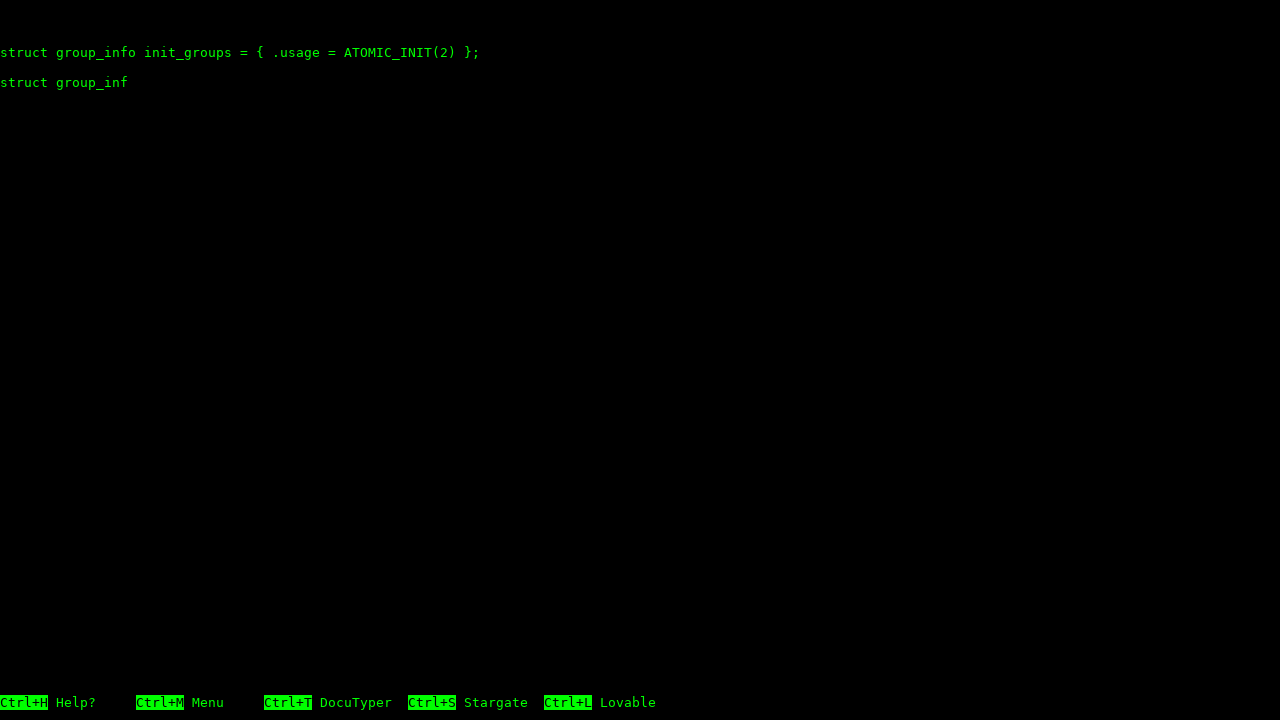

Pressed 'd' key to simulate typing
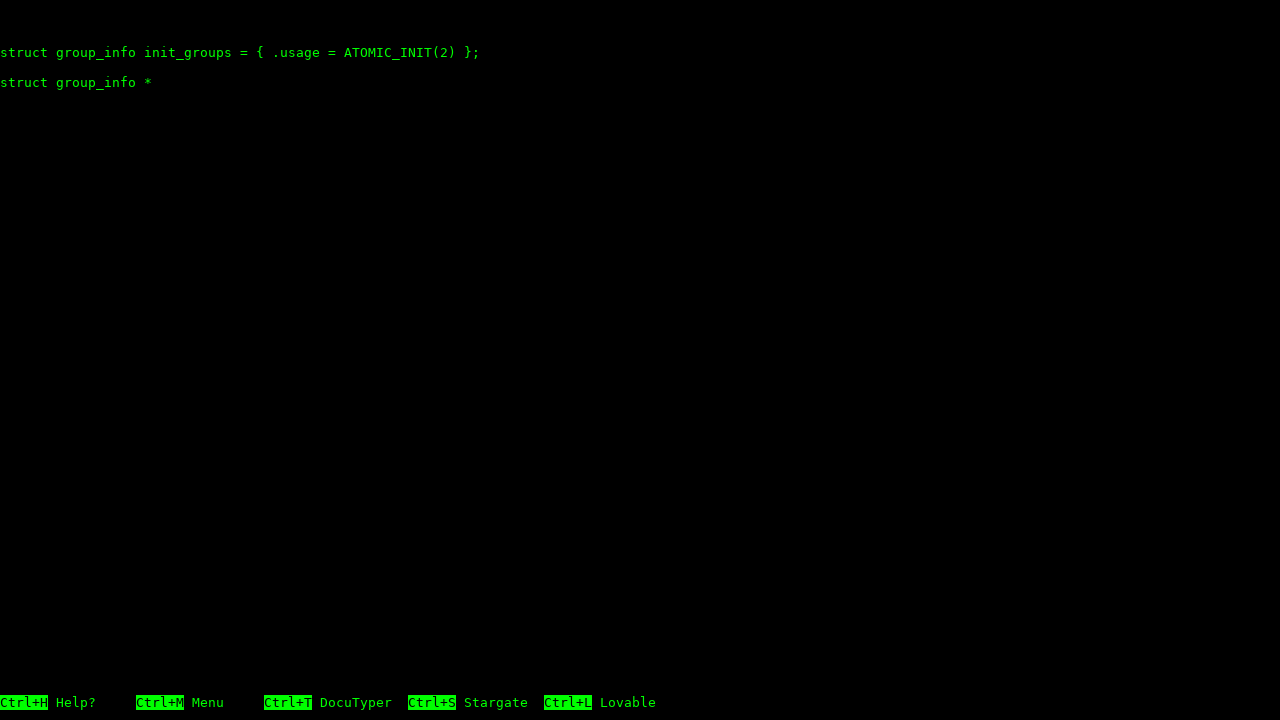

Waited 50ms between keystrokes
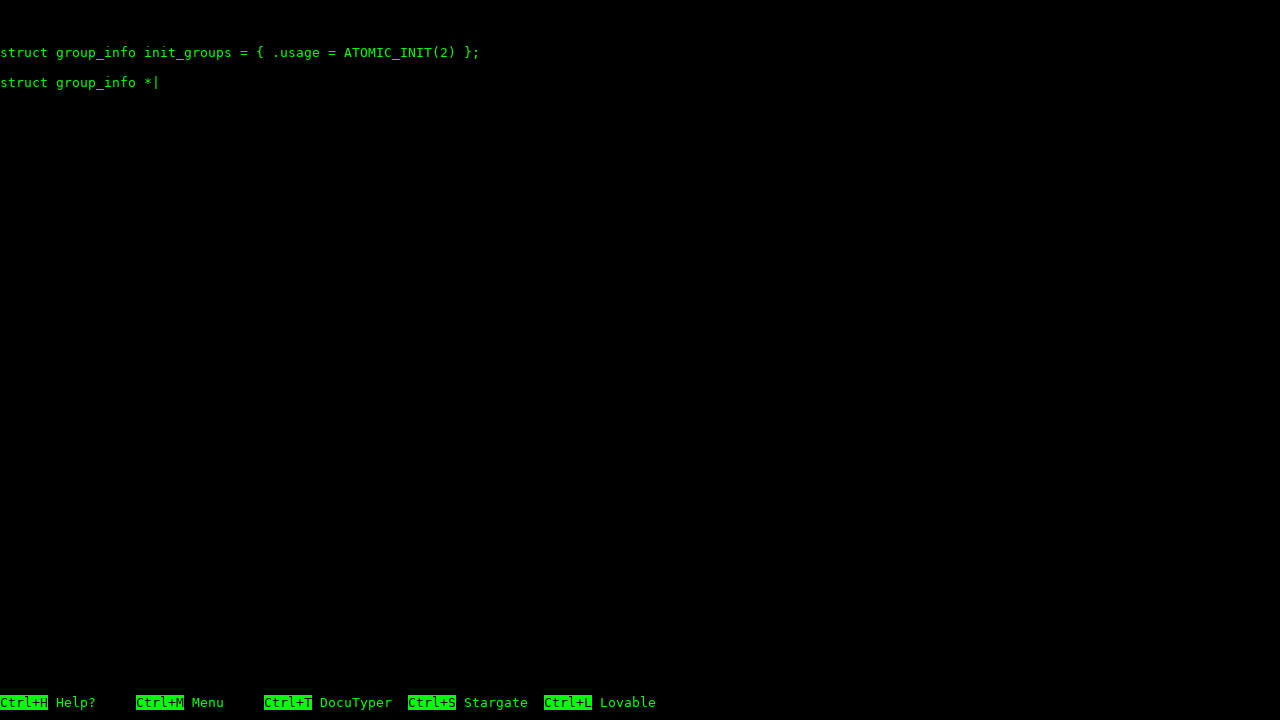

Pressed 'd' key to simulate typing
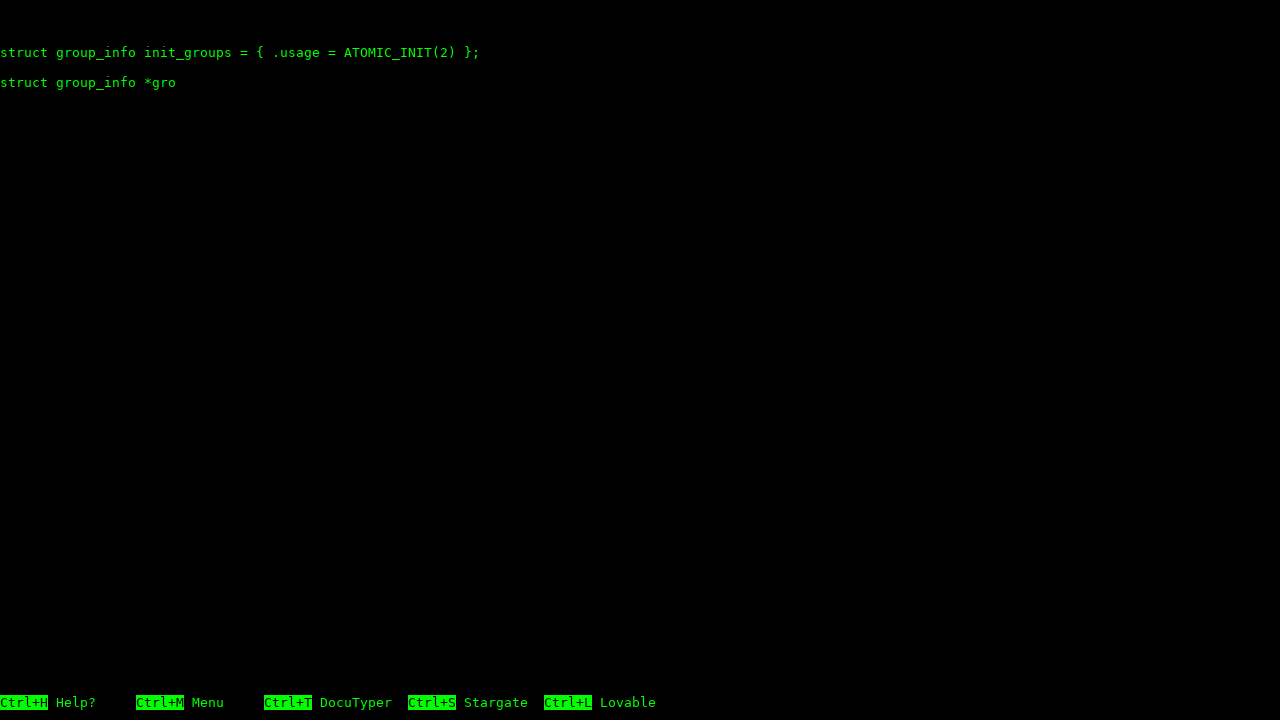

Waited 50ms between keystrokes
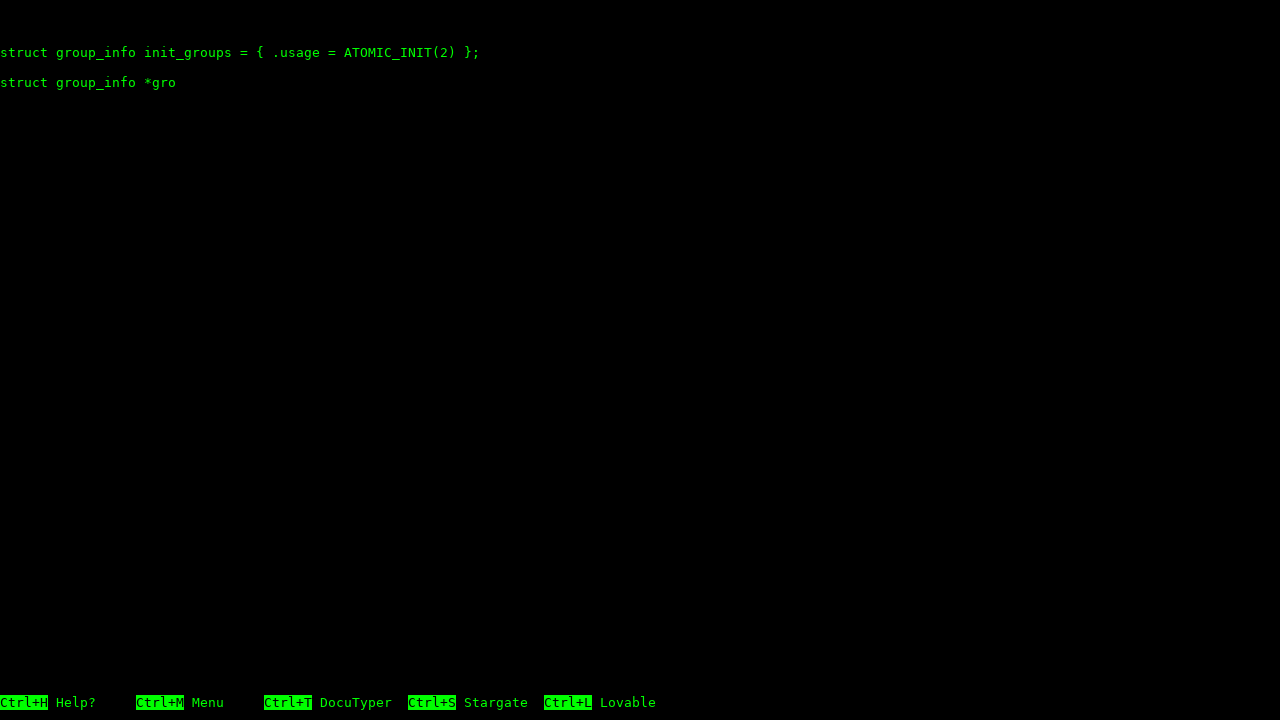

Pressed 'd' key to simulate typing
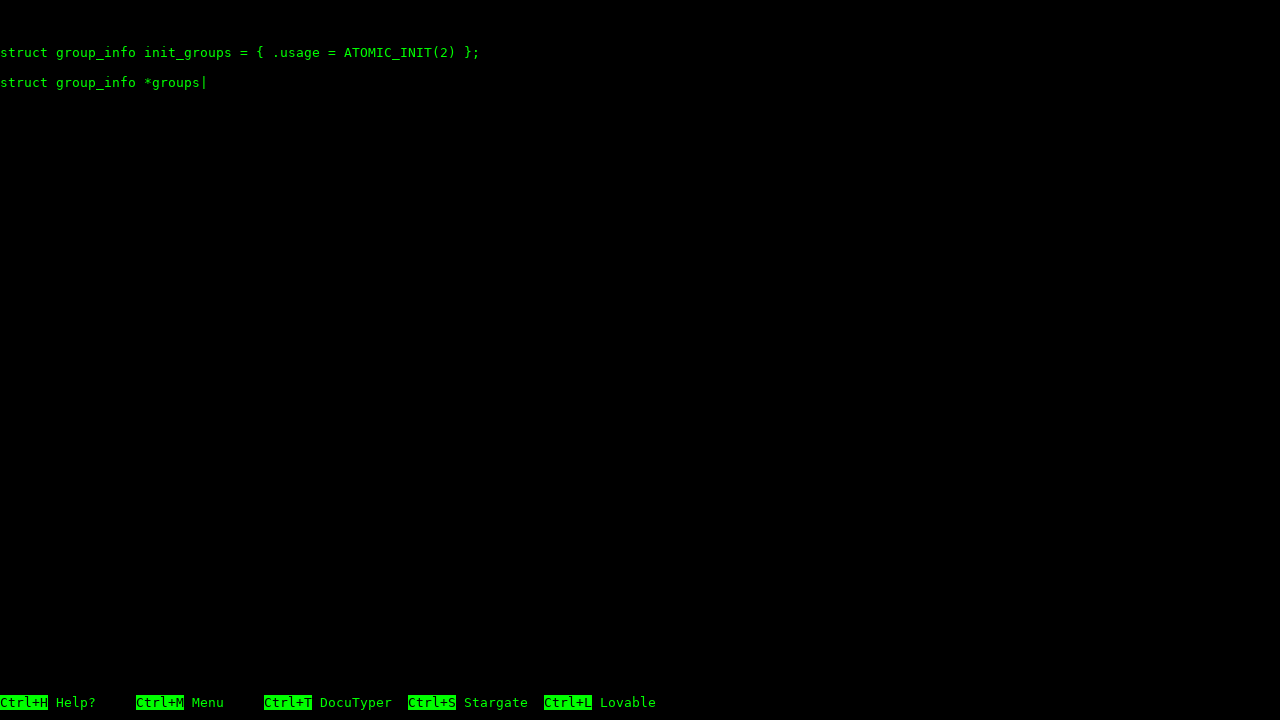

Waited 50ms between keystrokes
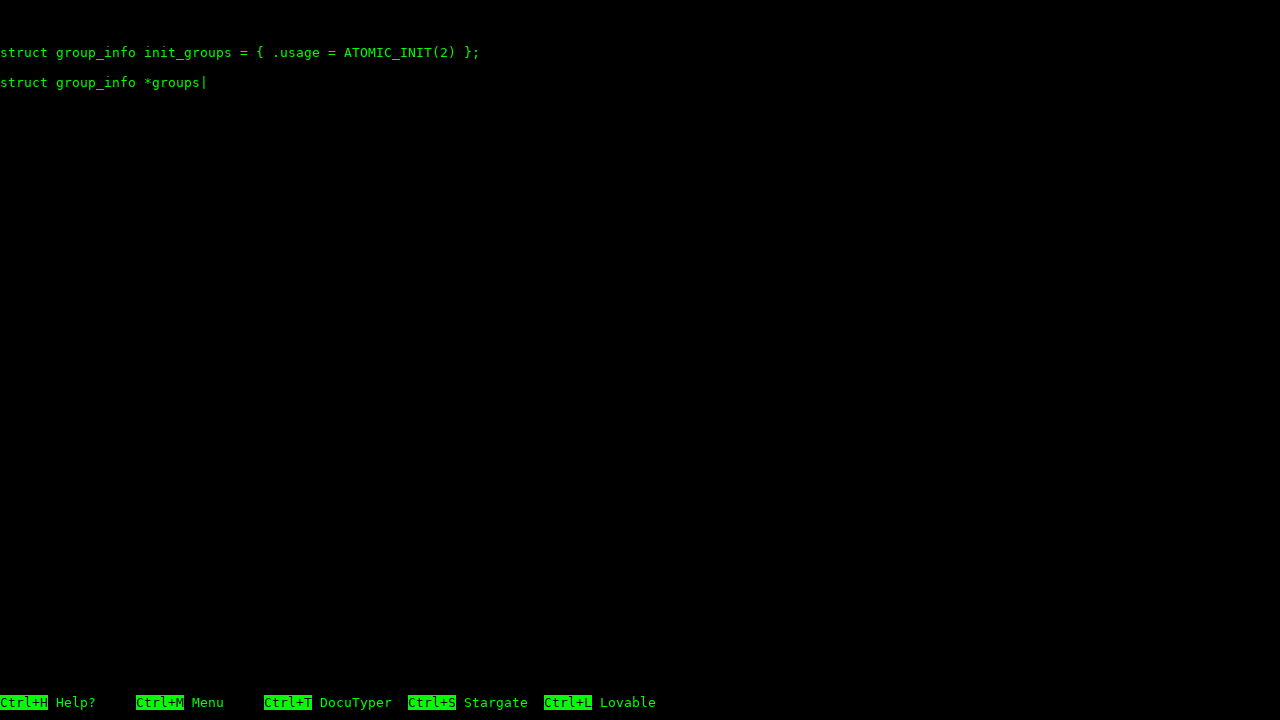

Pressed 'd' key to simulate typing
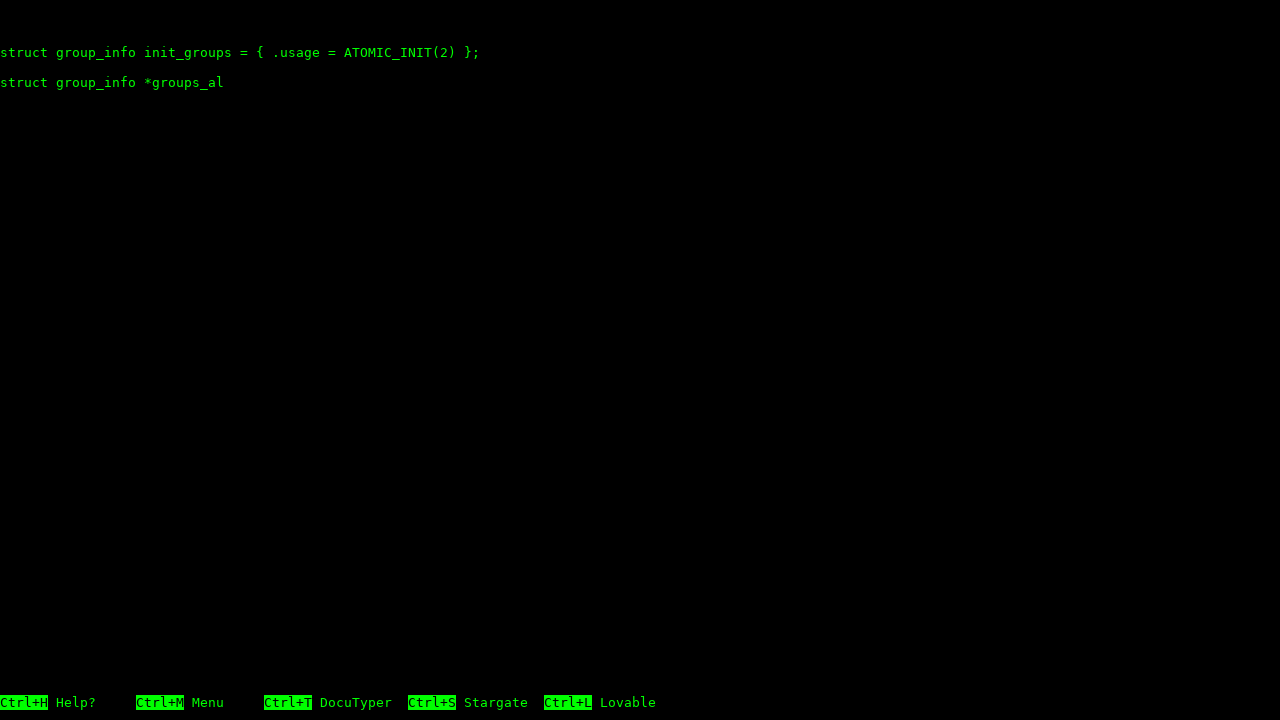

Waited 50ms between keystrokes
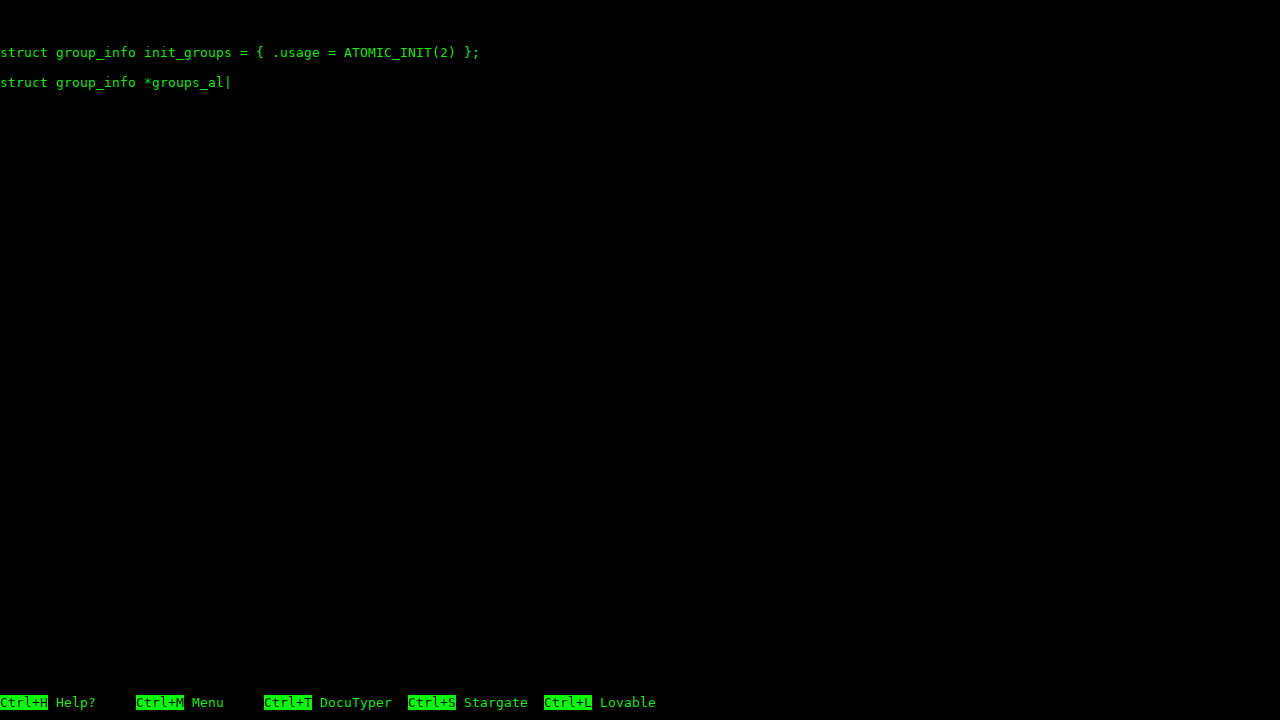

Pressed 'd' key to simulate typing
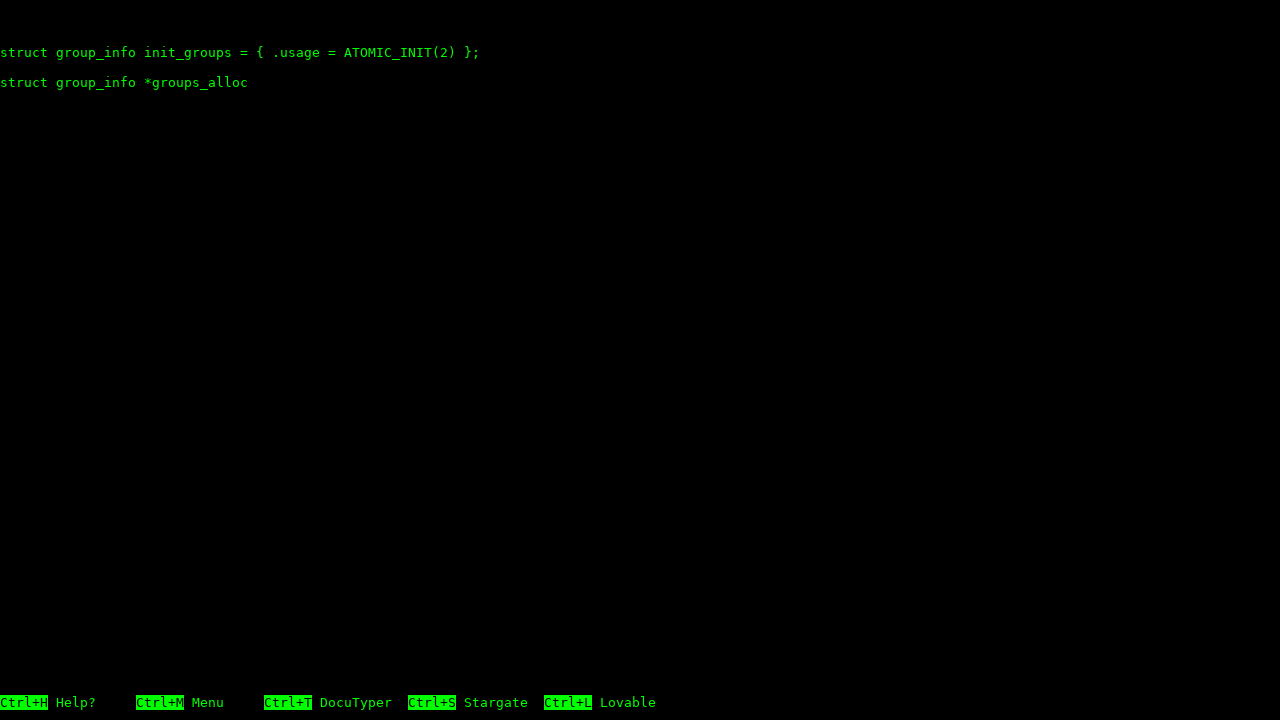

Waited 50ms between keystrokes
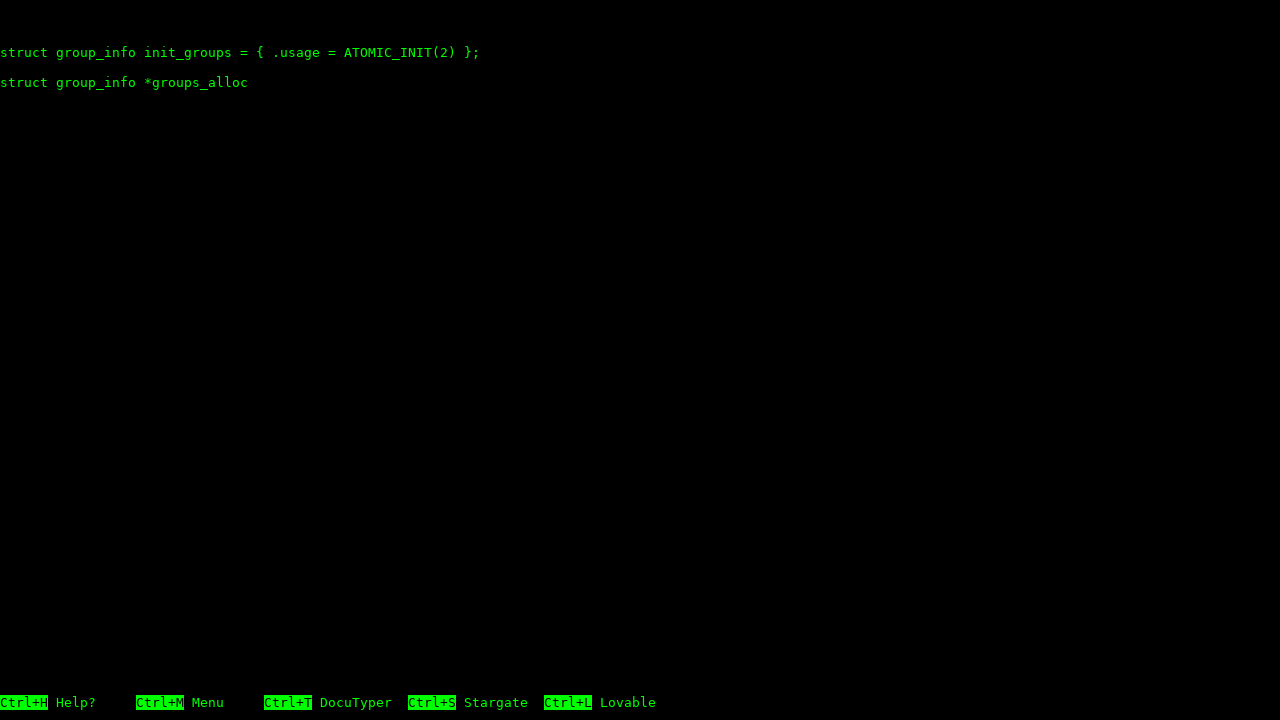

Pressed 'd' key to simulate typing
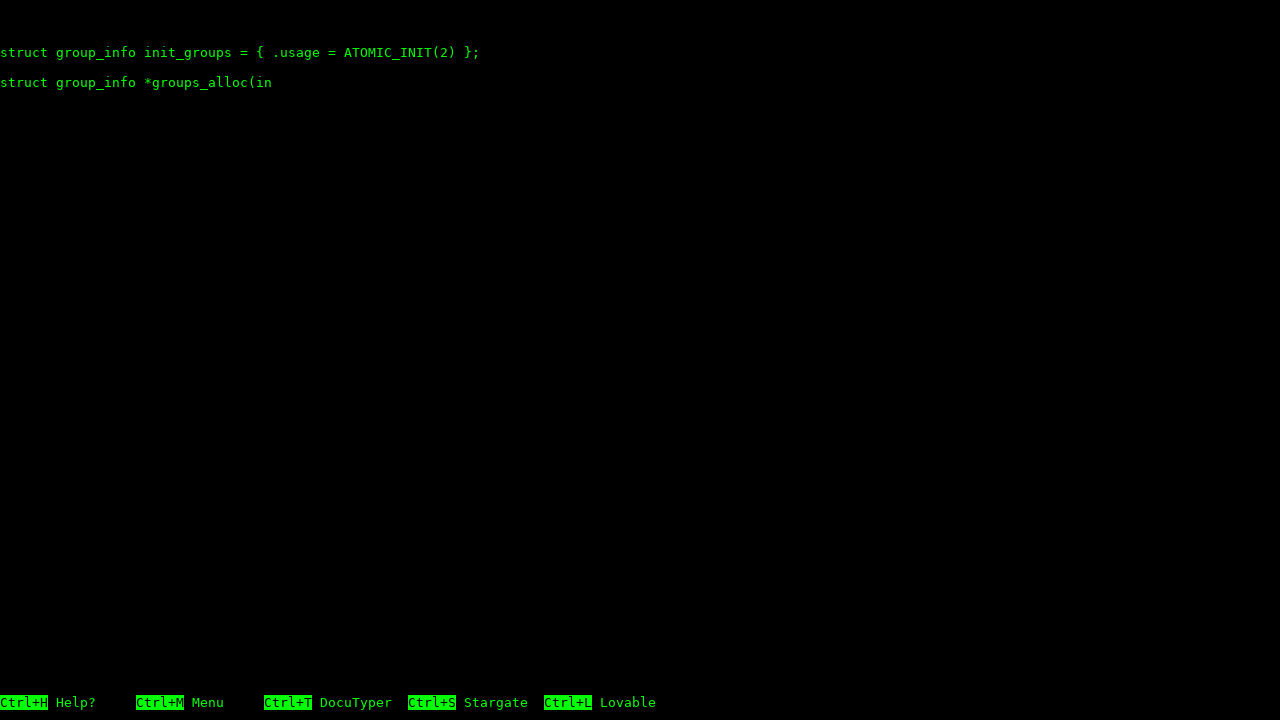

Waited 50ms between keystrokes
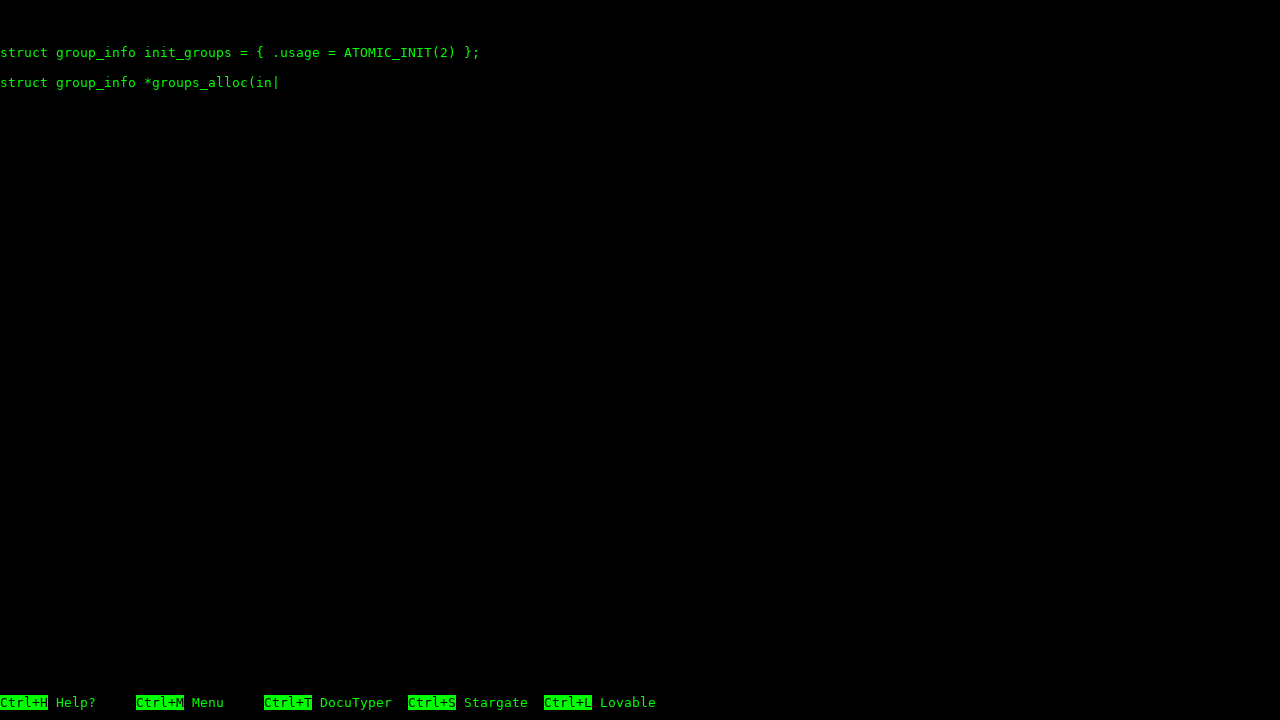

Pressed 'd' key to simulate typing
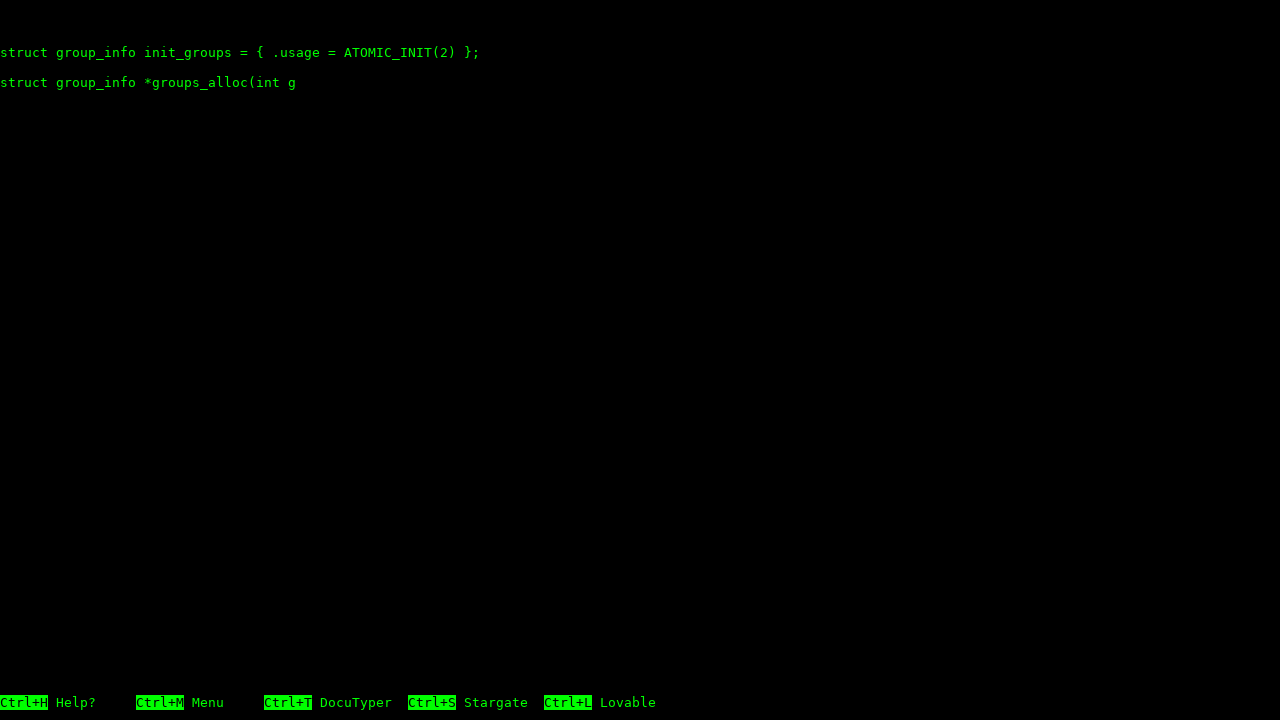

Waited 50ms between keystrokes
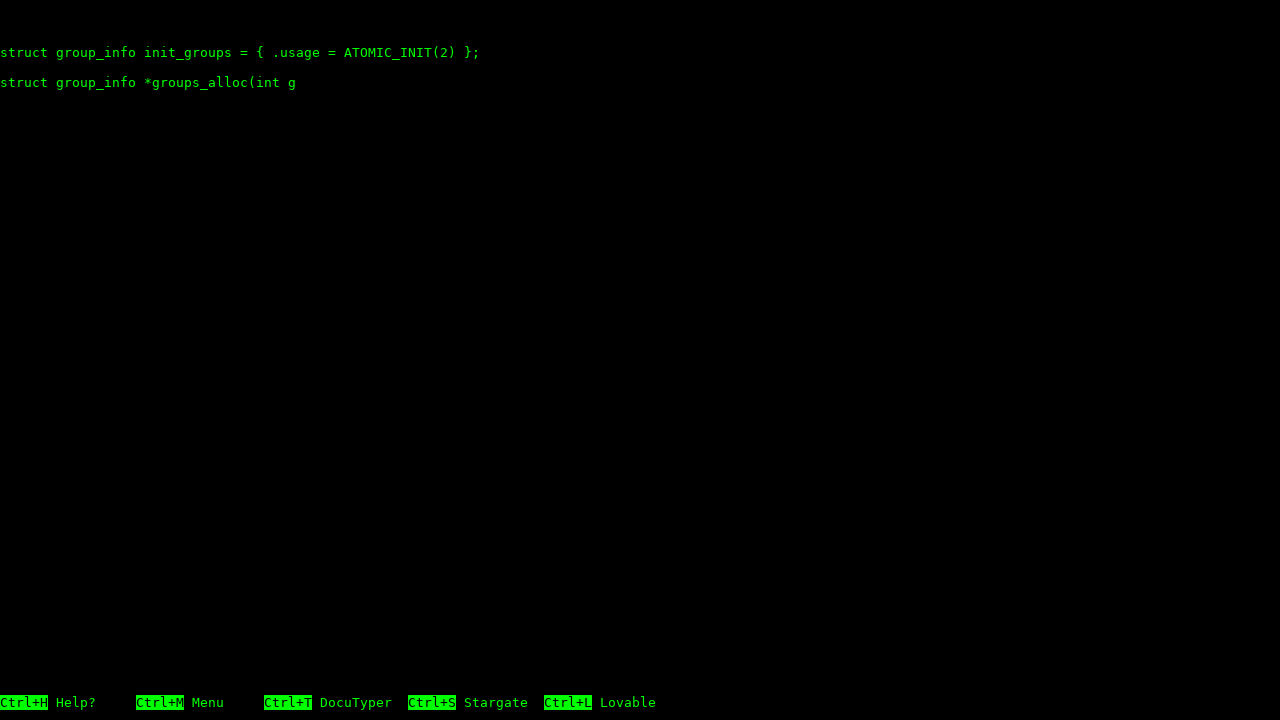

Pressed 'd' key to simulate typing
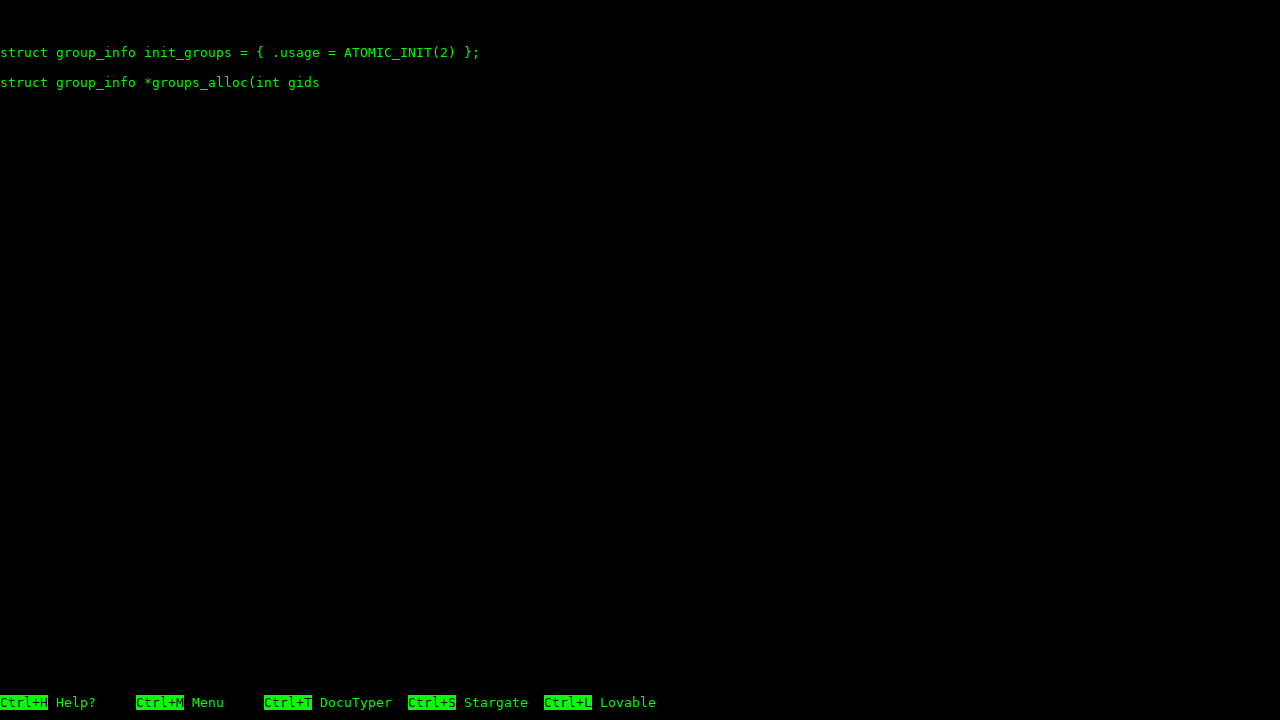

Waited 50ms between keystrokes
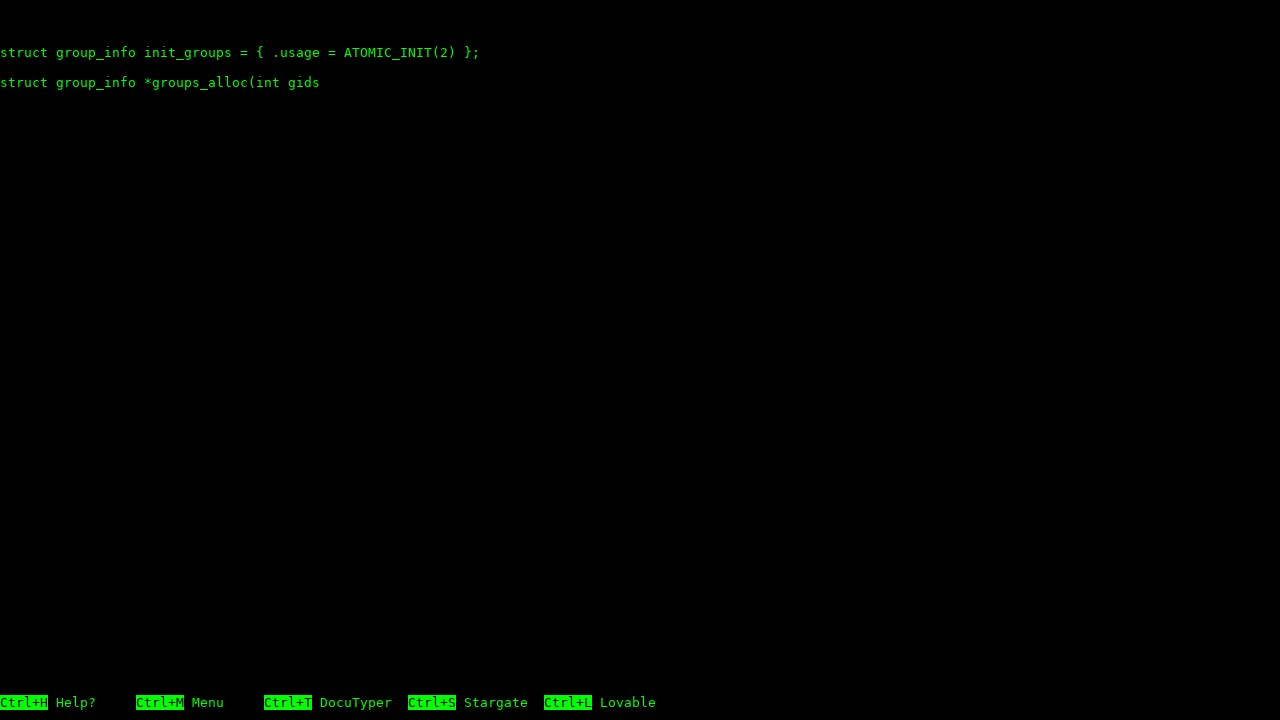

Pressed 'd' key to simulate typing
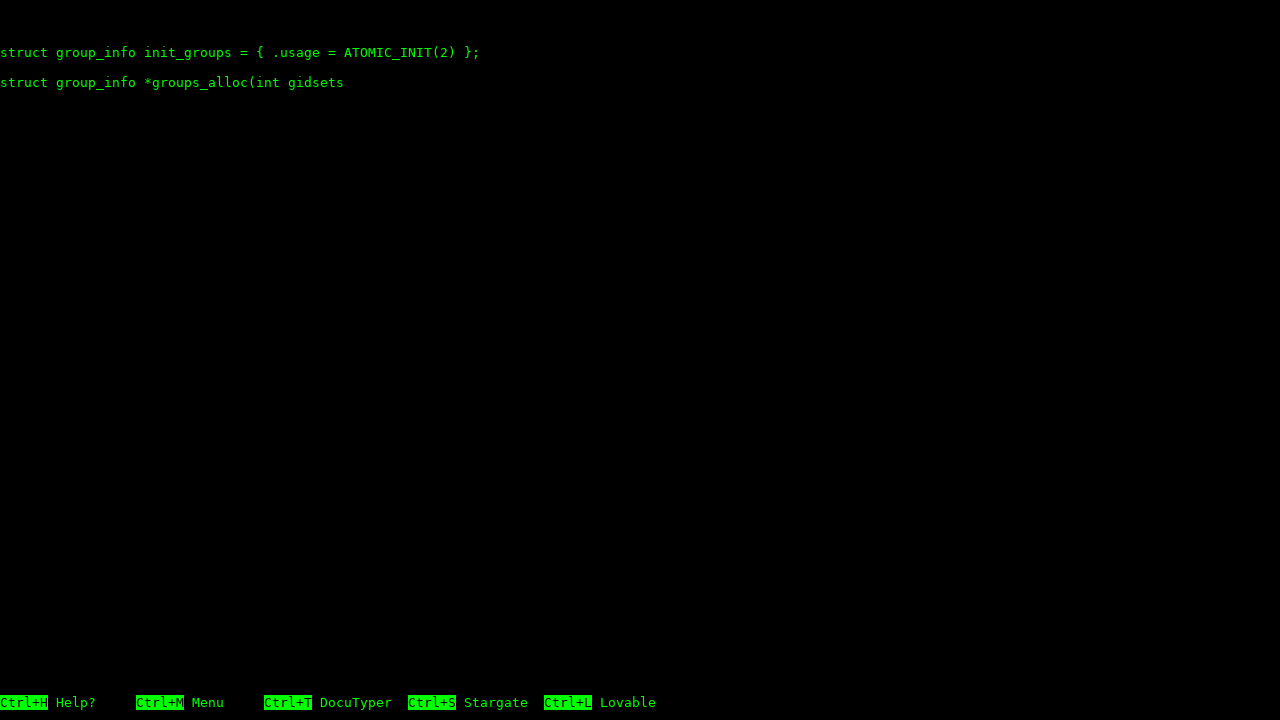

Waited 50ms between keystrokes
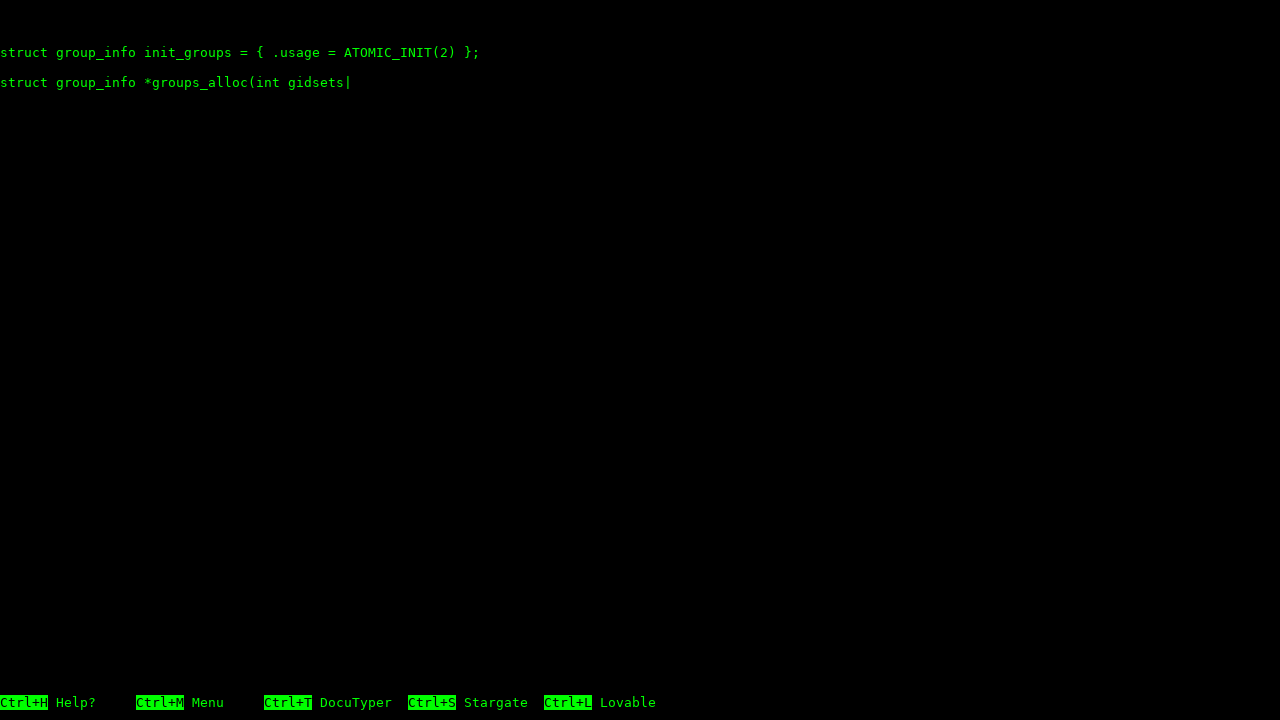

Pressed 'd' key to simulate typing
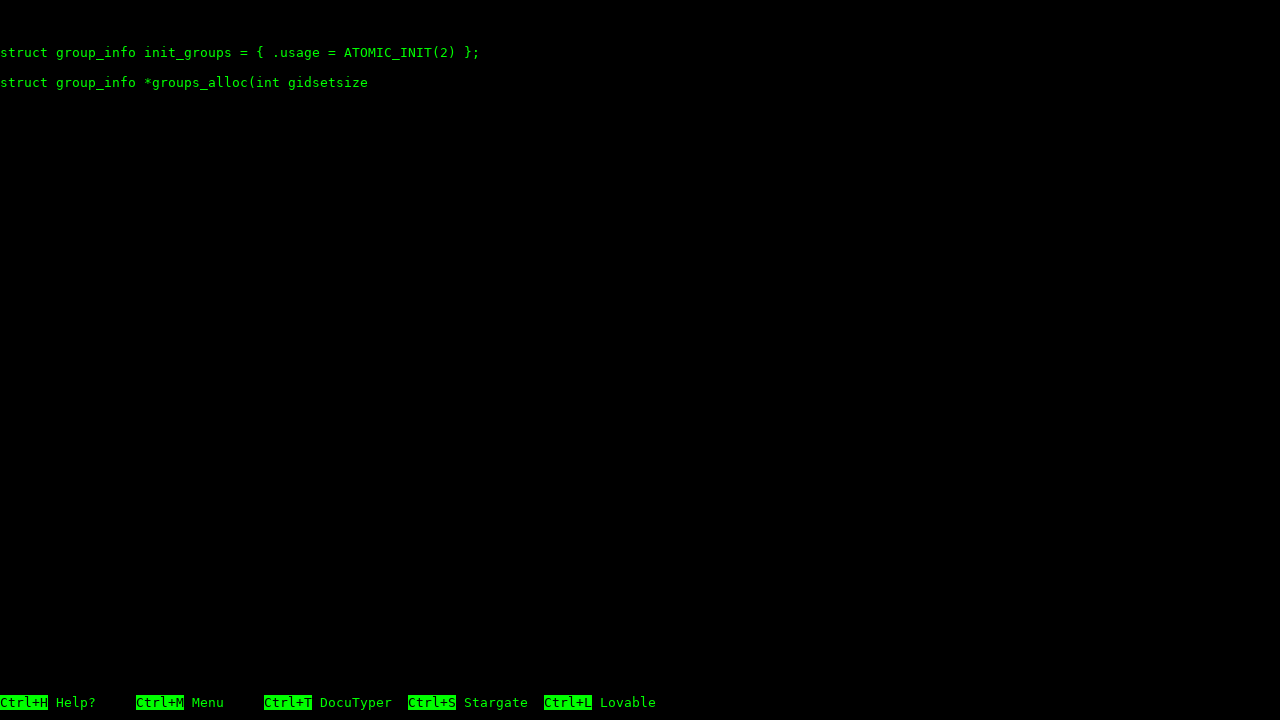

Waited 50ms between keystrokes
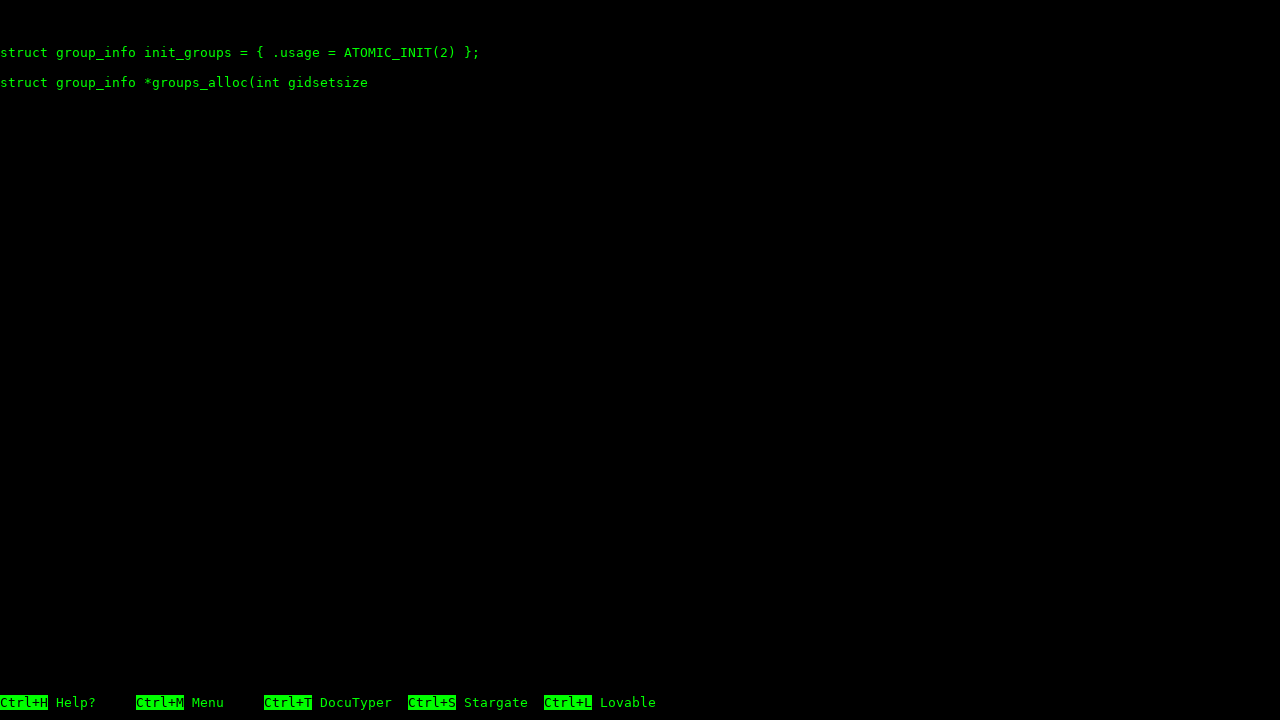

Pressed 'd' key to simulate typing
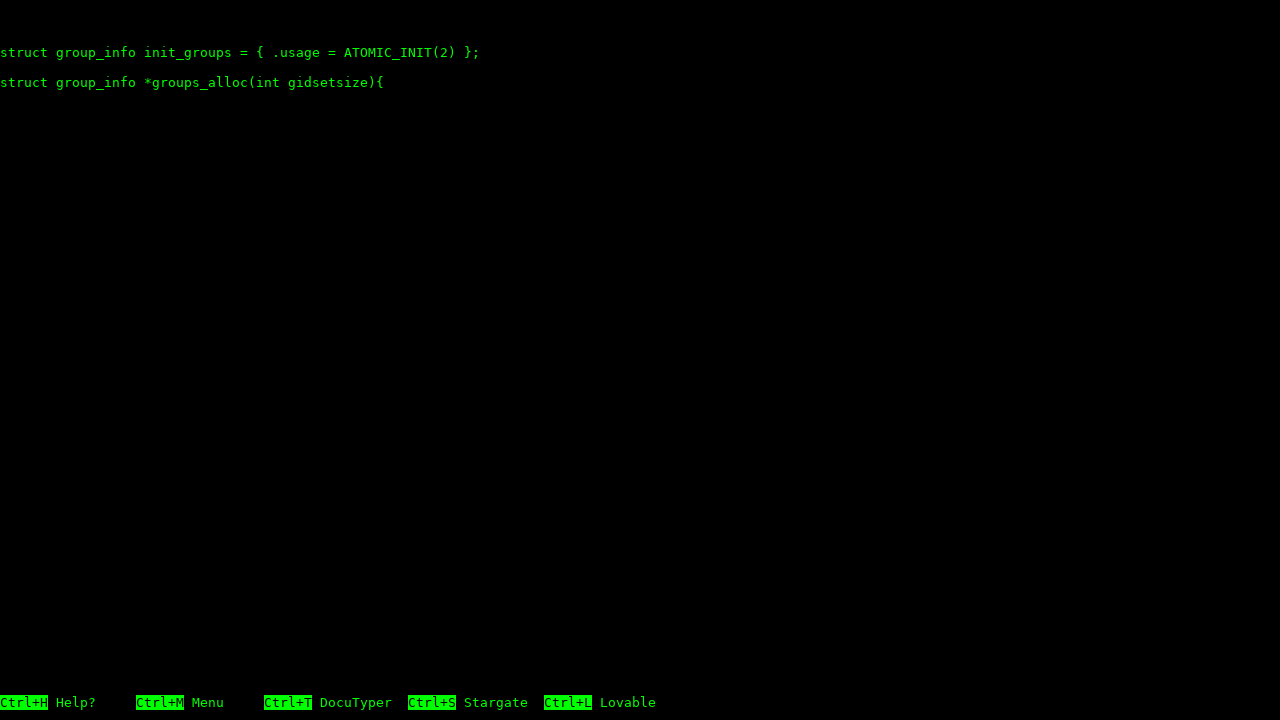

Waited 50ms between keystrokes
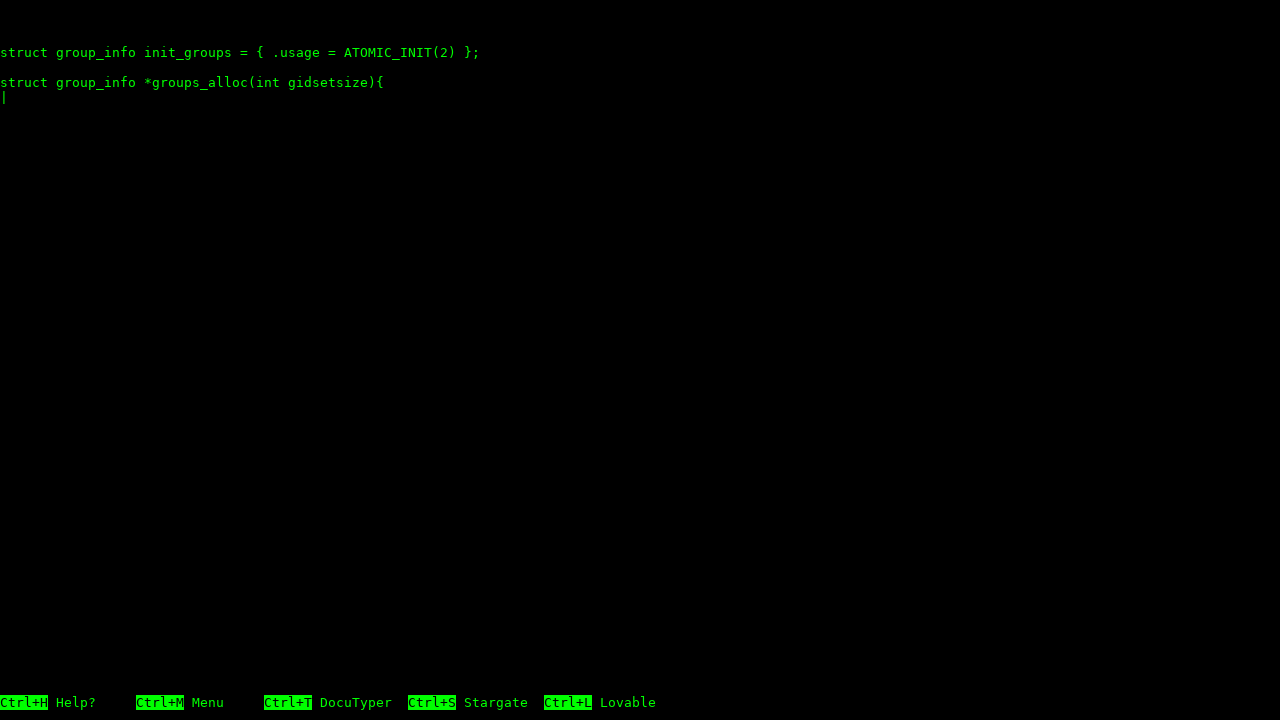

Pressed 'd' key to simulate typing
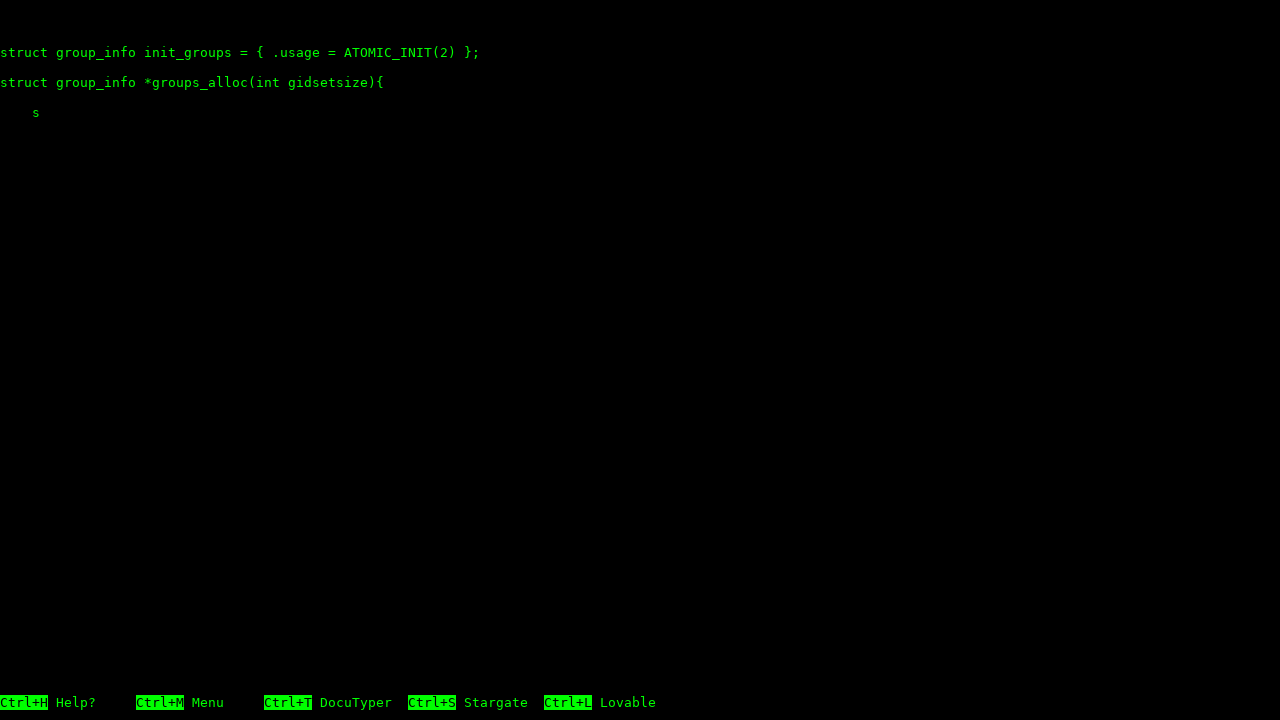

Waited 50ms between keystrokes
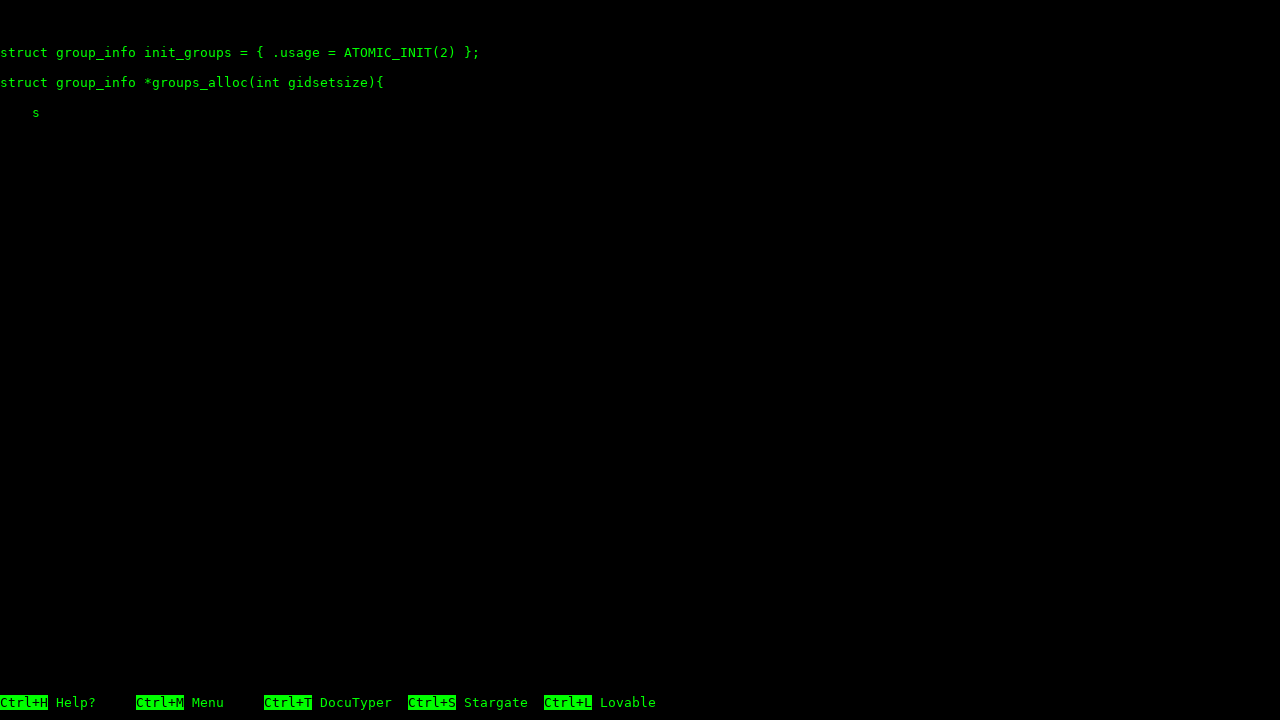

Pressed 'd' key to simulate typing
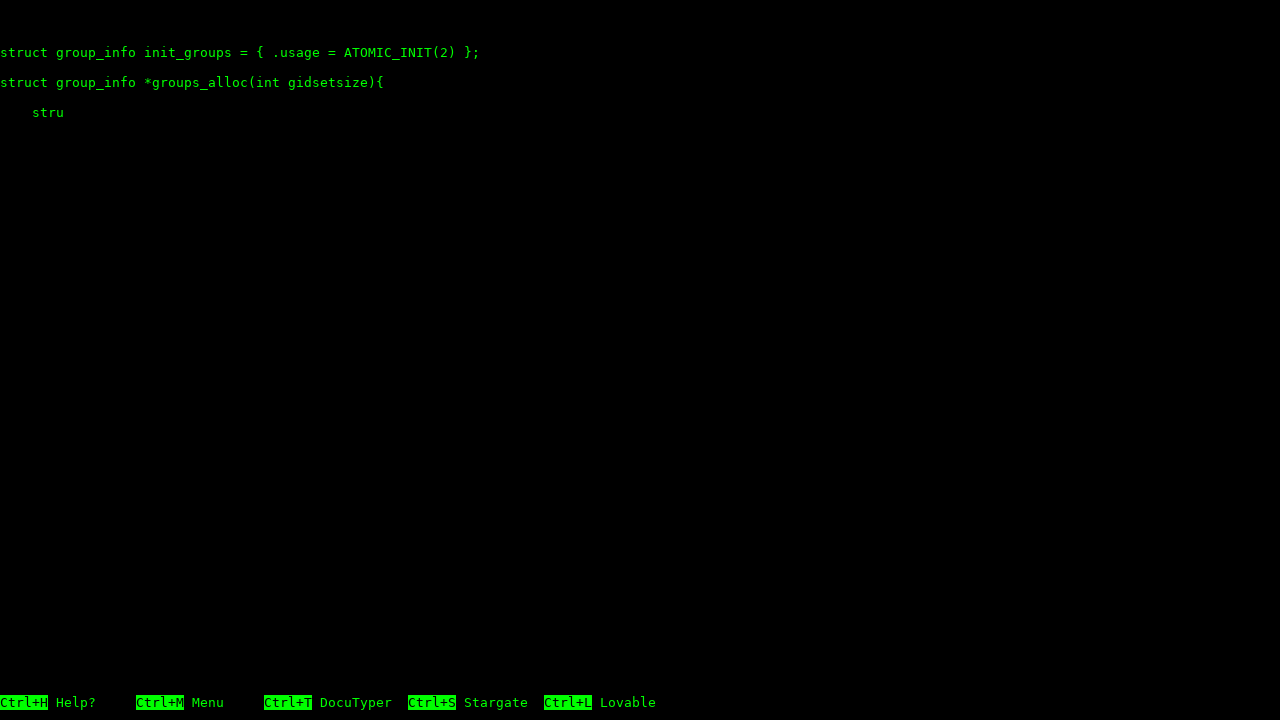

Waited 50ms between keystrokes
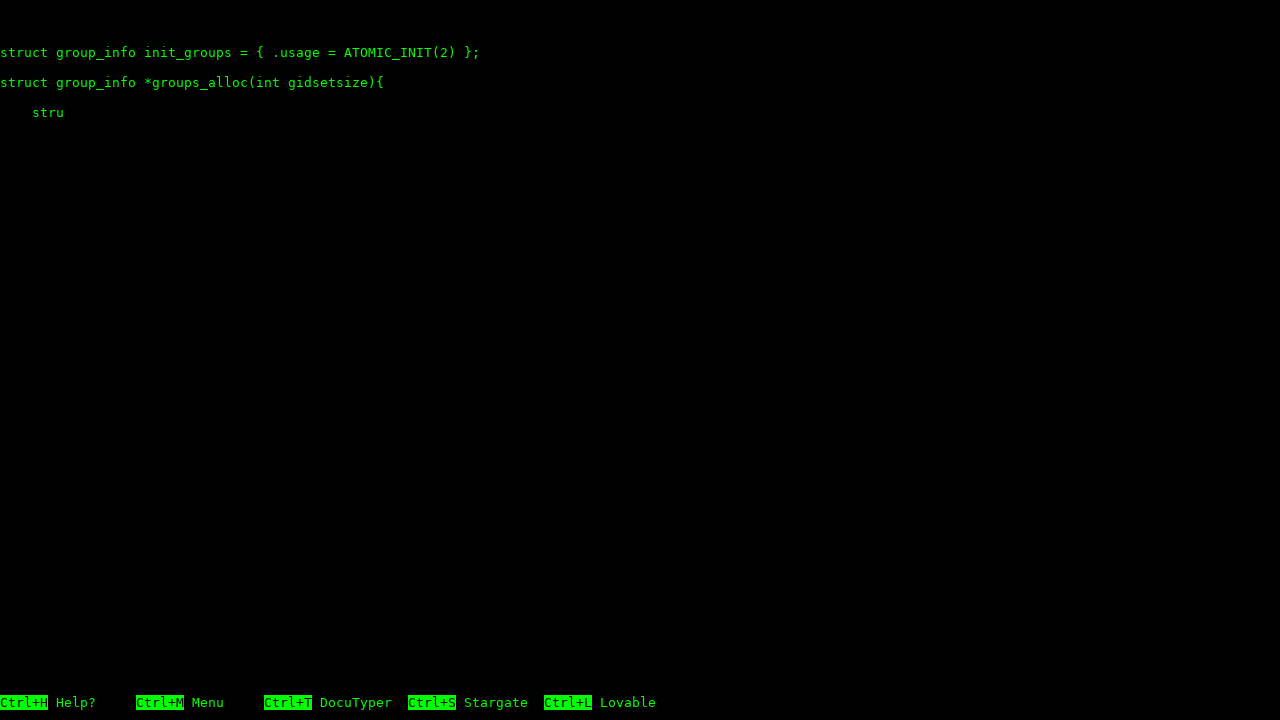

Pressed 'd' key to simulate typing
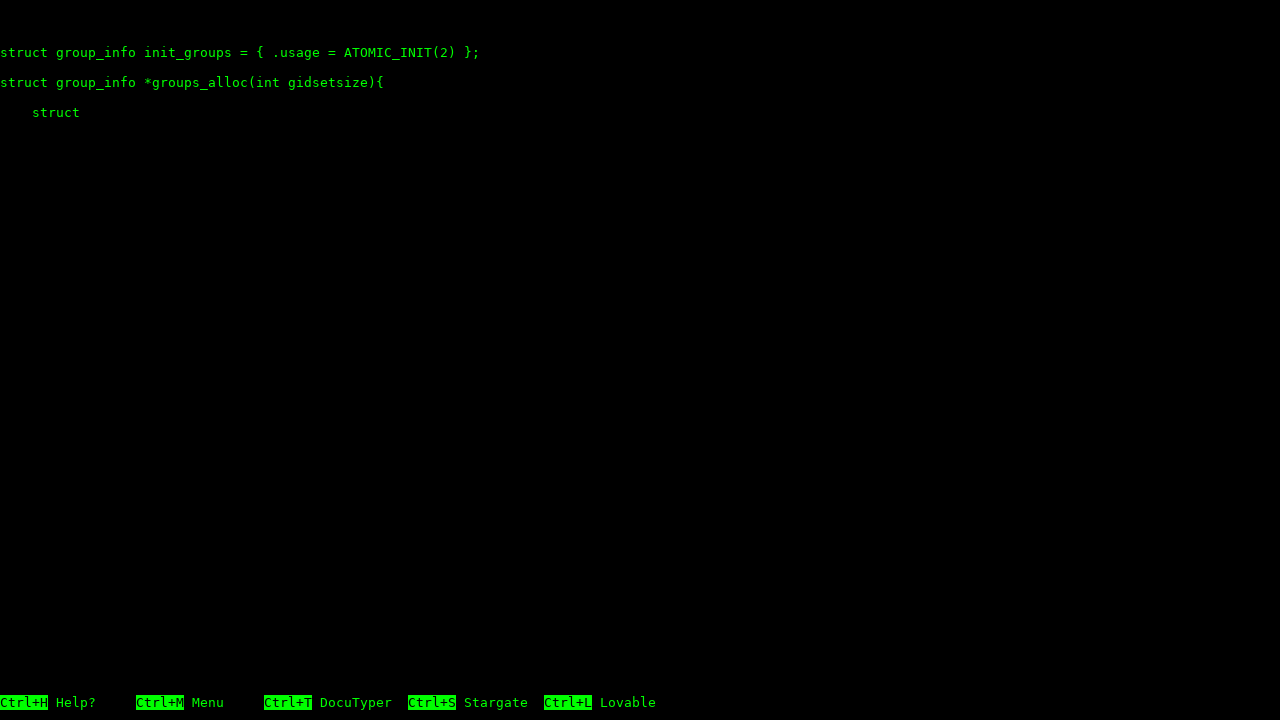

Waited 50ms between keystrokes
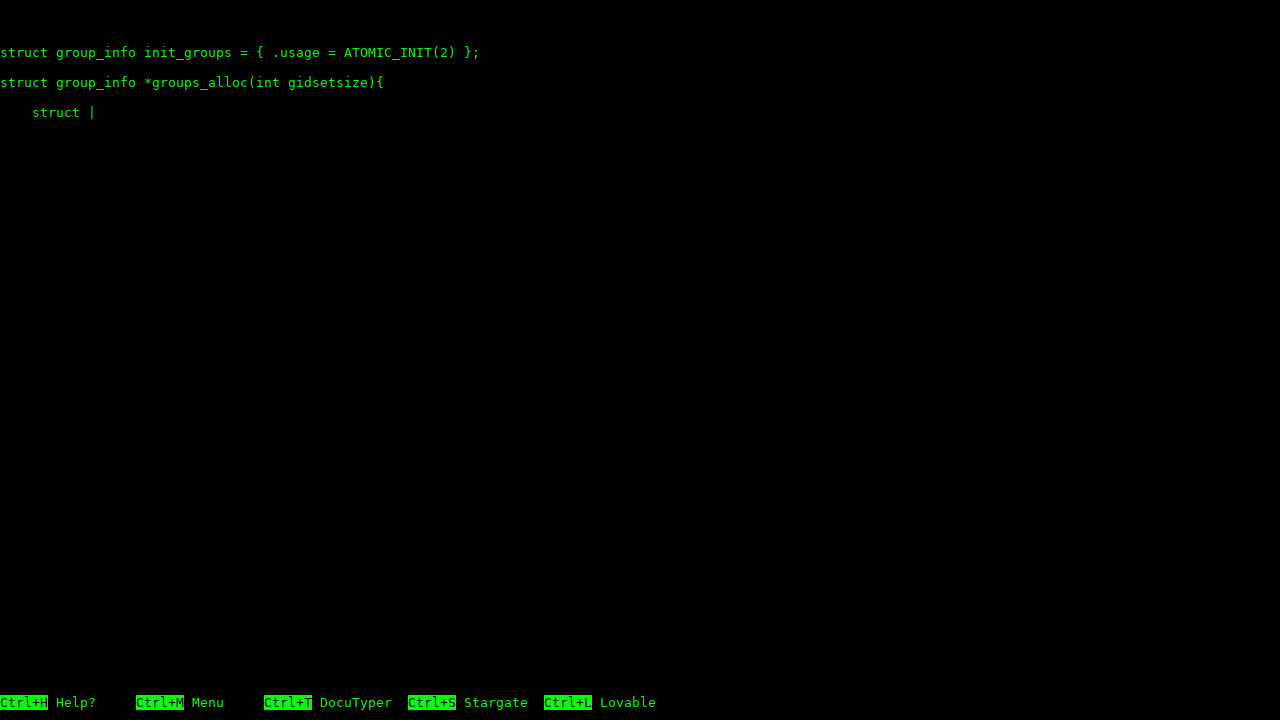

Pressed 'd' key to simulate typing
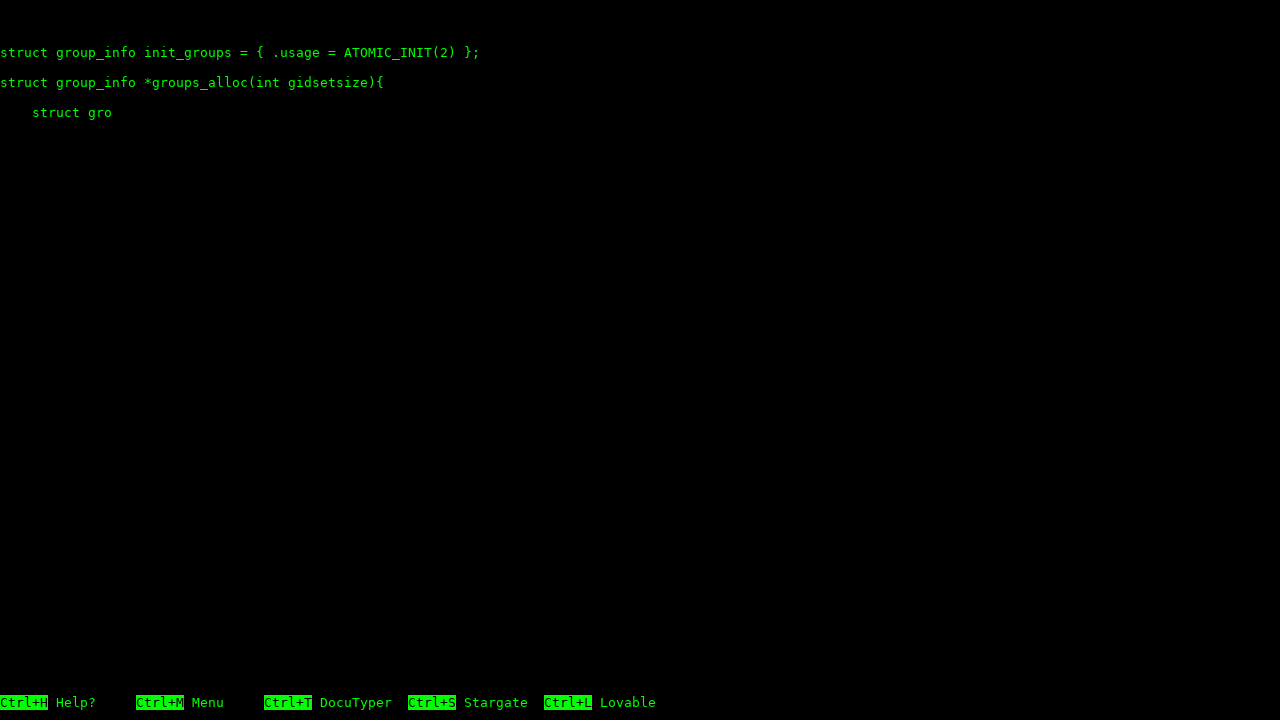

Waited 50ms between keystrokes
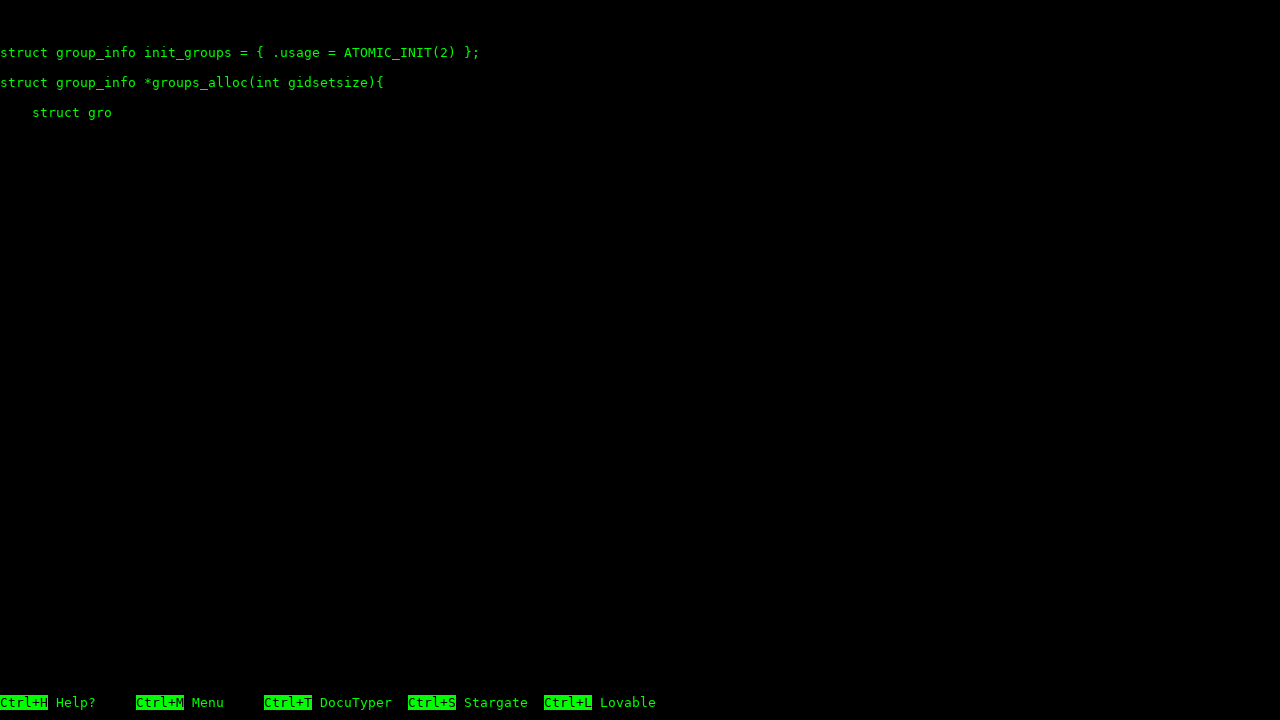

Pressed 'd' key to simulate typing
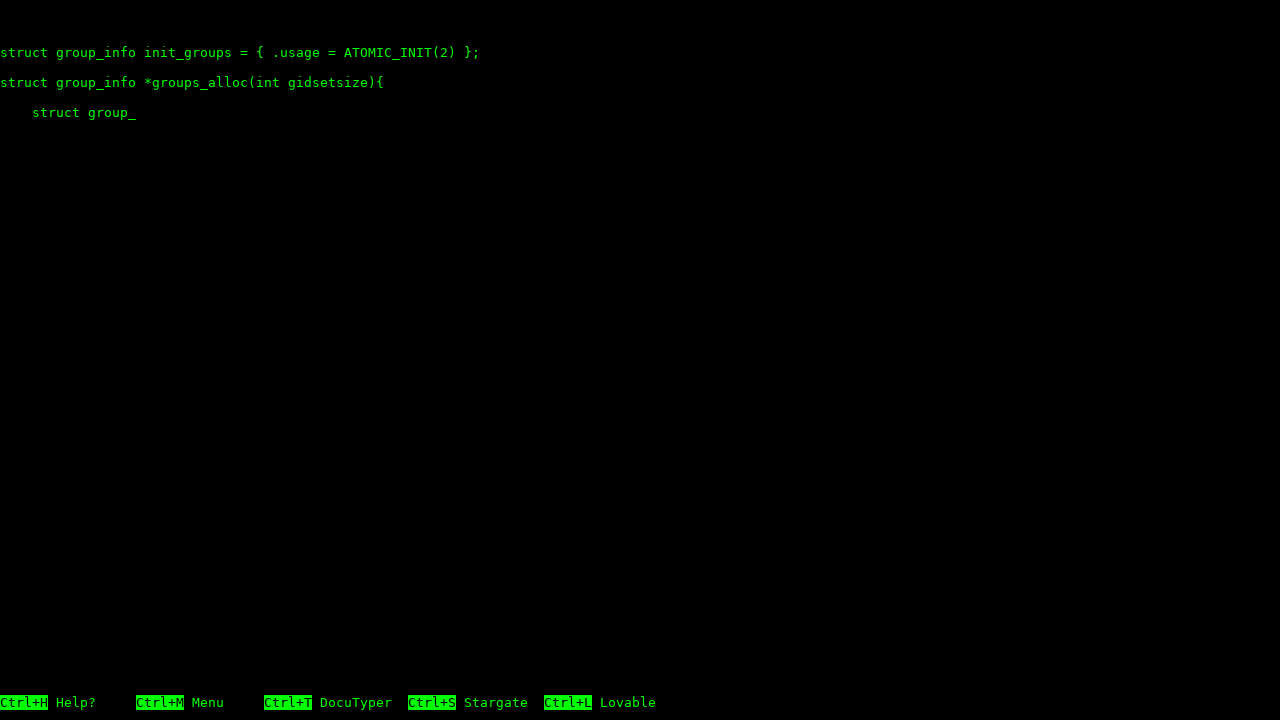

Waited 50ms between keystrokes
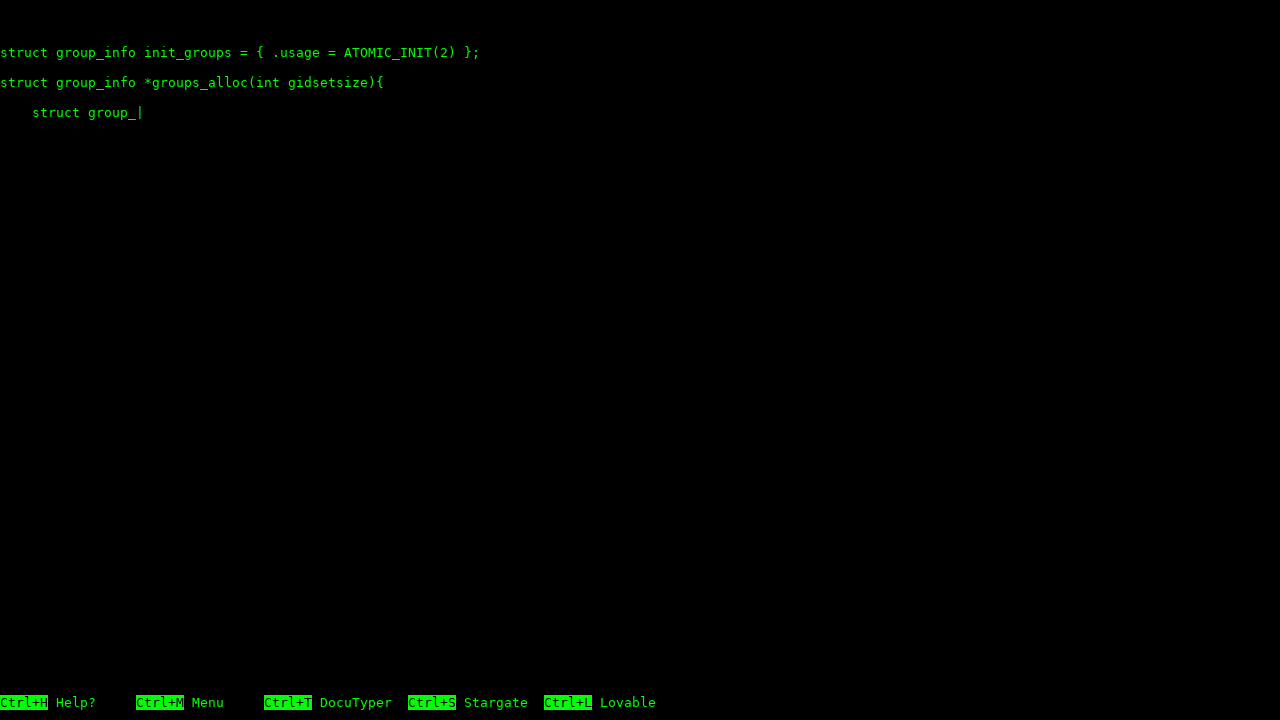

Pressed 'd' key to simulate typing
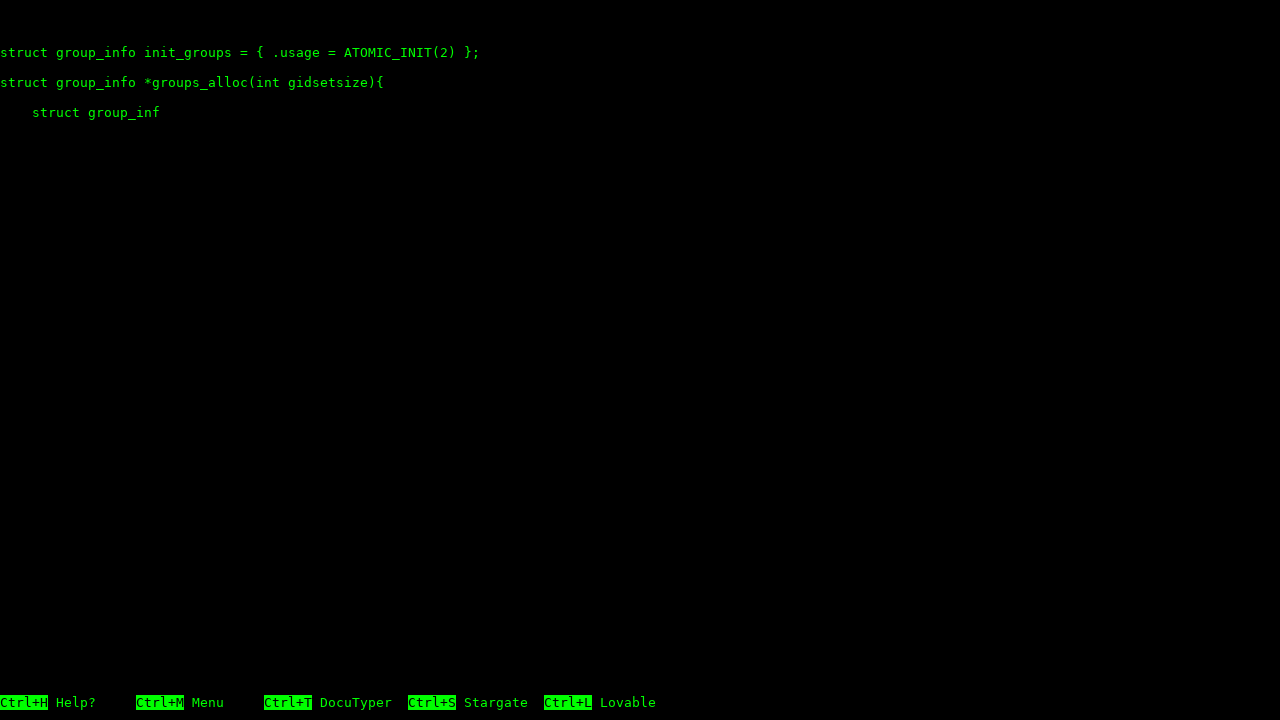

Waited 50ms between keystrokes
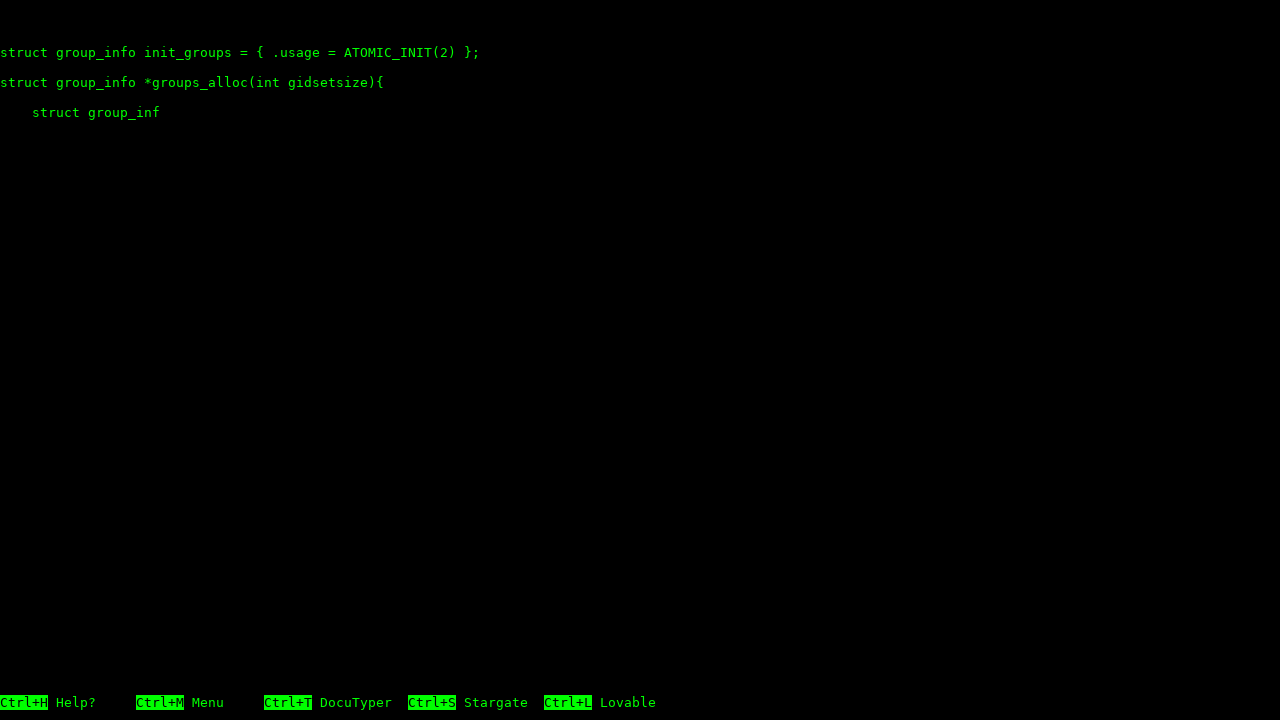

Pressed 'd' key to simulate typing
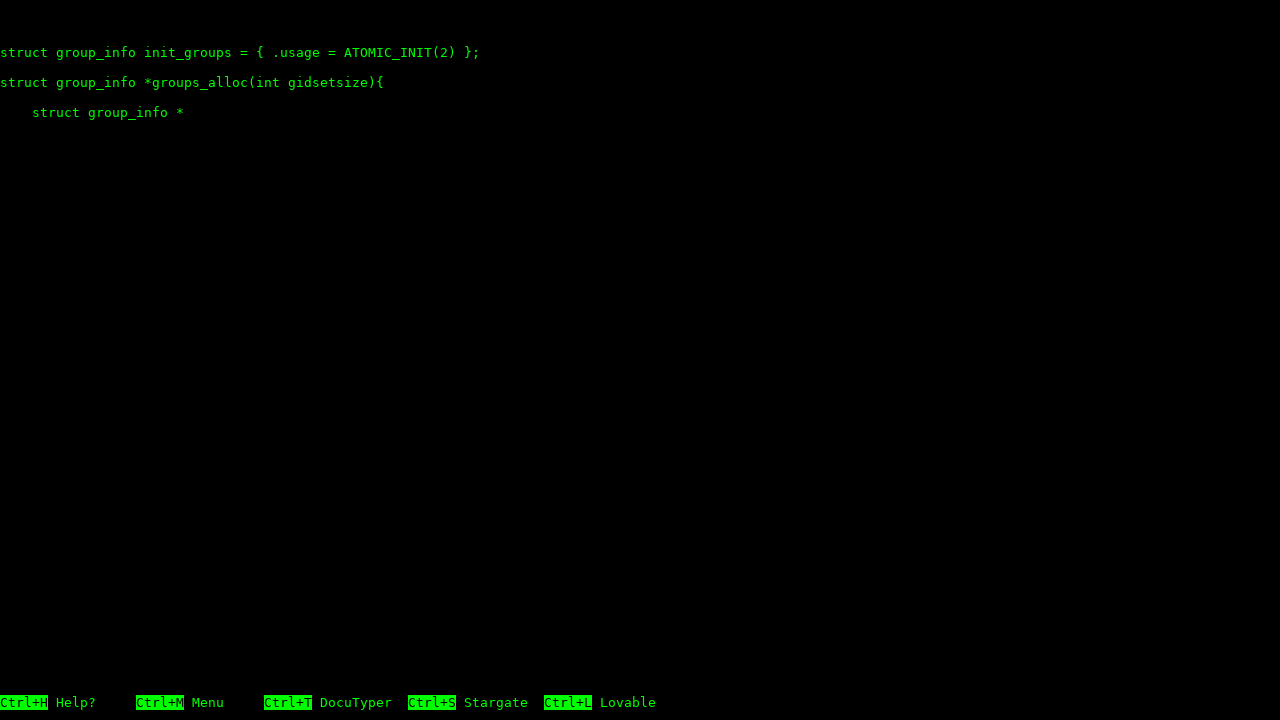

Waited 50ms between keystrokes
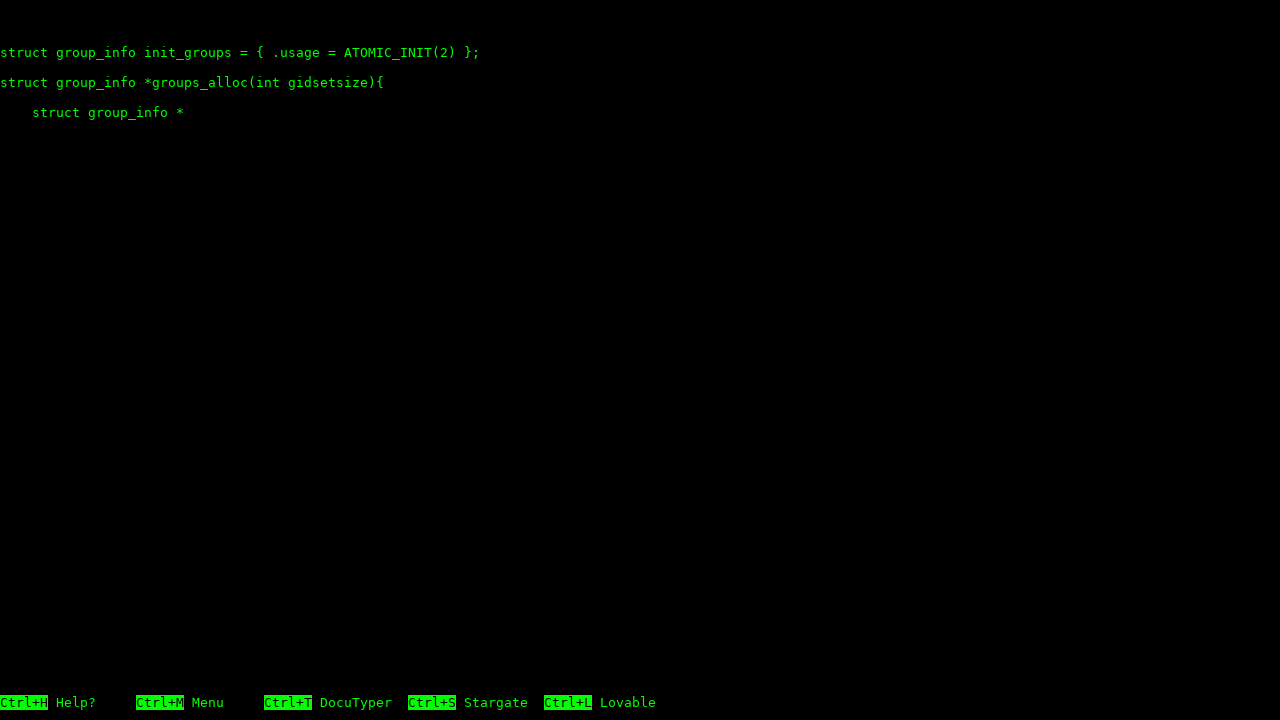

Pressed 'd' key to simulate typing
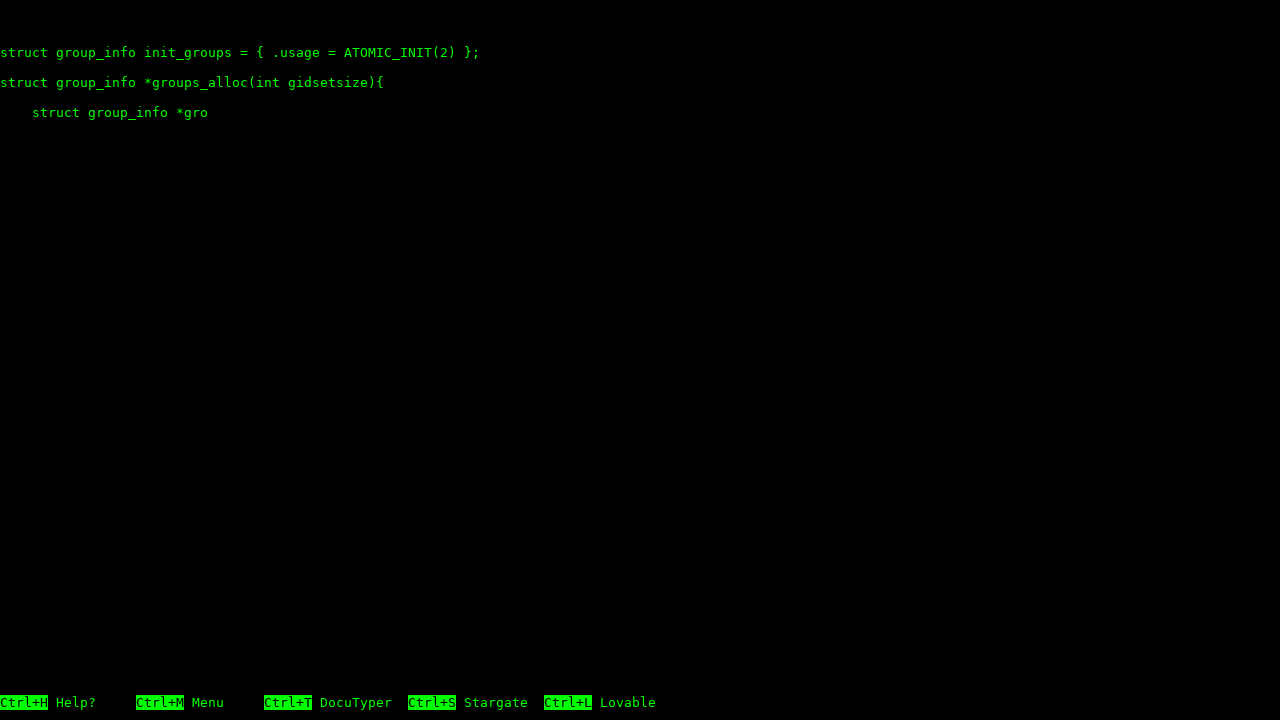

Waited 50ms between keystrokes
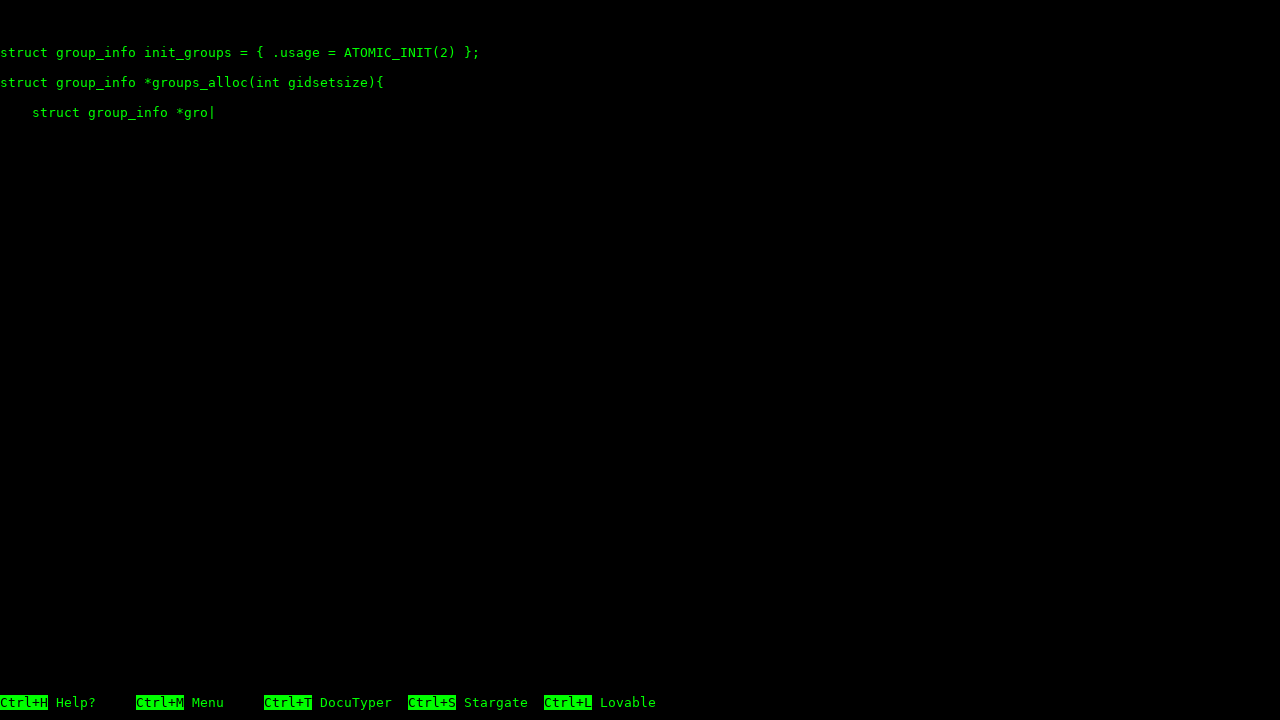

Pressed 'd' key to simulate typing
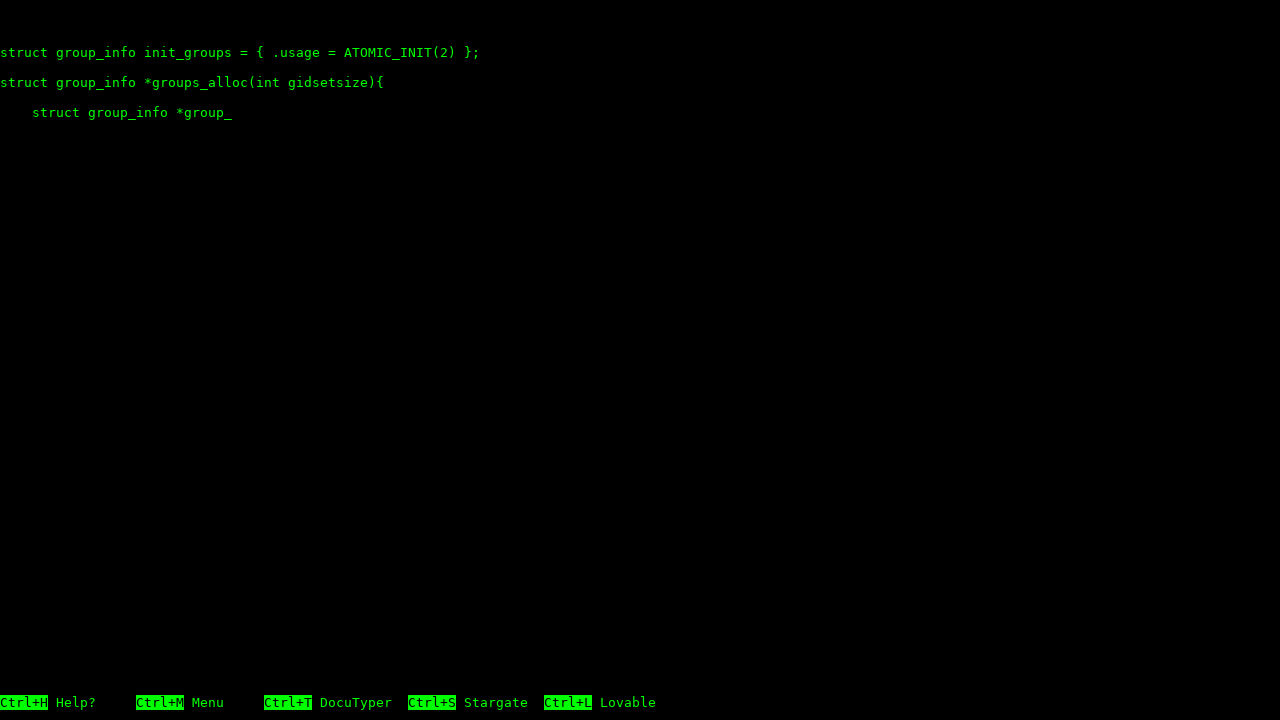

Waited 50ms between keystrokes
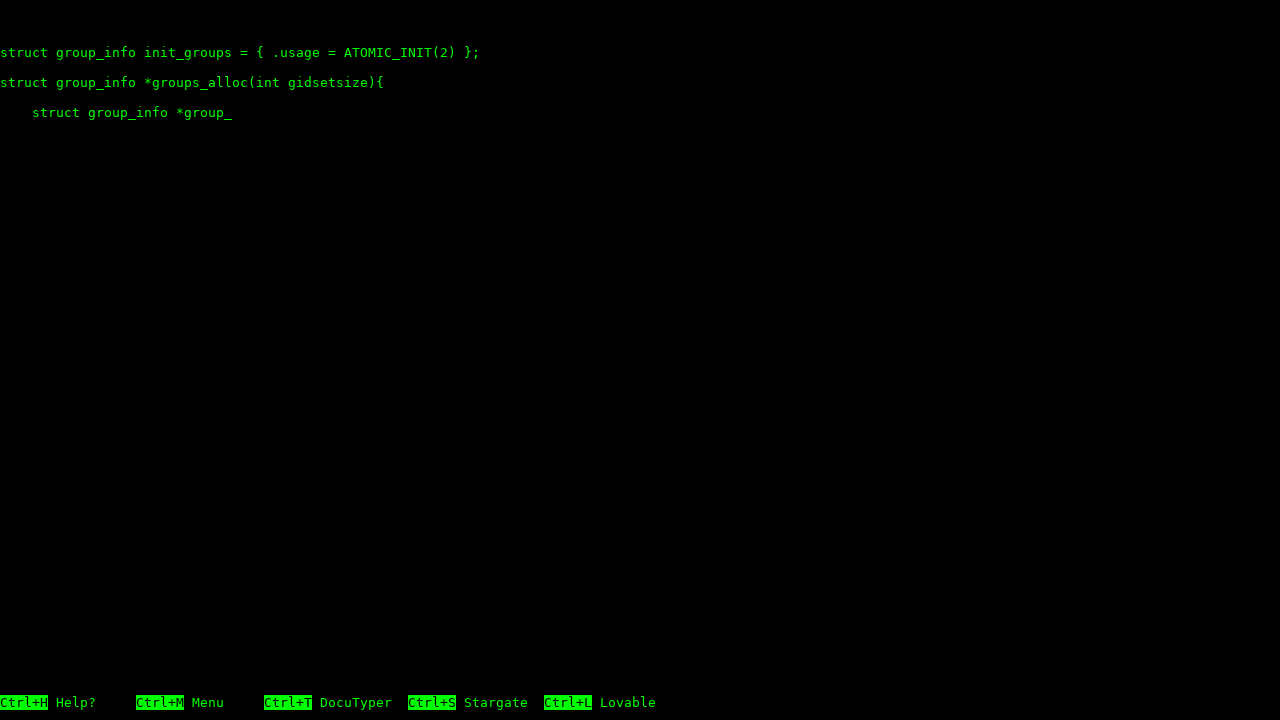

Pressed 'd' key to simulate typing
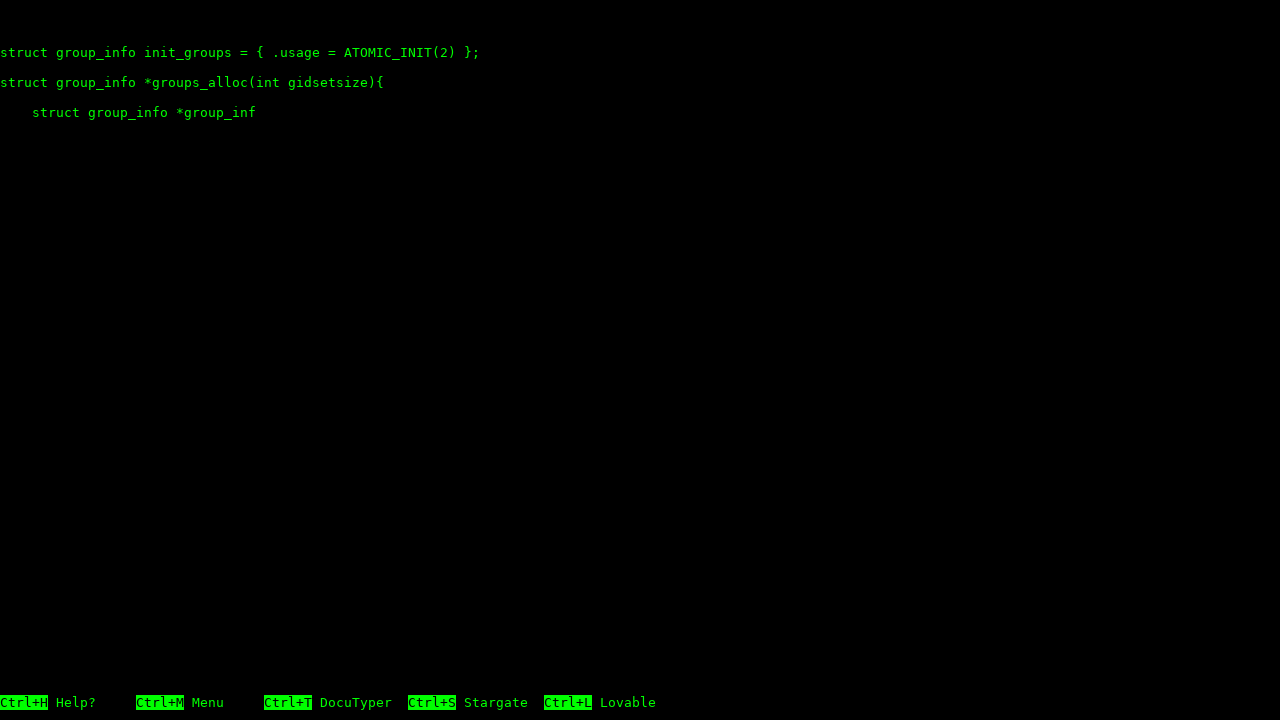

Waited 50ms between keystrokes
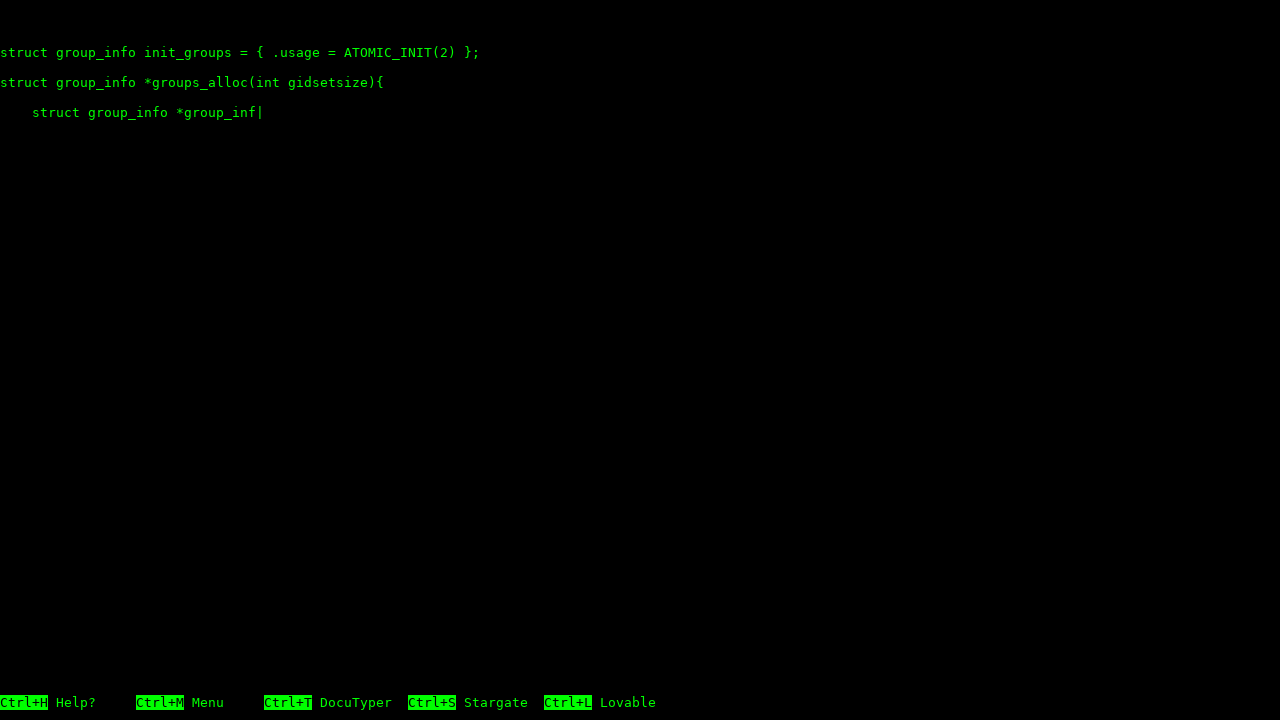

Pressed 'd' key to simulate typing
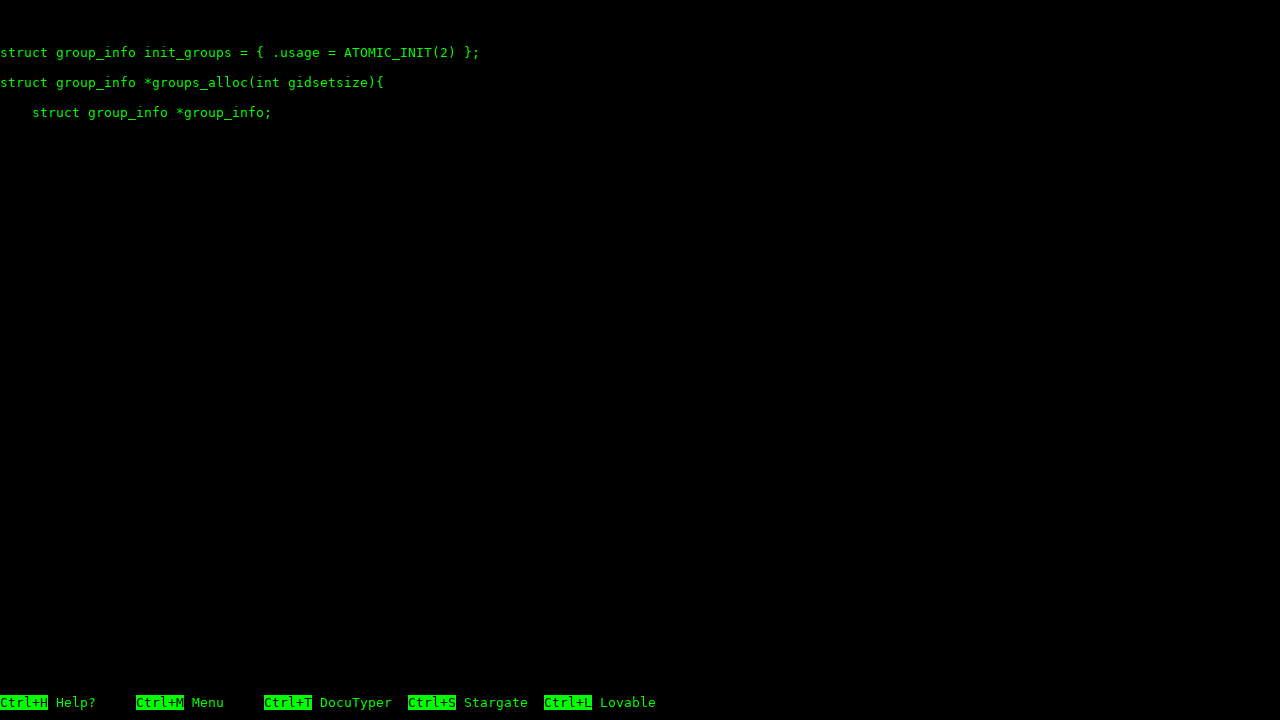

Waited 50ms between keystrokes
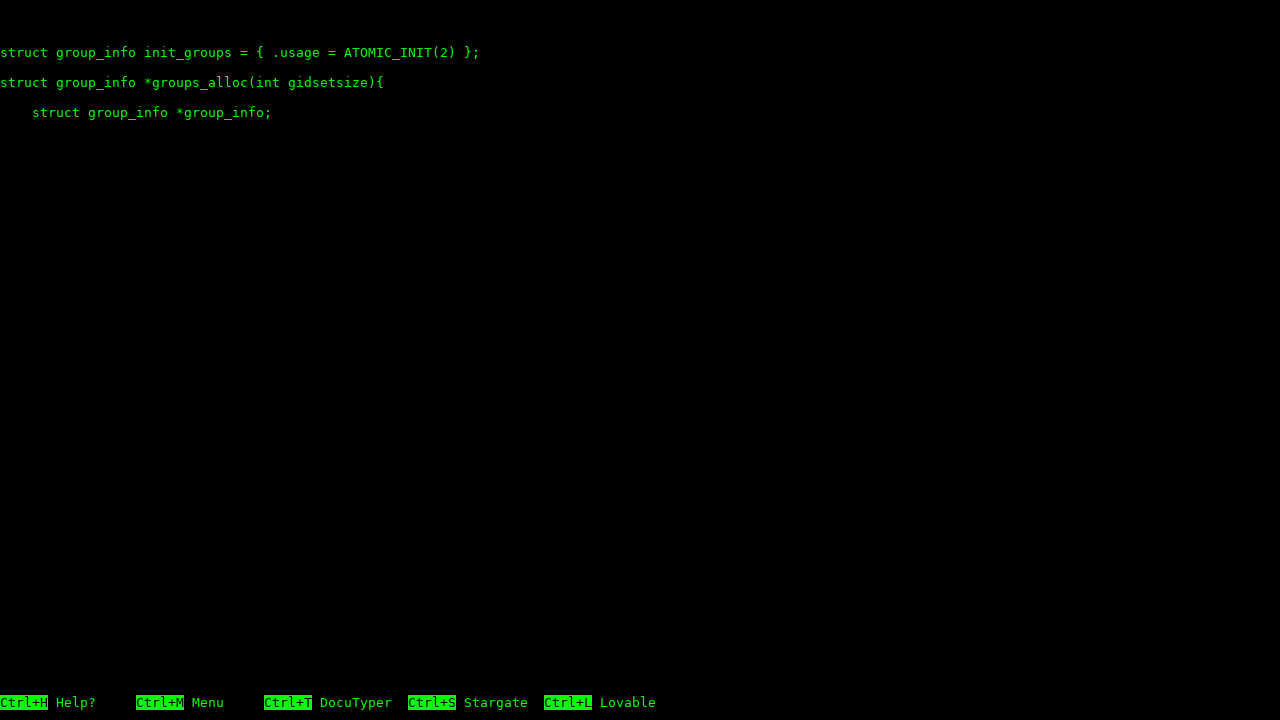

Pressed 'd' key to simulate typing
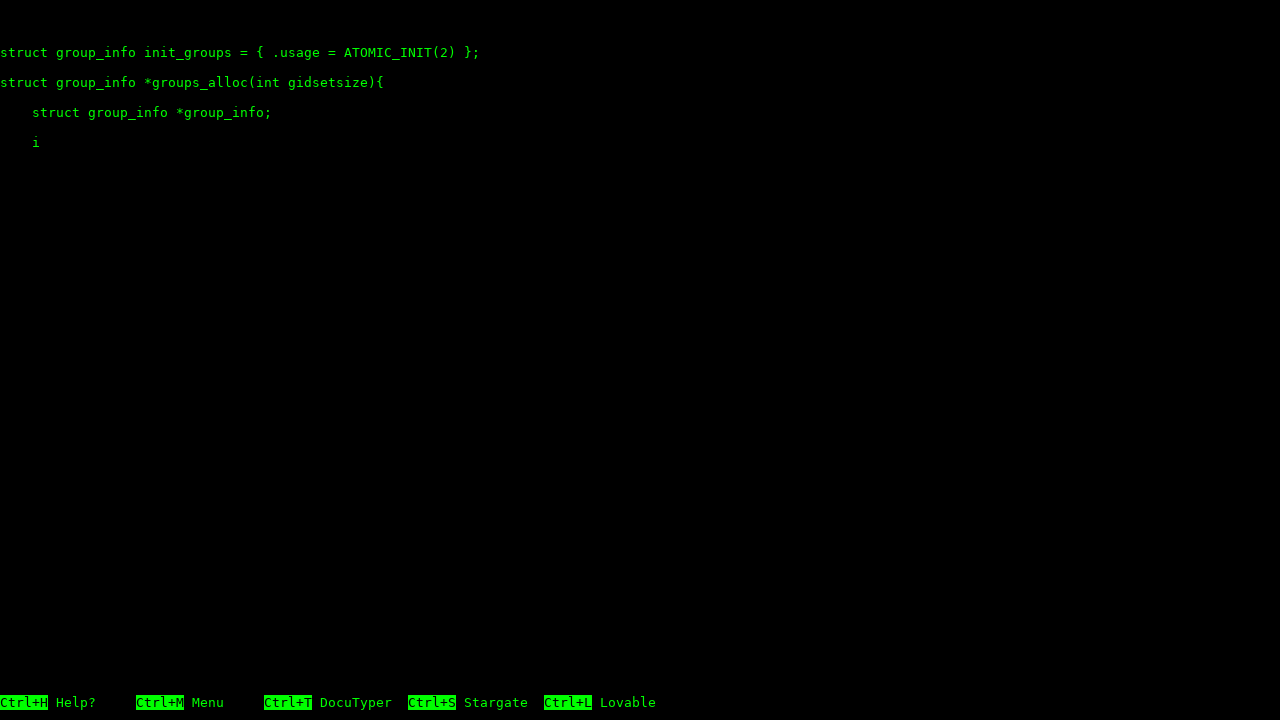

Waited 50ms between keystrokes
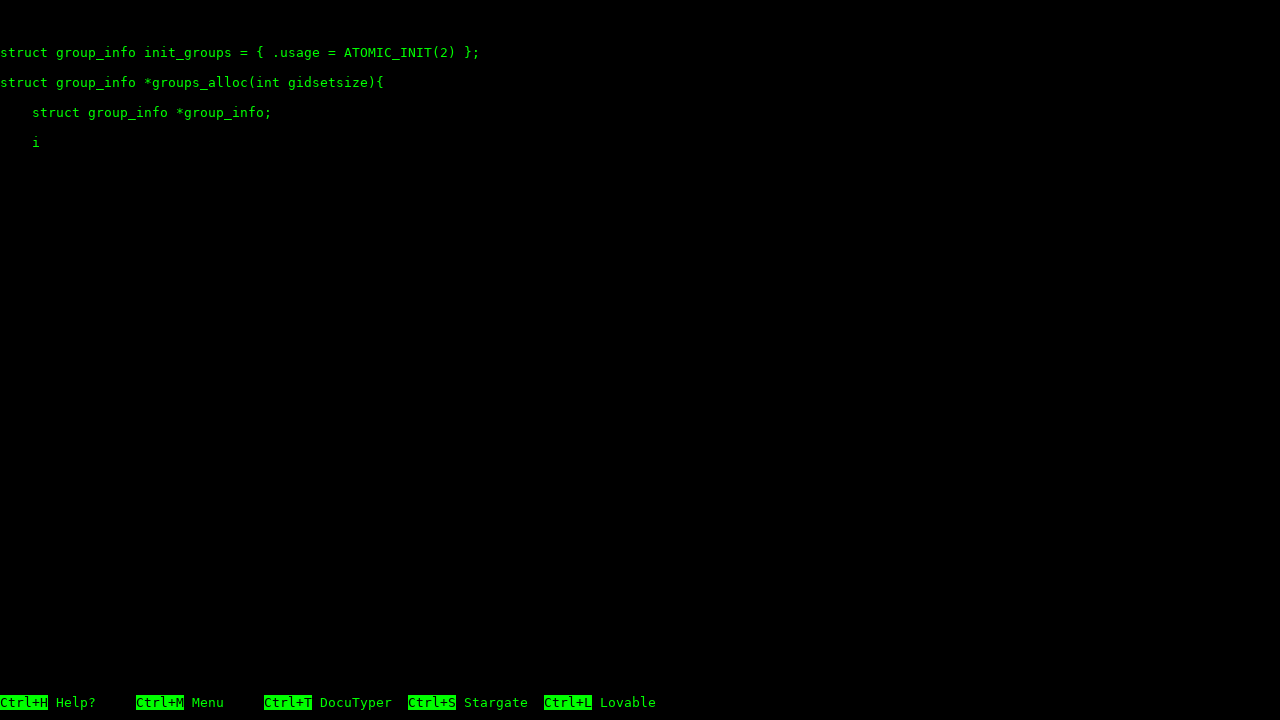

Pressed 'd' key to simulate typing
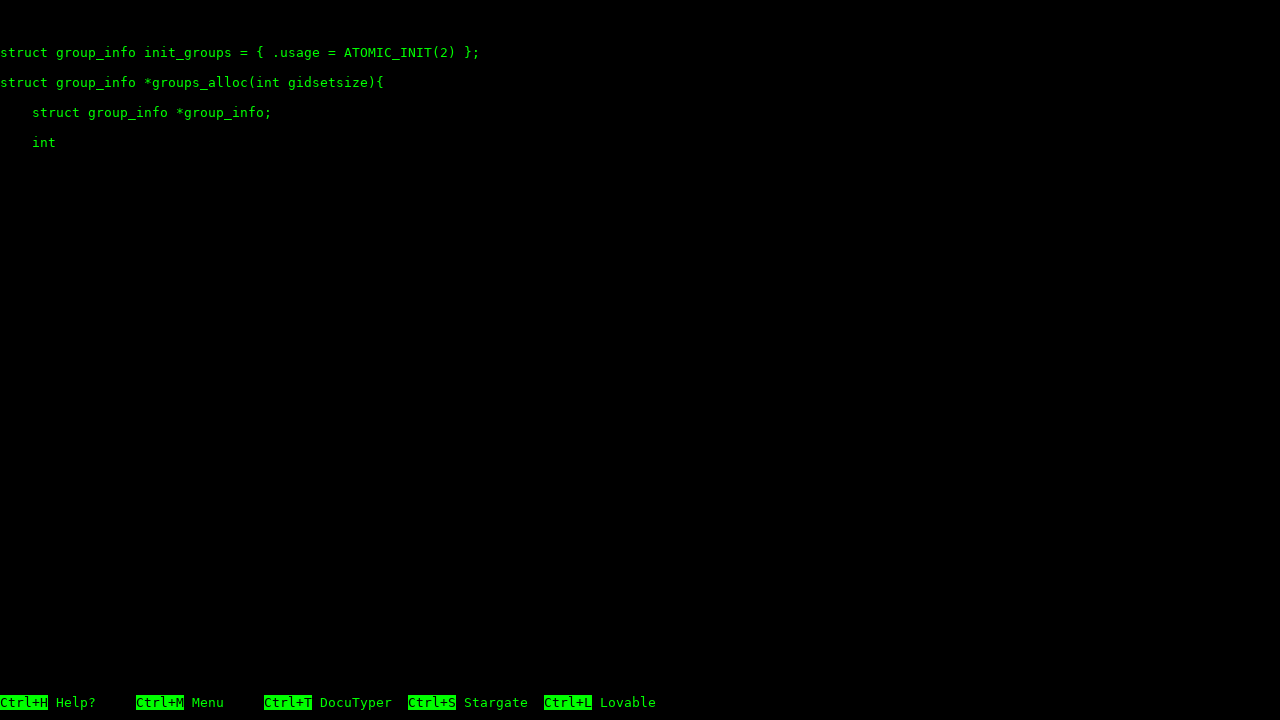

Waited 50ms between keystrokes
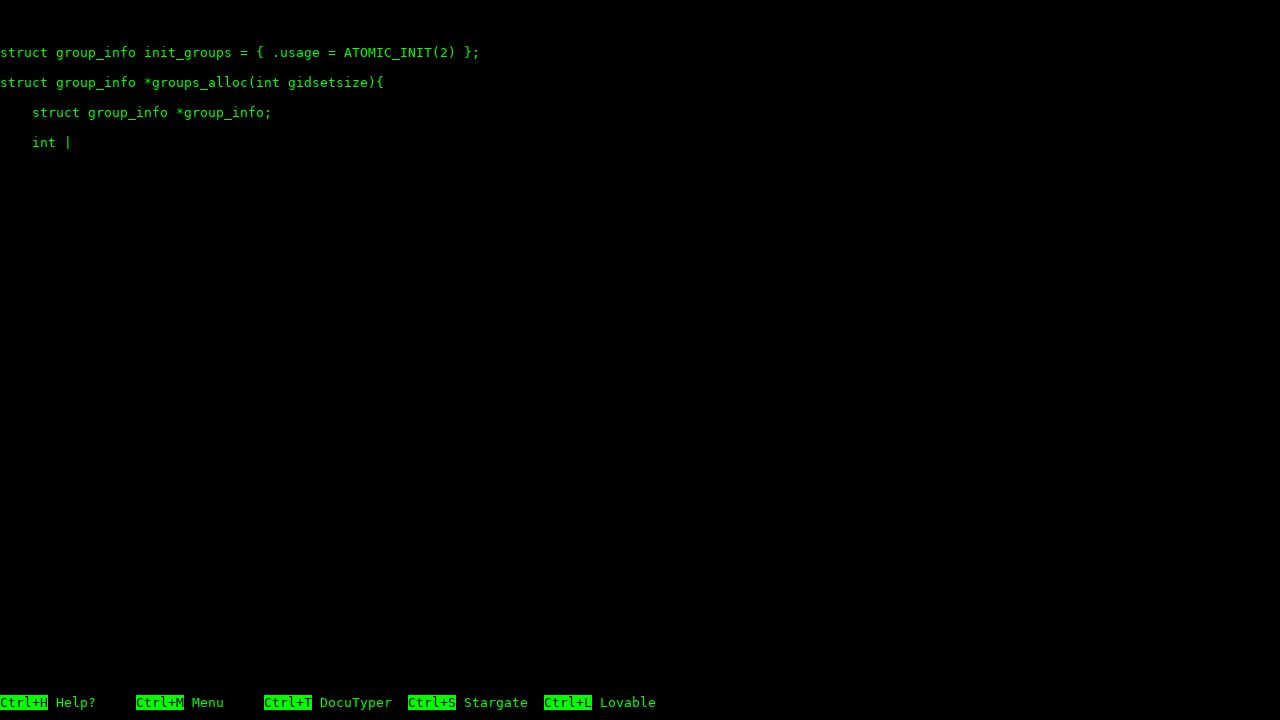

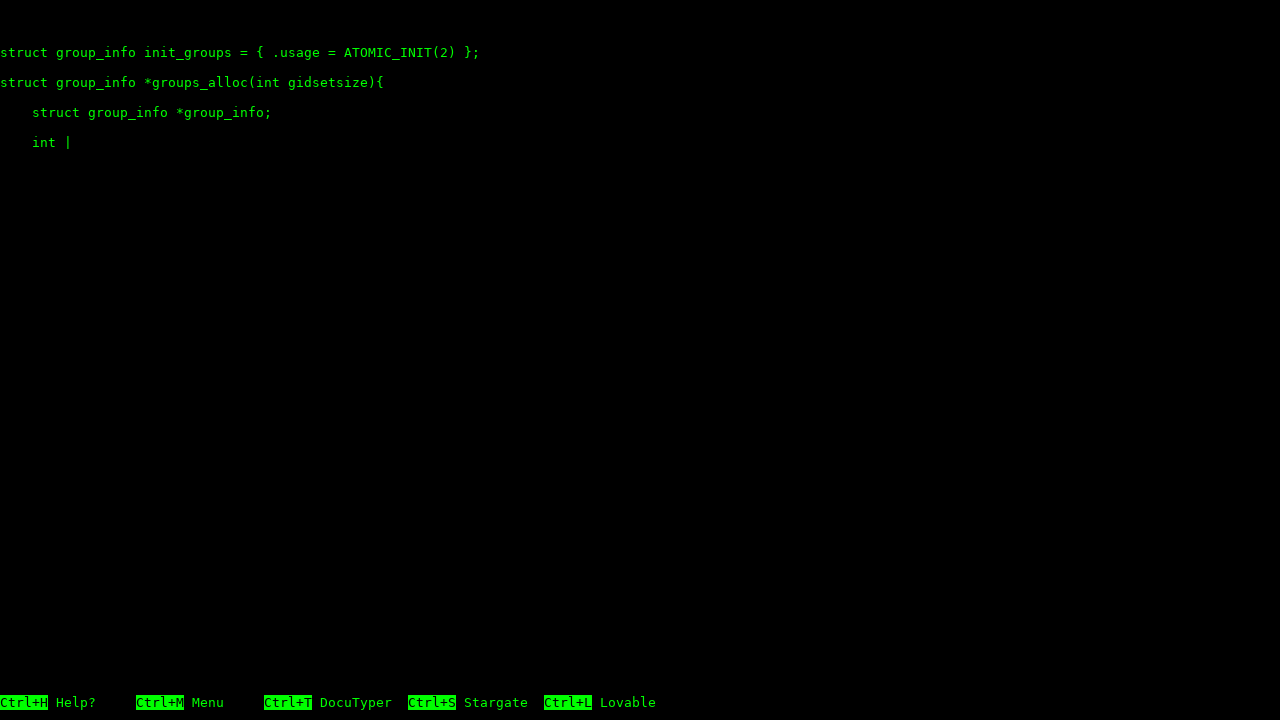